Tests posting classified ads on ApnaOhio website by filling out the ad submission form with category selection, contact details, ad title, description, and city selection. The test iterates through multiple cities (Columbus, Cincinnati, Dayton, Cleveland, Toledo, Other) to submit ads for each location.

Starting URL: https://apnaohio.com/new_ad.jsp

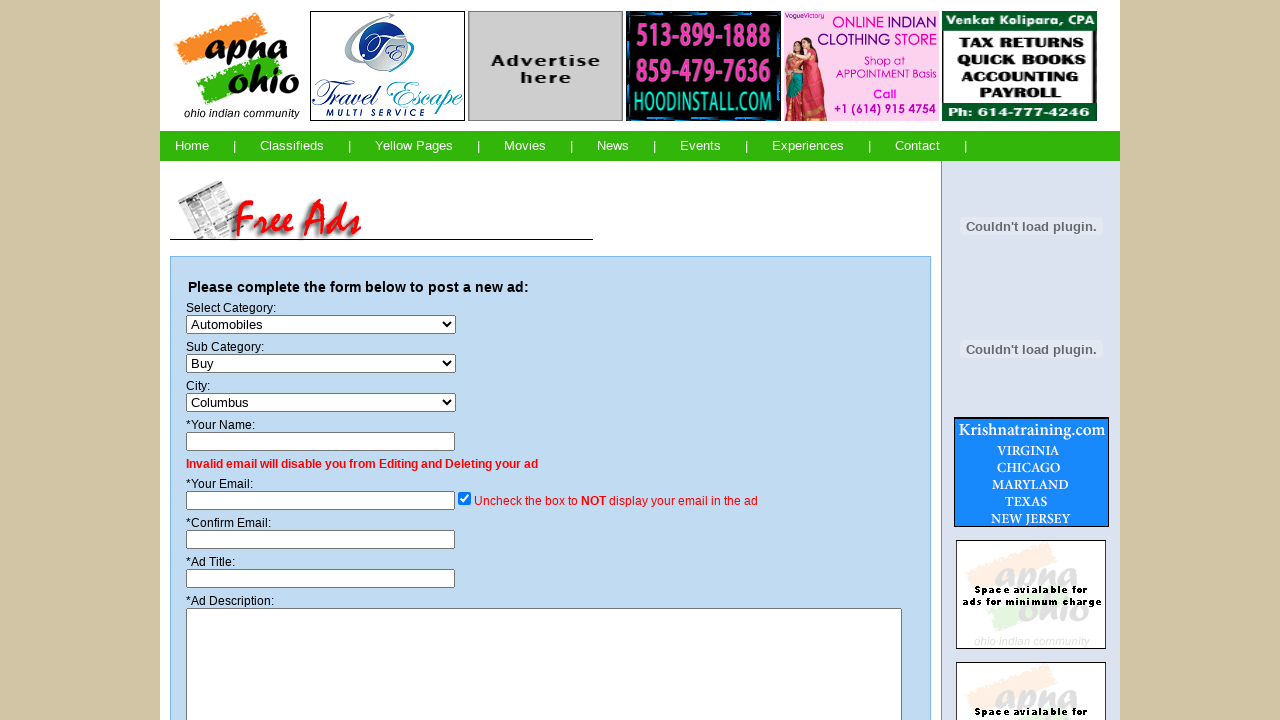

Selected 'Computer Training' category on #category
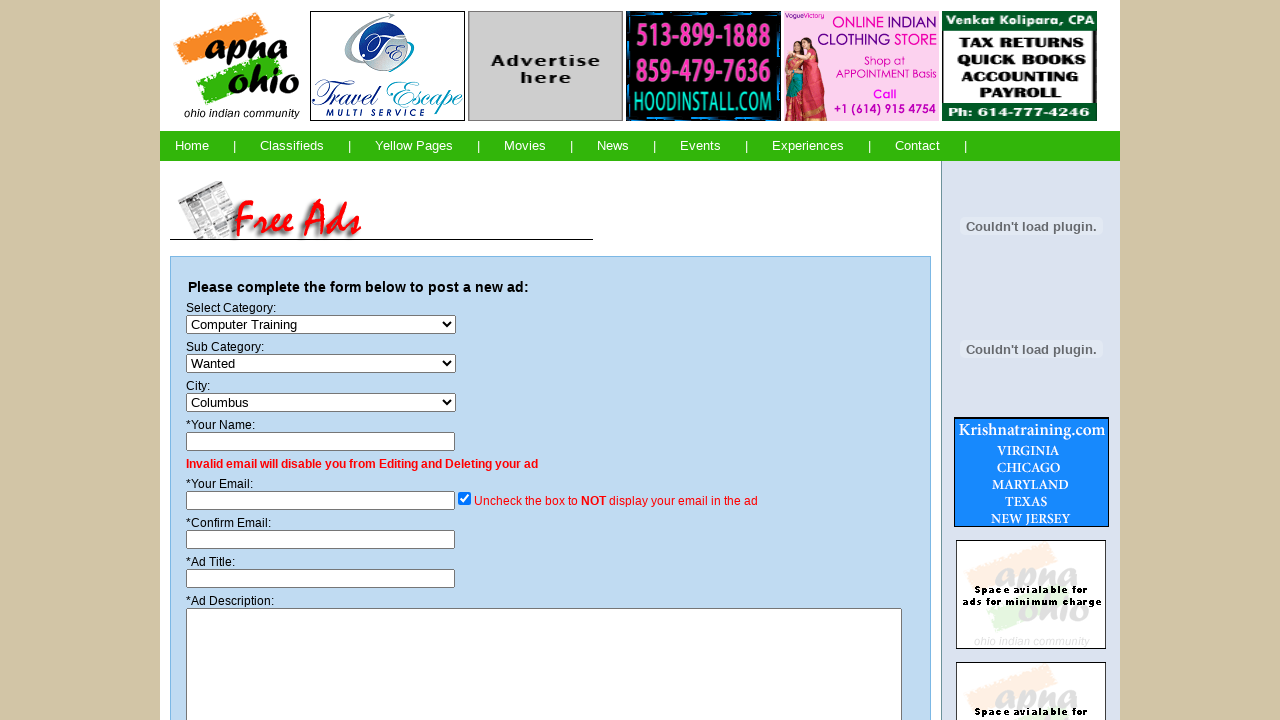

Selected 'Available' subcategory on #subcat
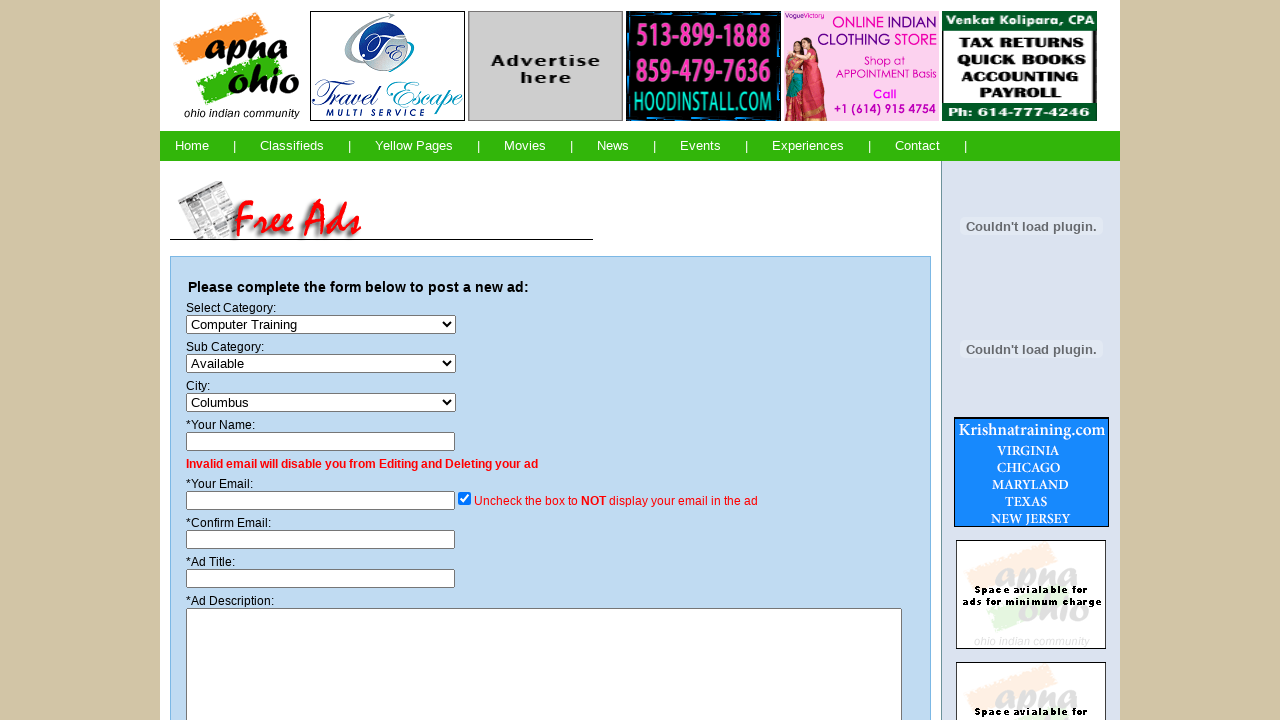

Filled in contact name 'Techtutorialz' on input[name='name']
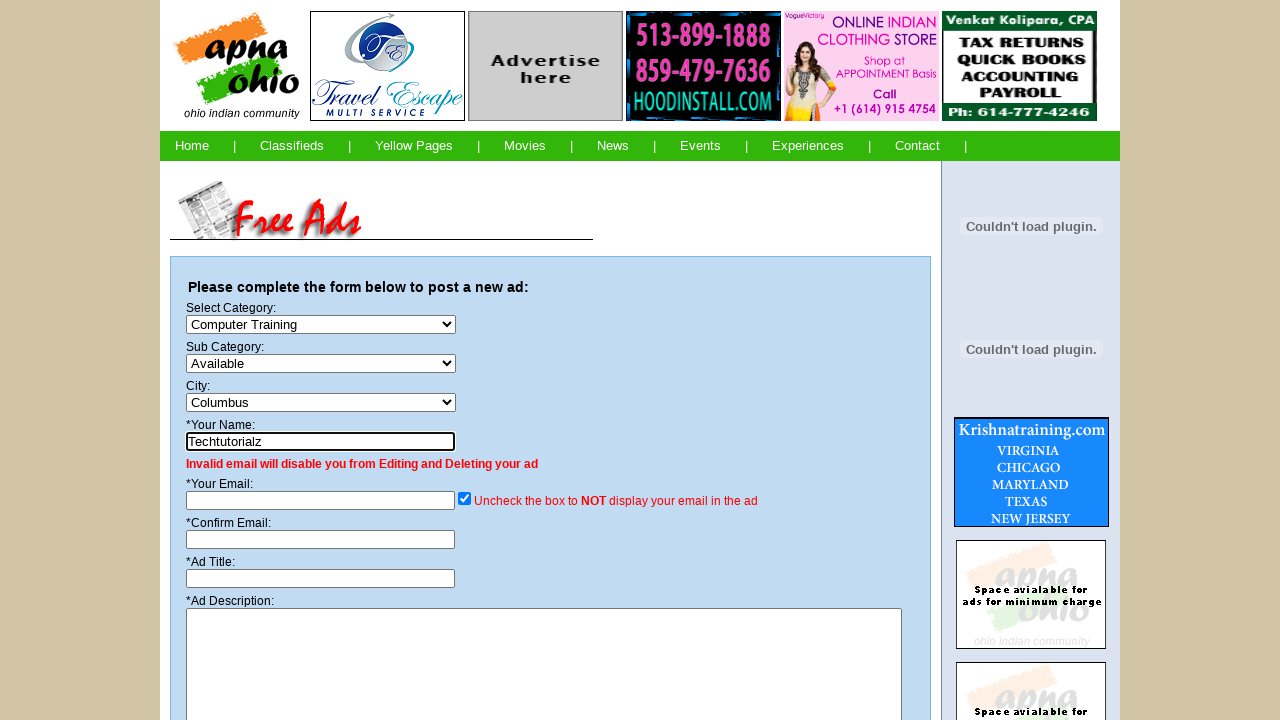

Filled in primary email address on input[name='email']
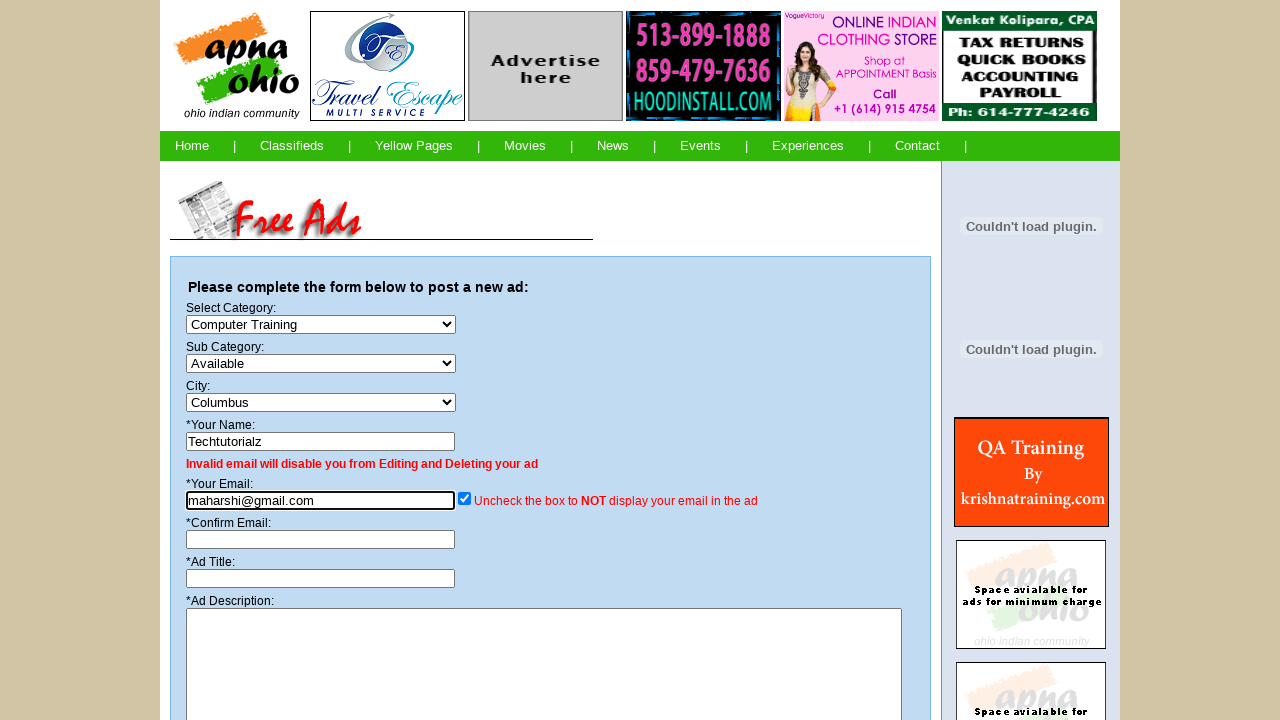

Confirmed email address on input[name='email2']
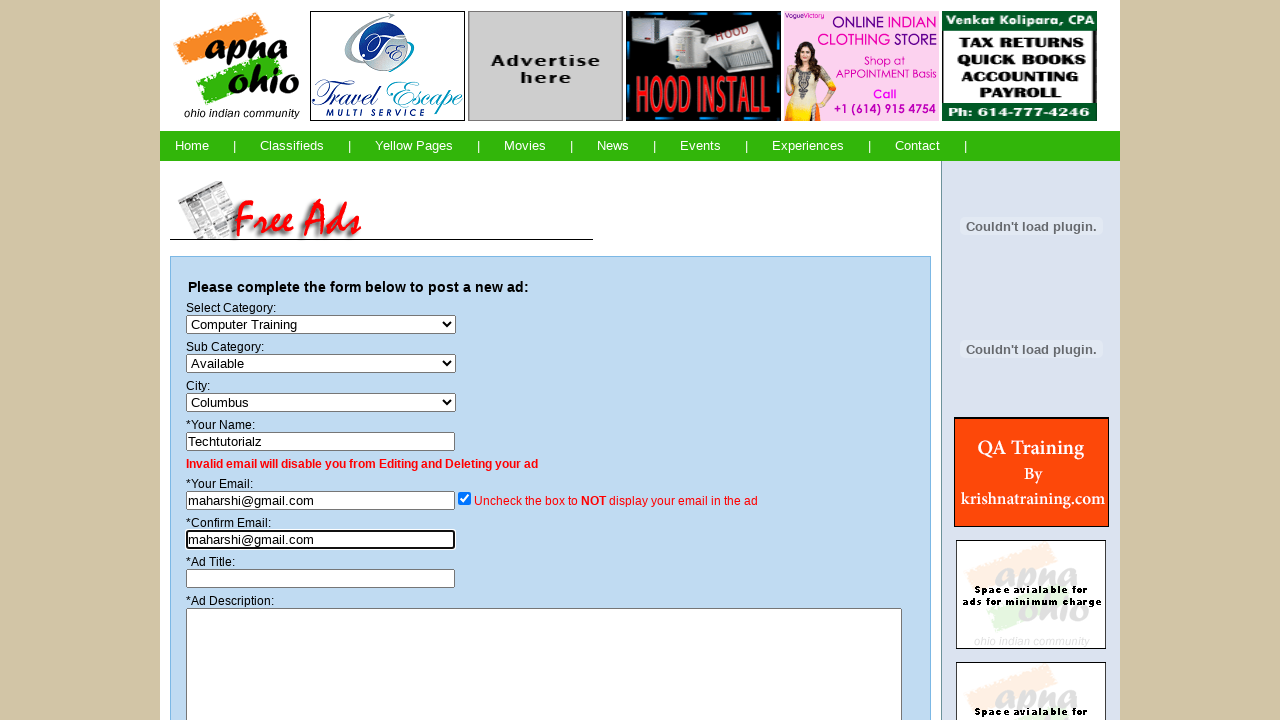

Filled in ad title with training services description on #title
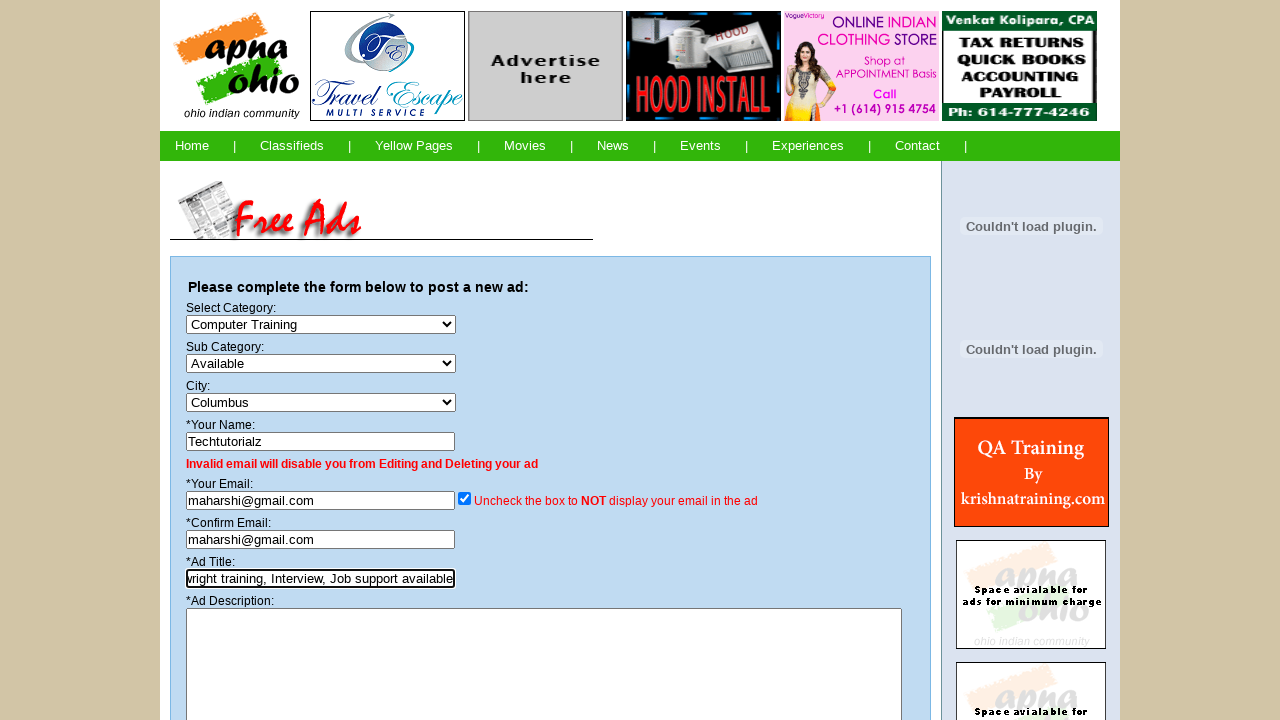

Filled in ad description on textarea[name='desc']
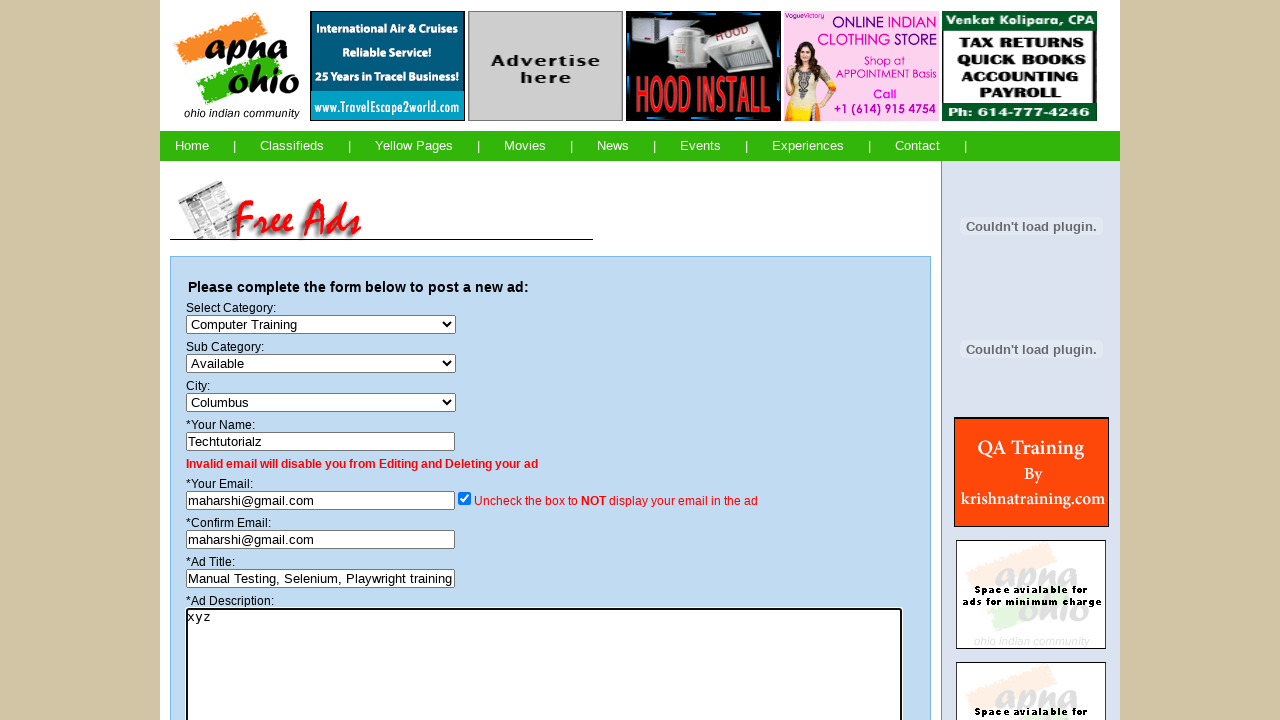

Selected city 'Columbus' from dropdown on select[name='city']
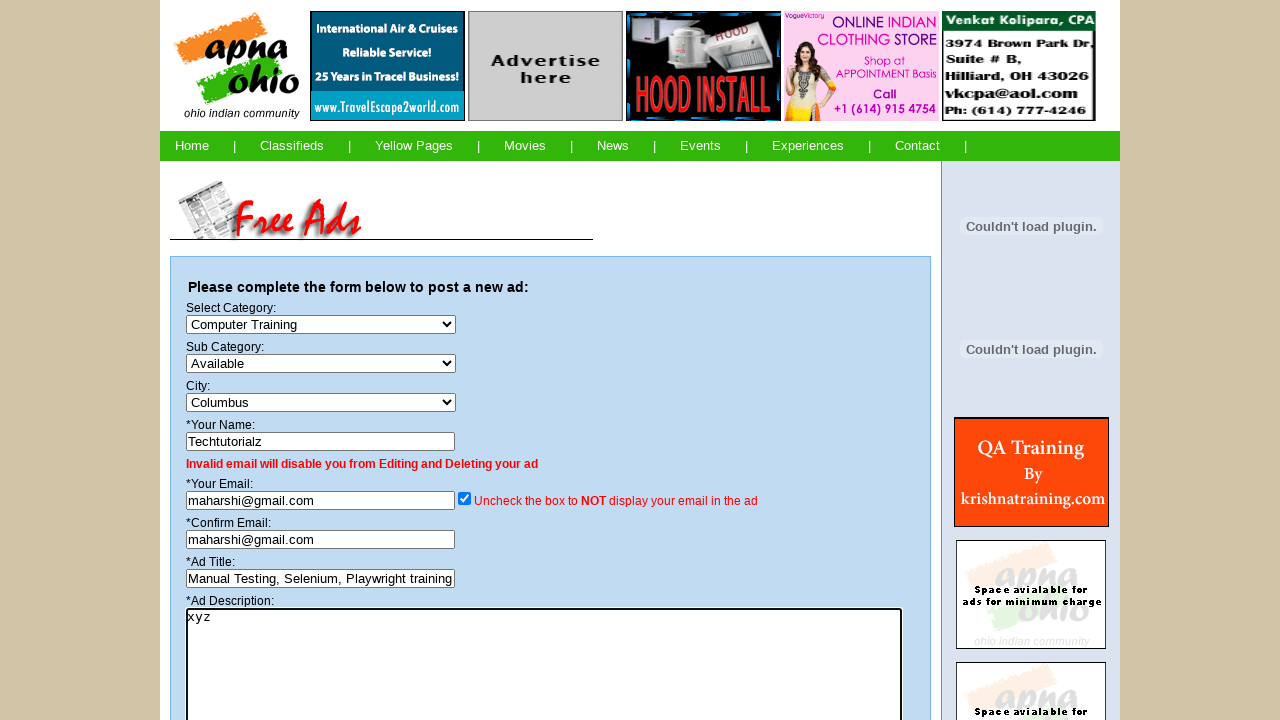

Accepted Terms and Conditions at (192, 630) on input[name='TAC']
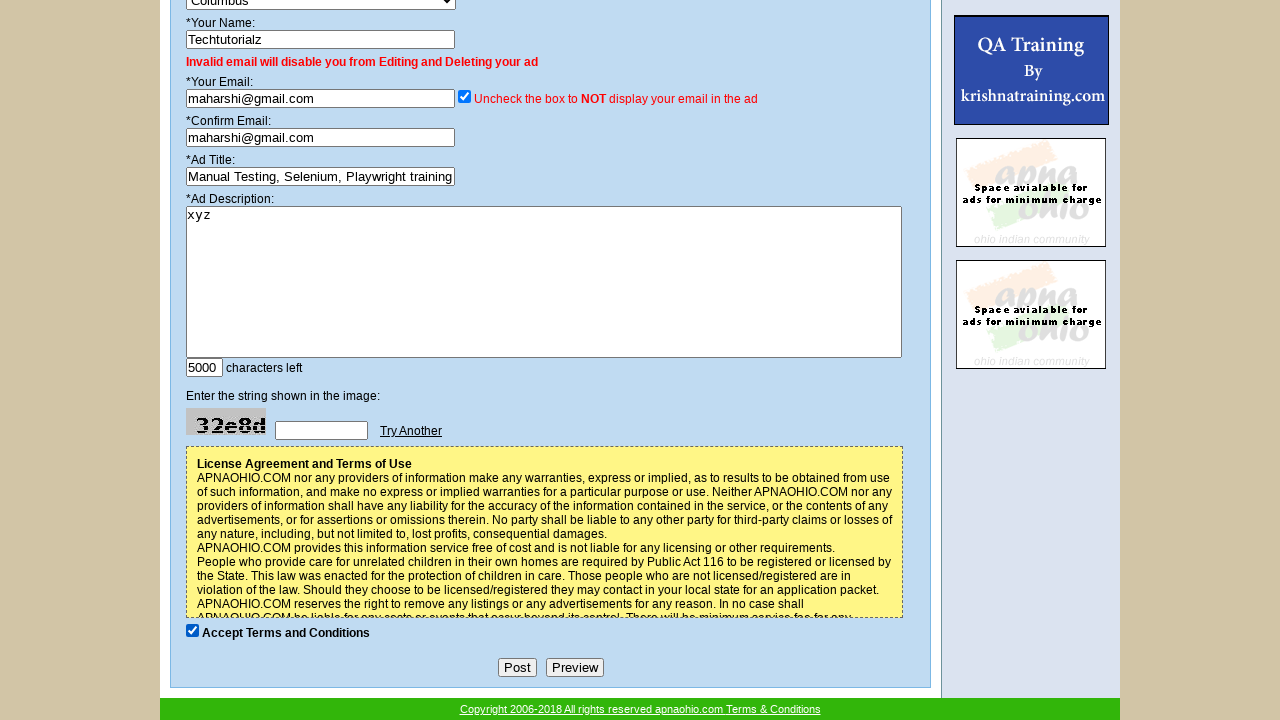

Waited 7 seconds before submission
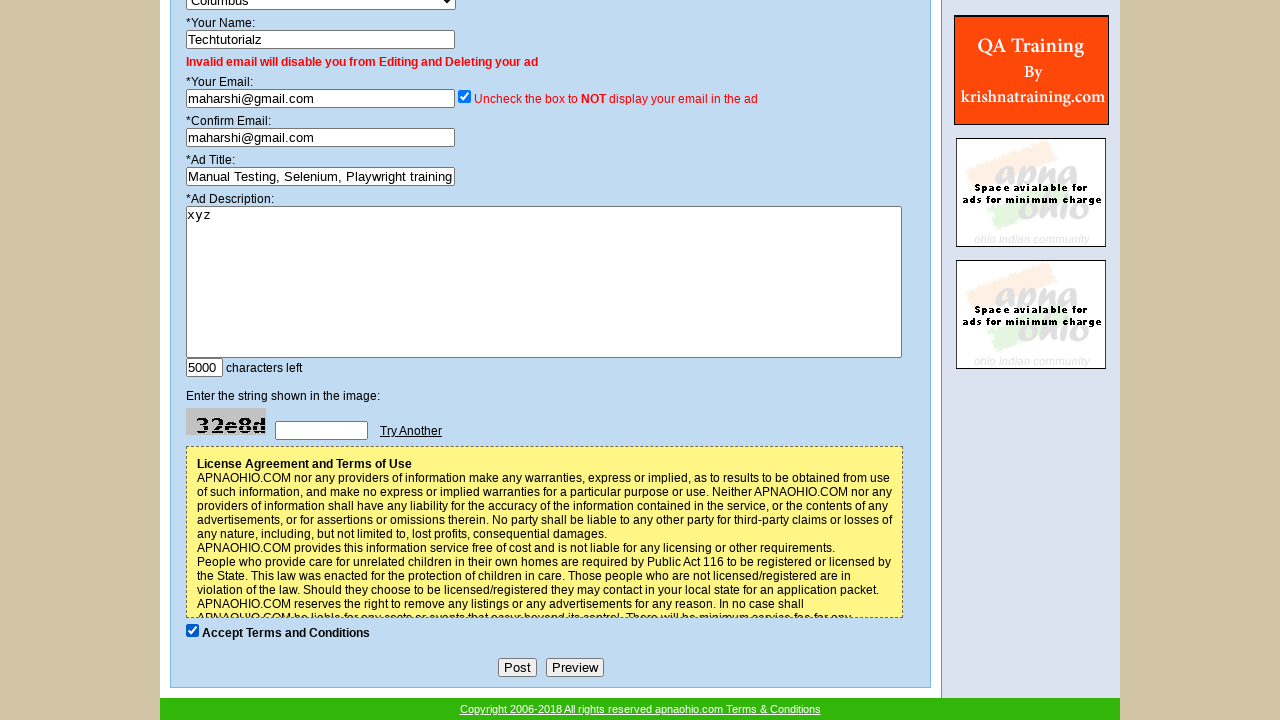

Submitted ad for Columbus at (517, 668) on input[type='submit']
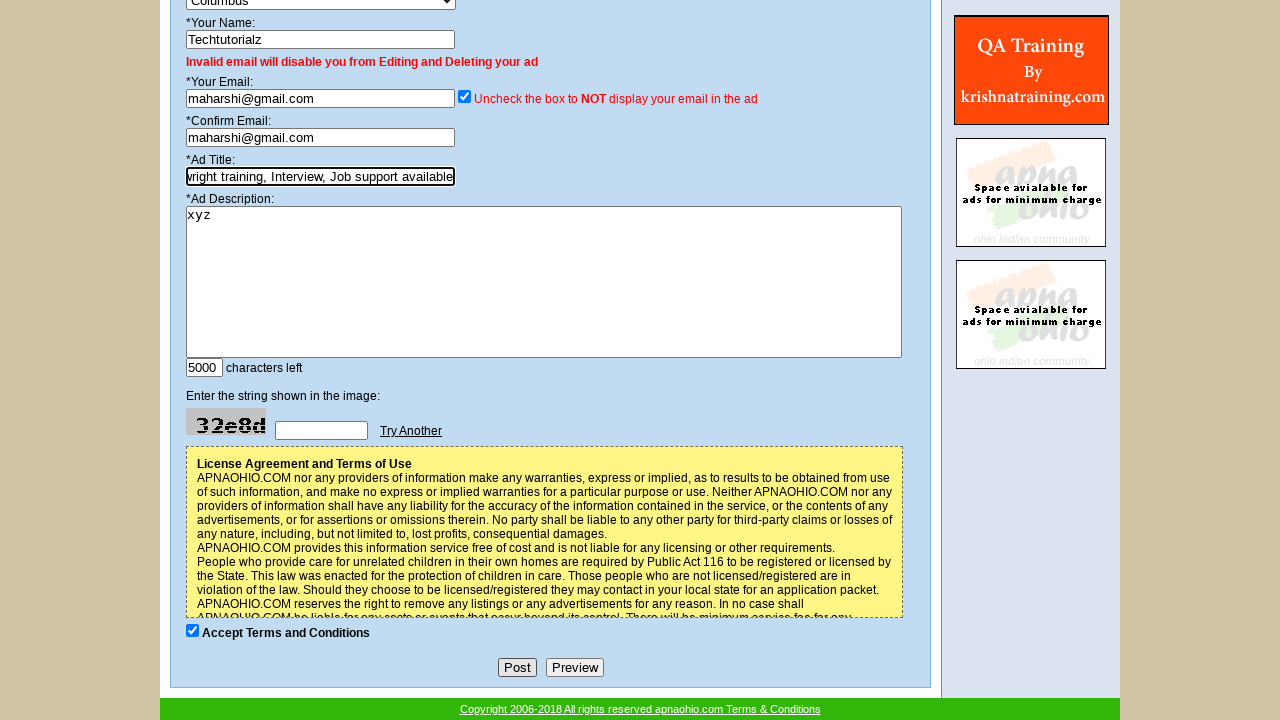

Waited 2 seconds for submission completion
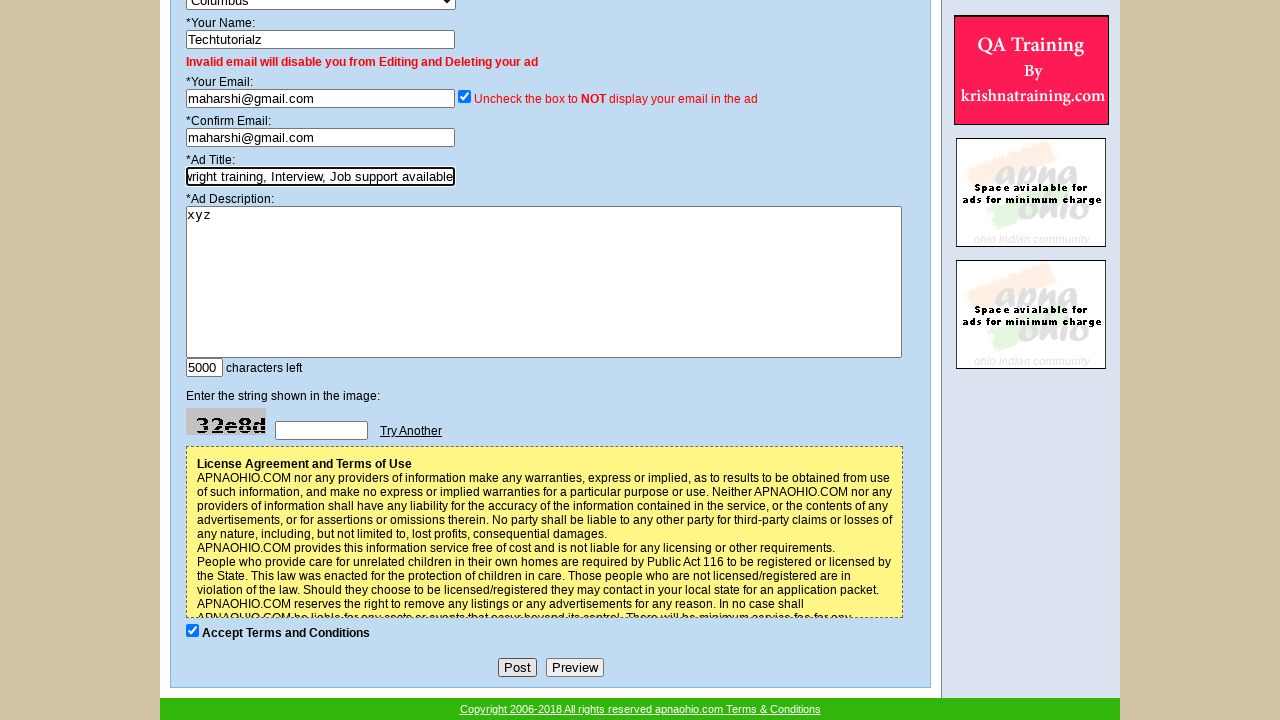

Navigated to new ad page for city 2
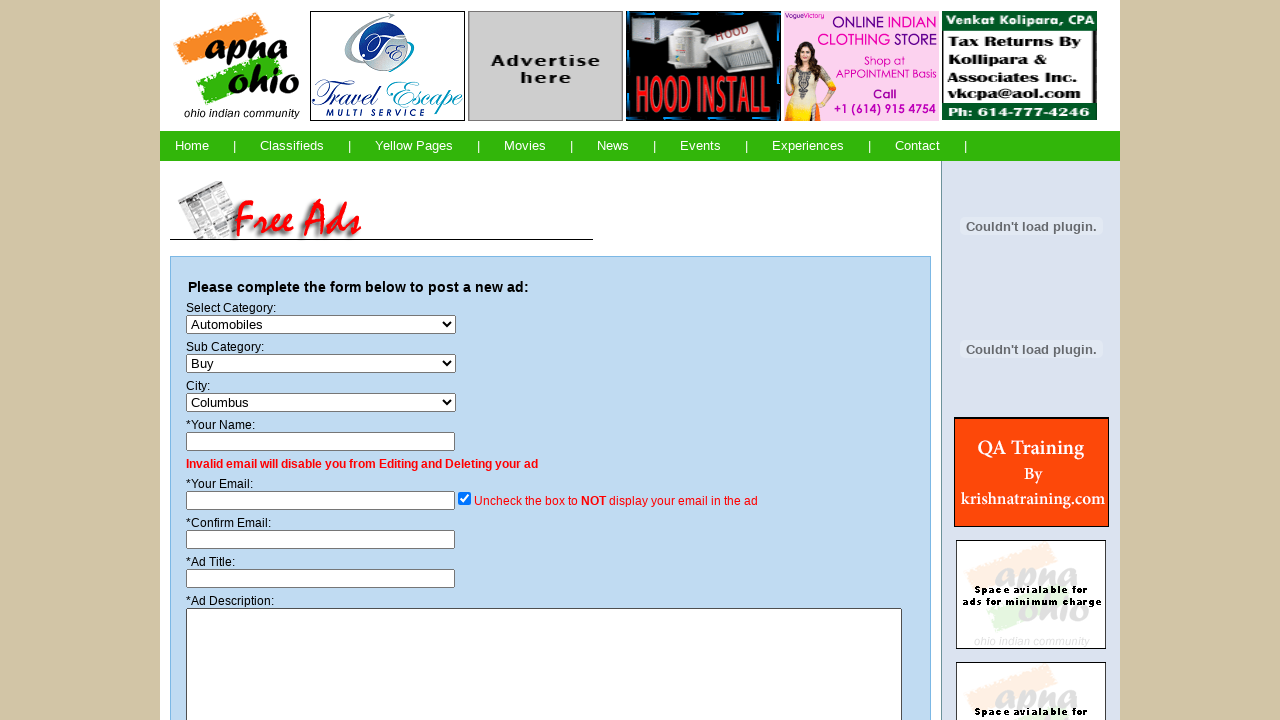

Selected 'Computer Training' category on #category
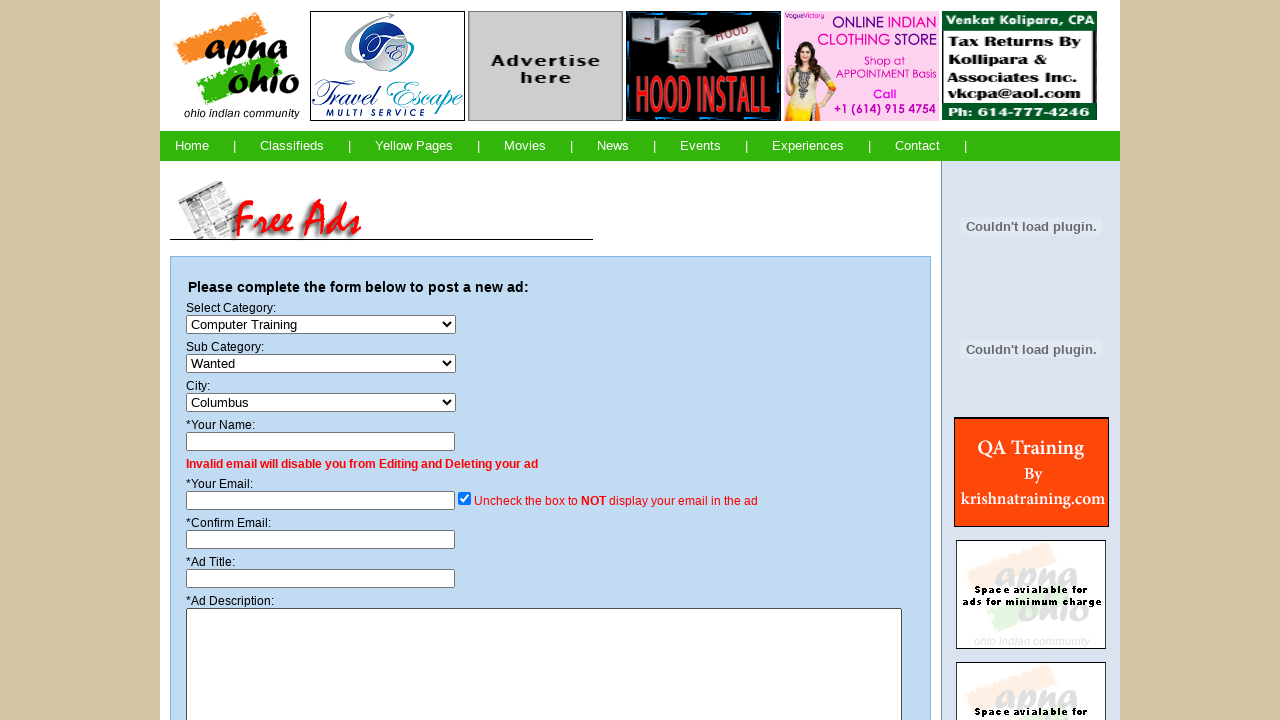

Selected 'Available' subcategory on #subcat
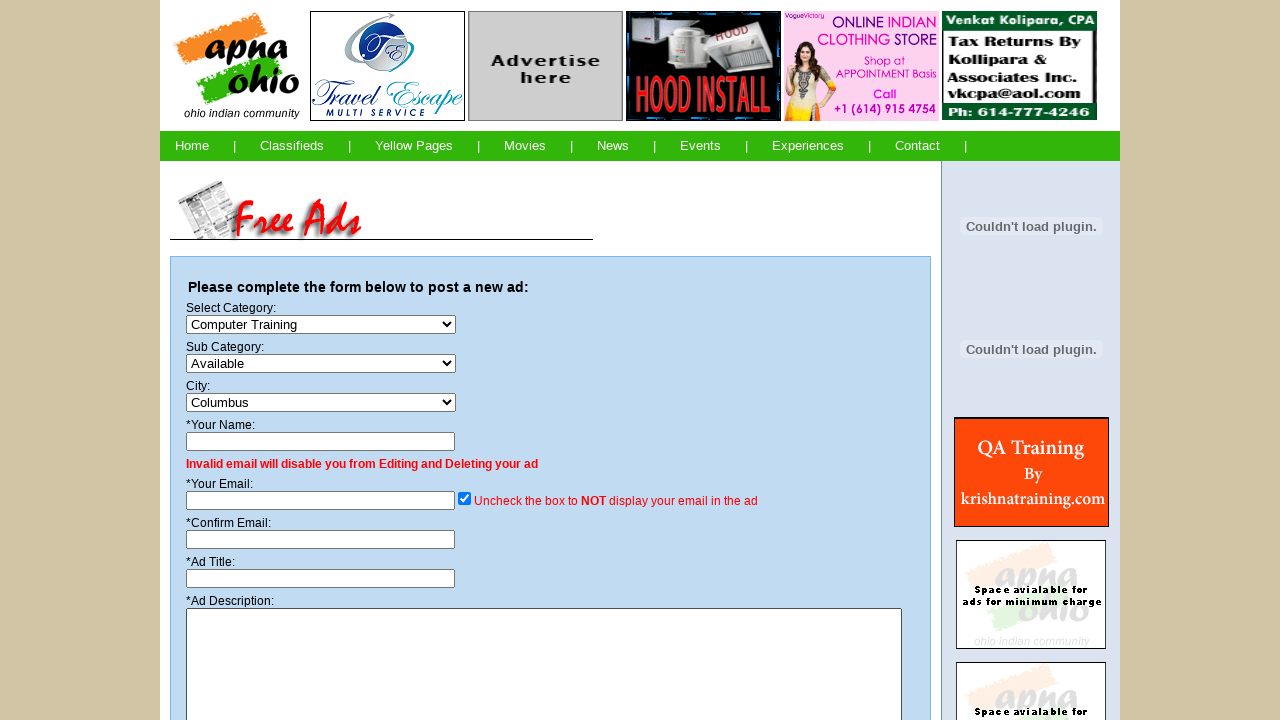

Filled in contact name 'Techtutorialz' on input[name='name']
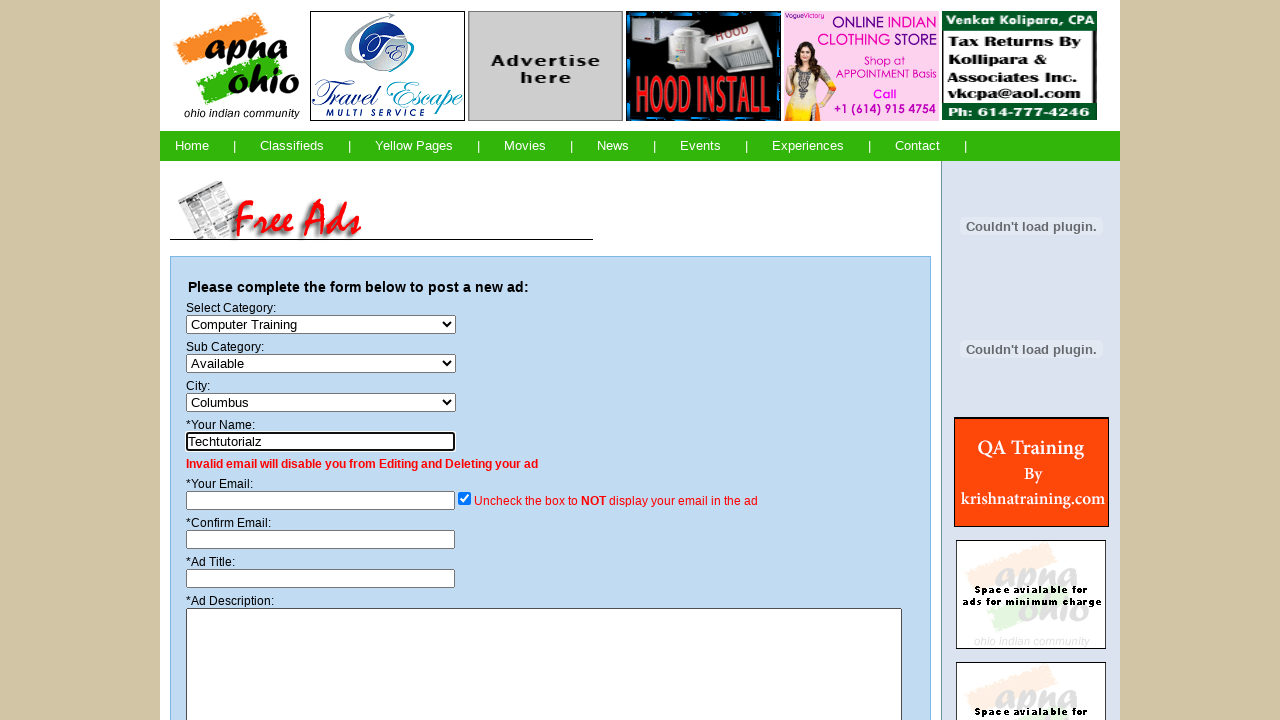

Filled in primary email address on input[name='email']
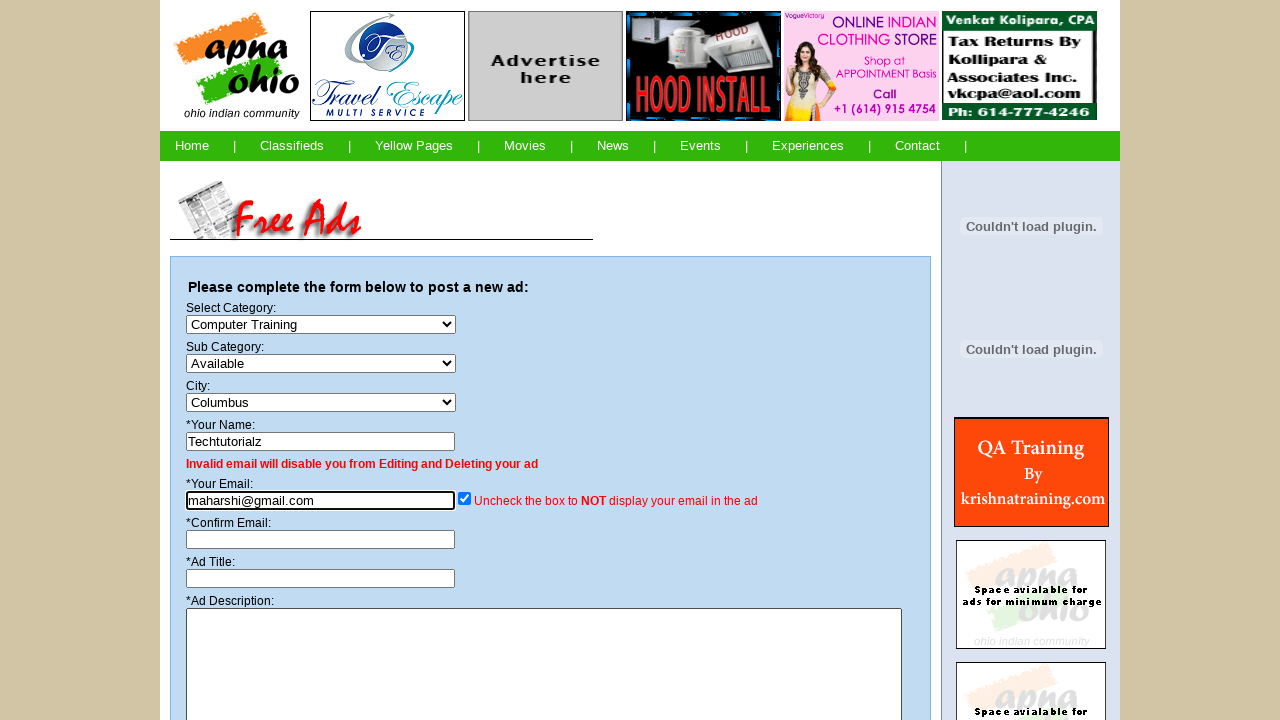

Confirmed email address on input[name='email2']
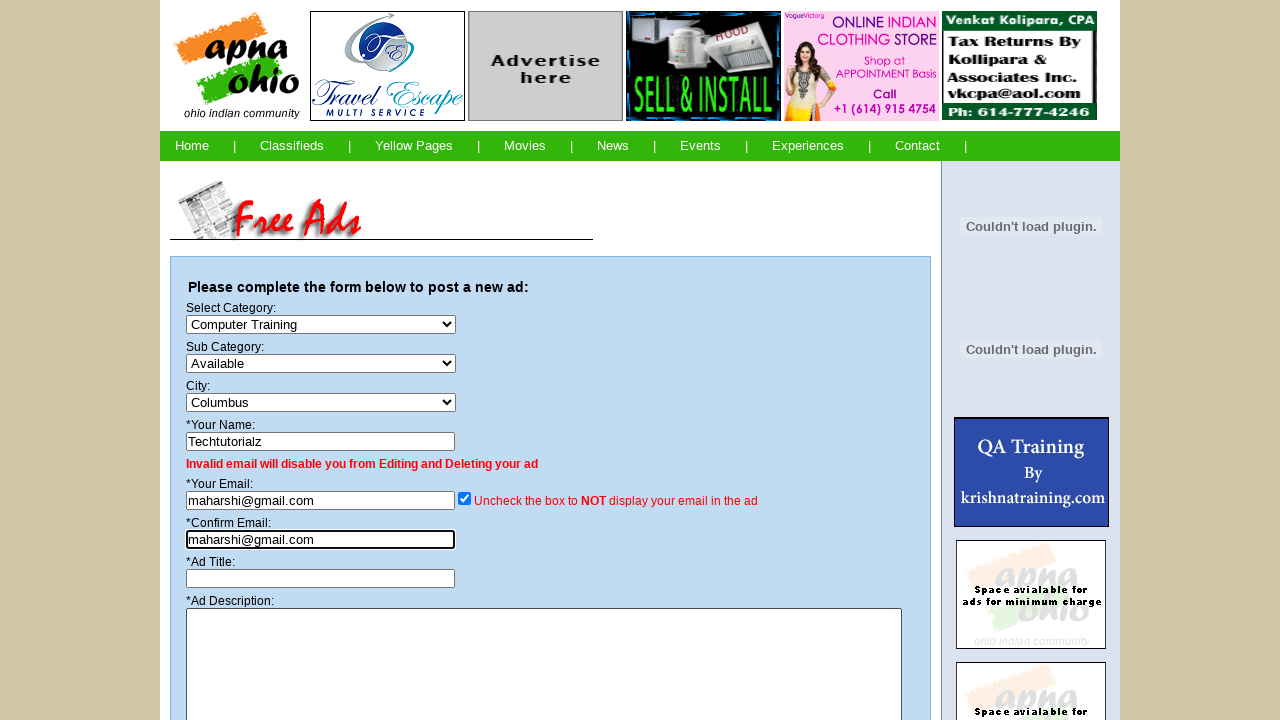

Filled in ad title with training services description on #title
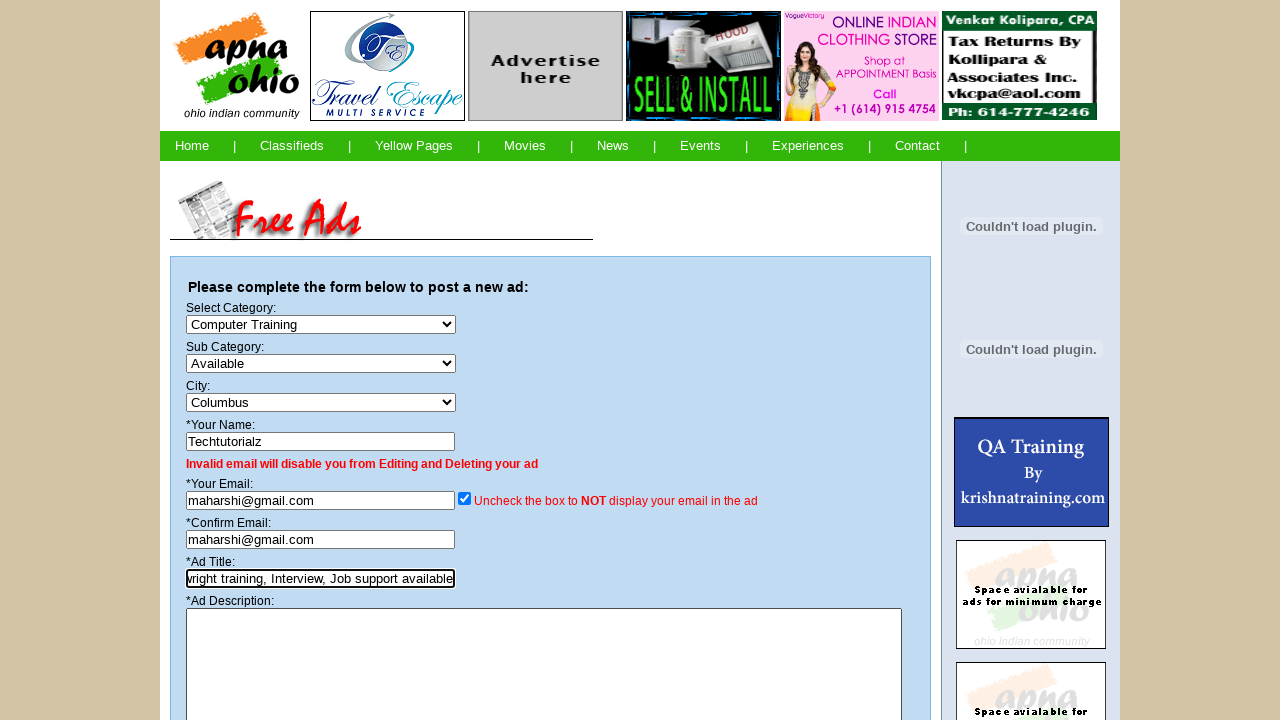

Filled in ad description on textarea[name='desc']
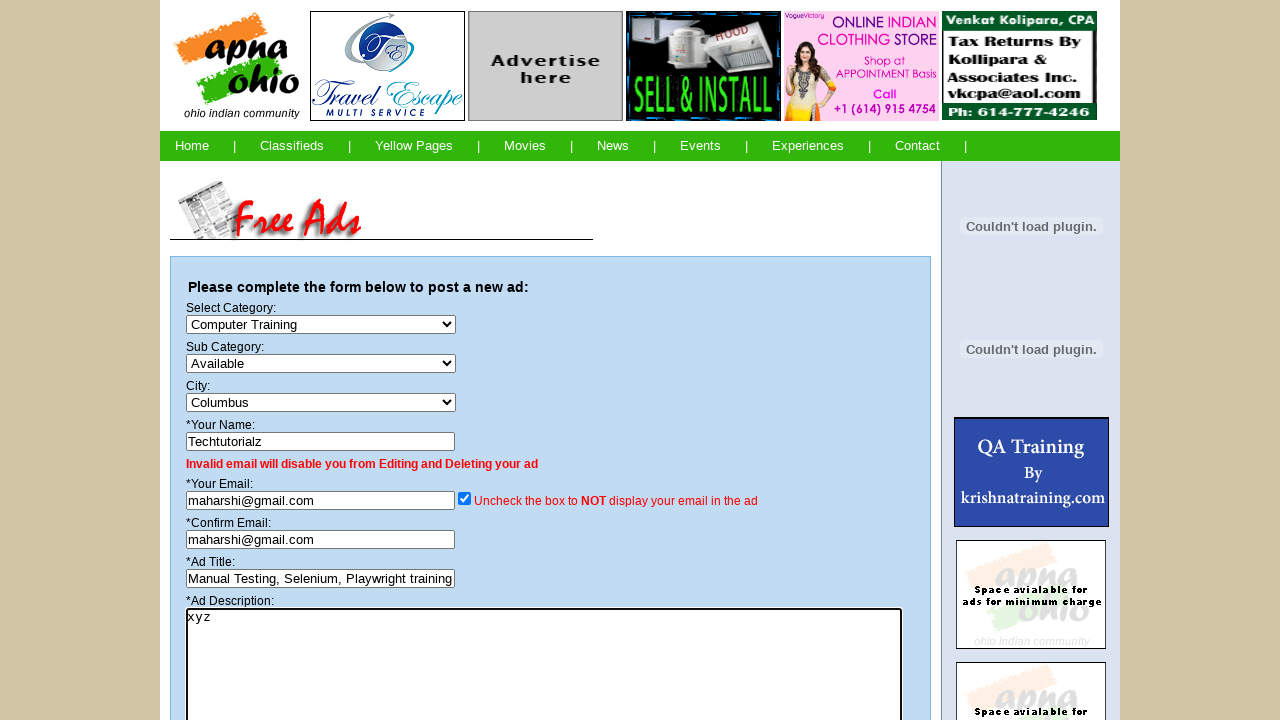

Selected city 'Cincinnati' from dropdown on select[name='city']
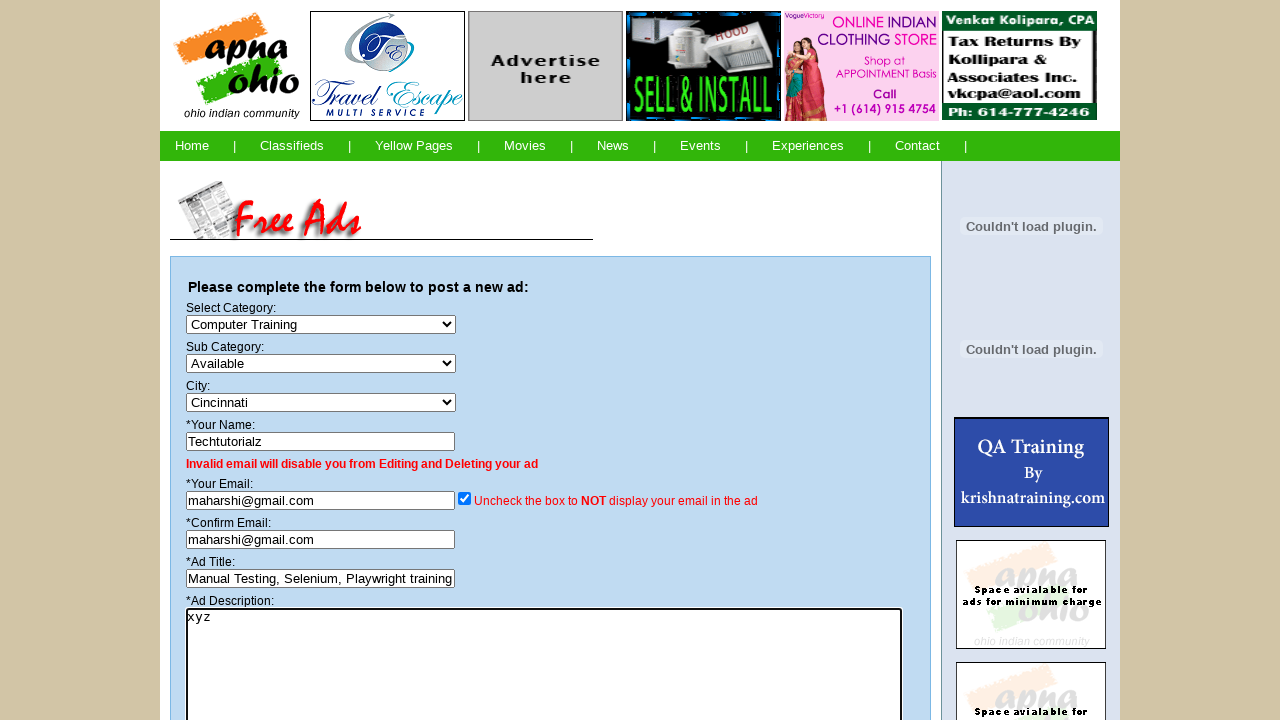

Accepted Terms and Conditions at (192, 630) on input[name='TAC']
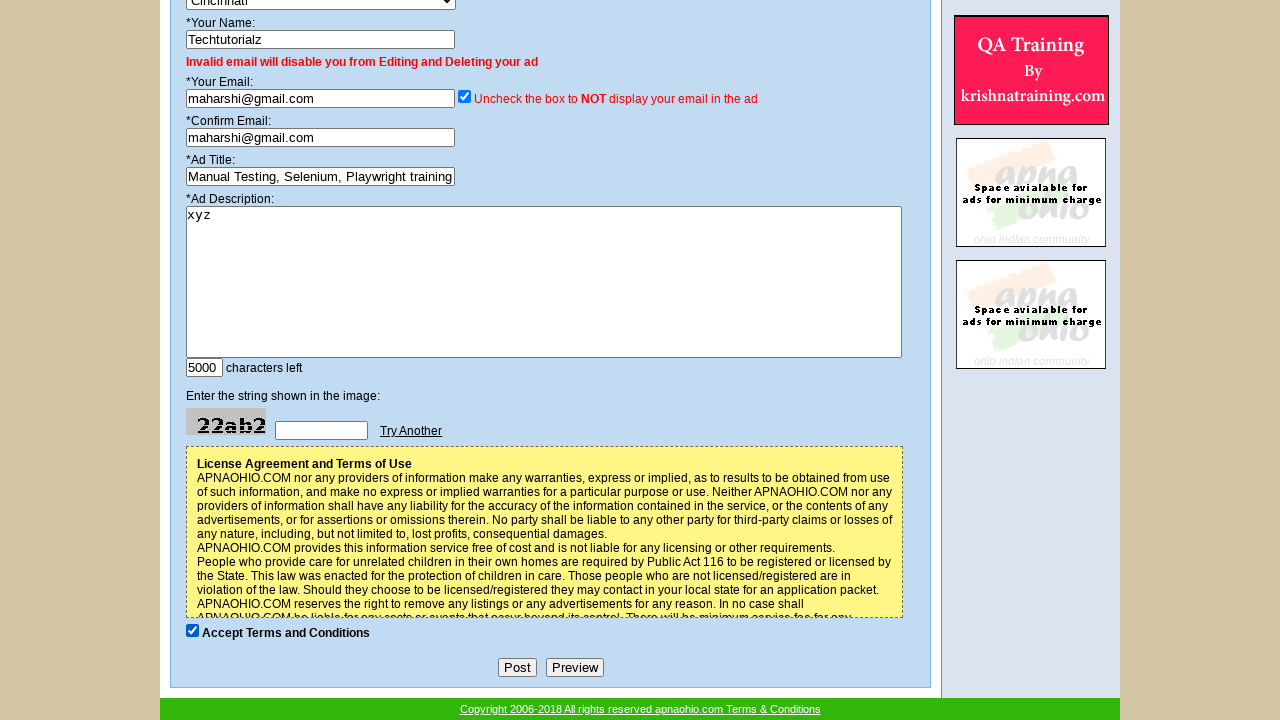

Waited 7 seconds before submission
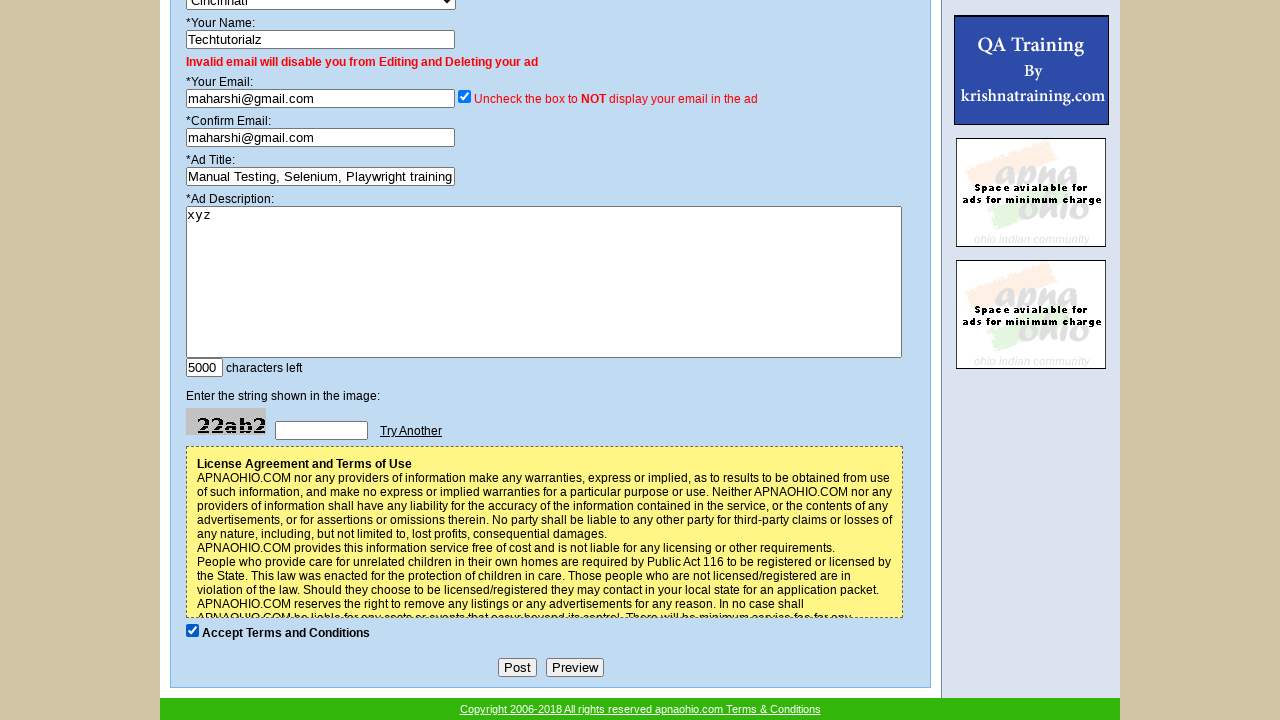

Submitted ad for Cincinnati at (517, 668) on input[type='submit']
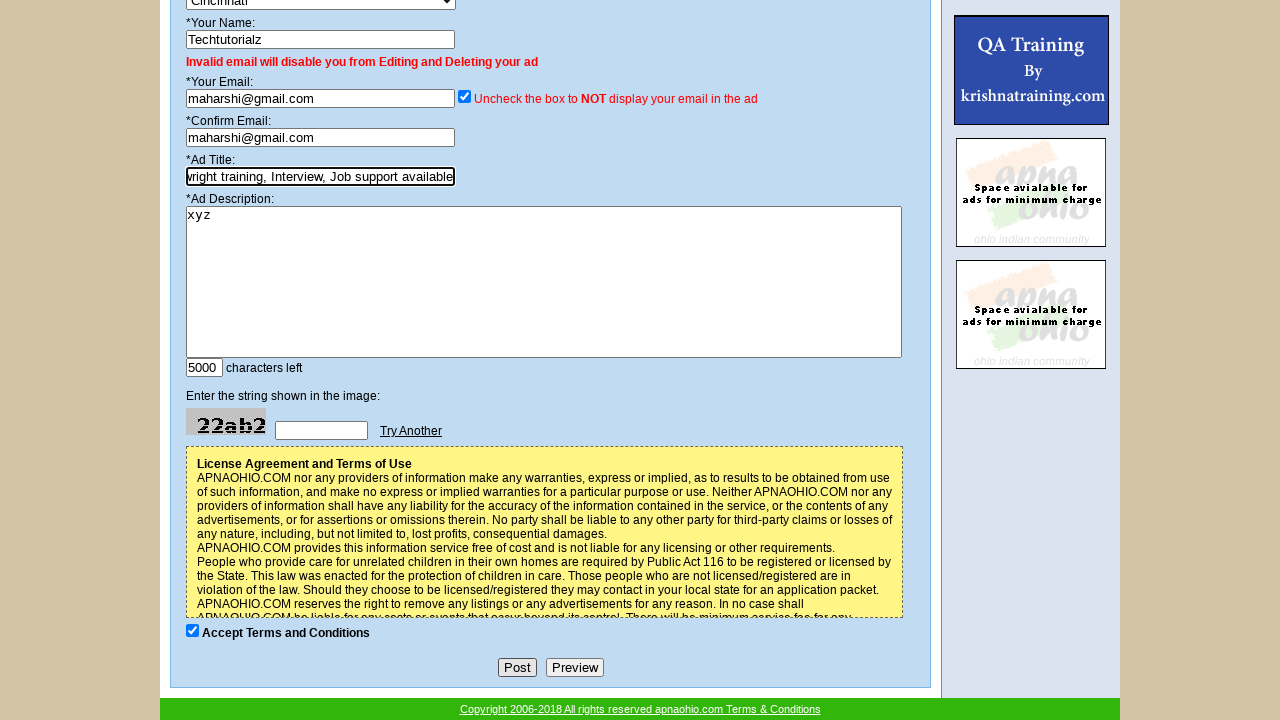

Waited 2 seconds for submission completion
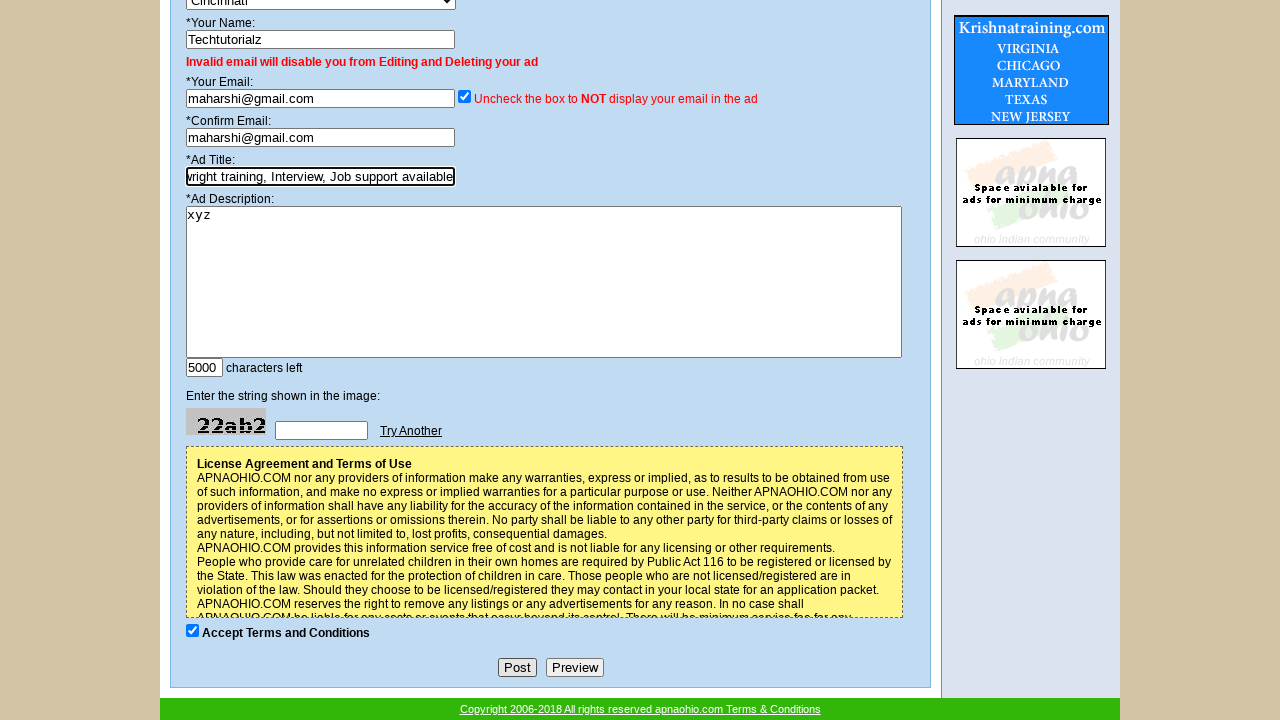

Navigated to new ad page for city 3
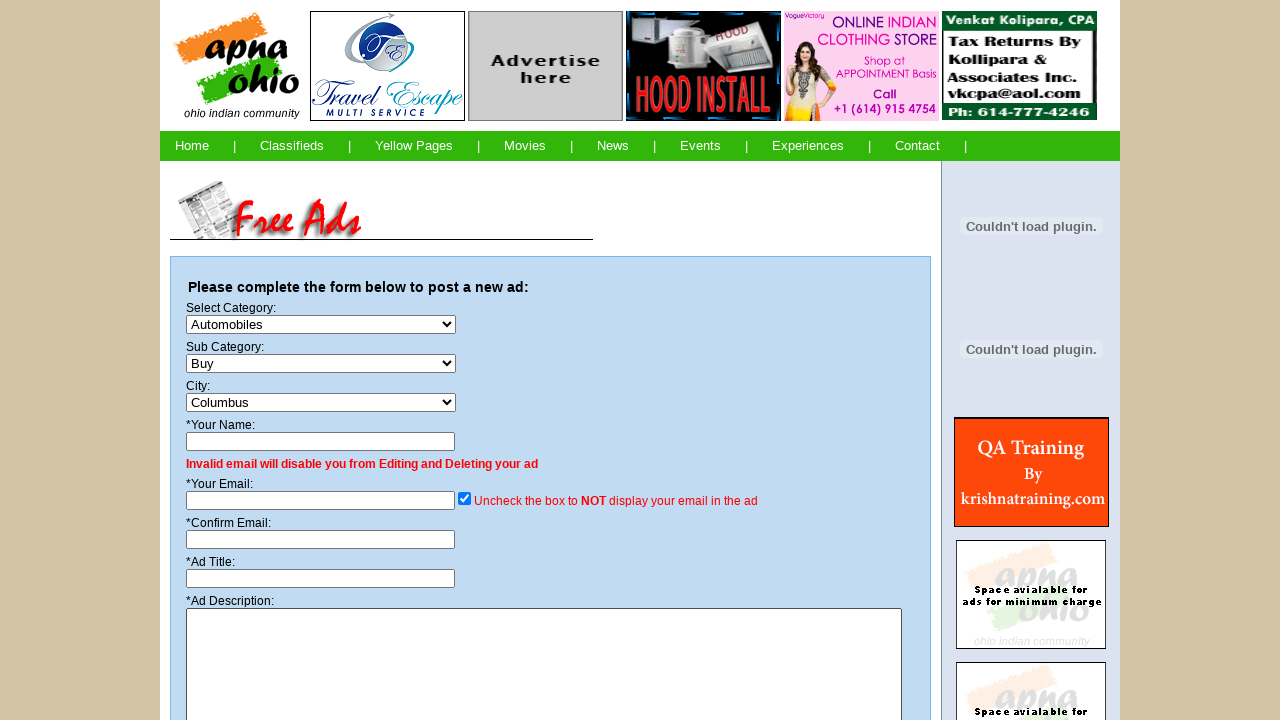

Selected 'Computer Training' category on #category
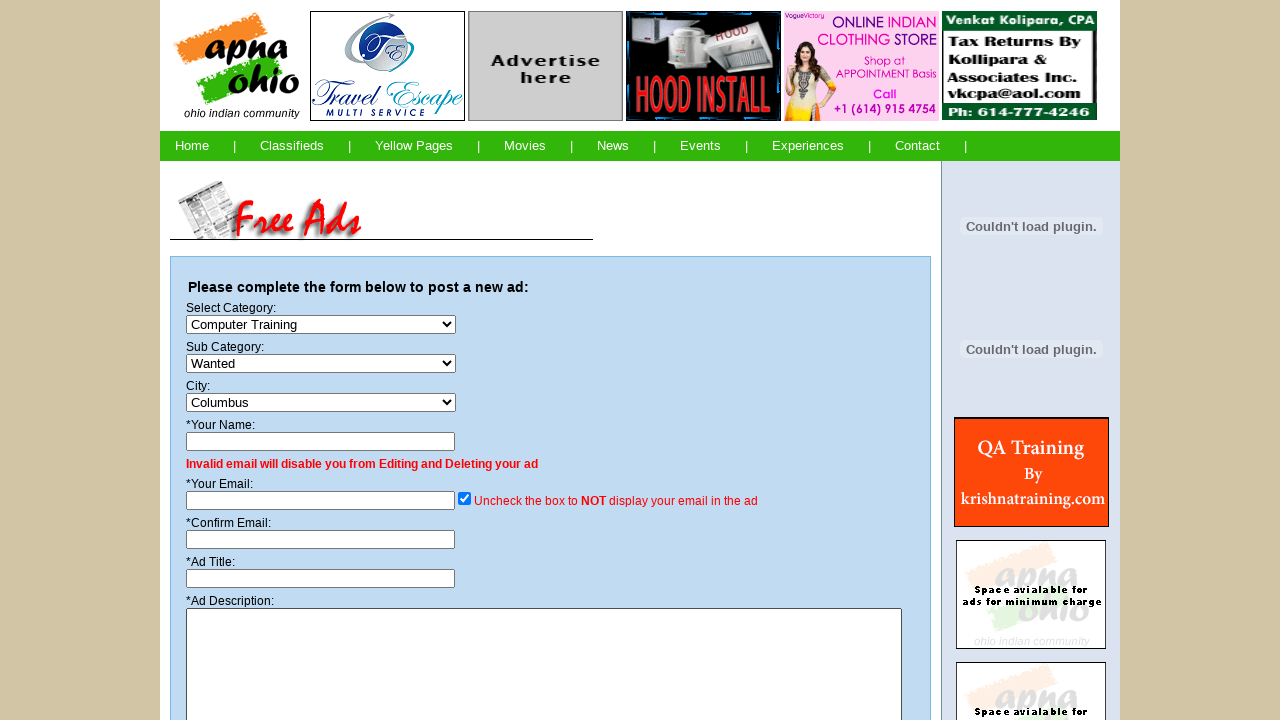

Selected 'Available' subcategory on #subcat
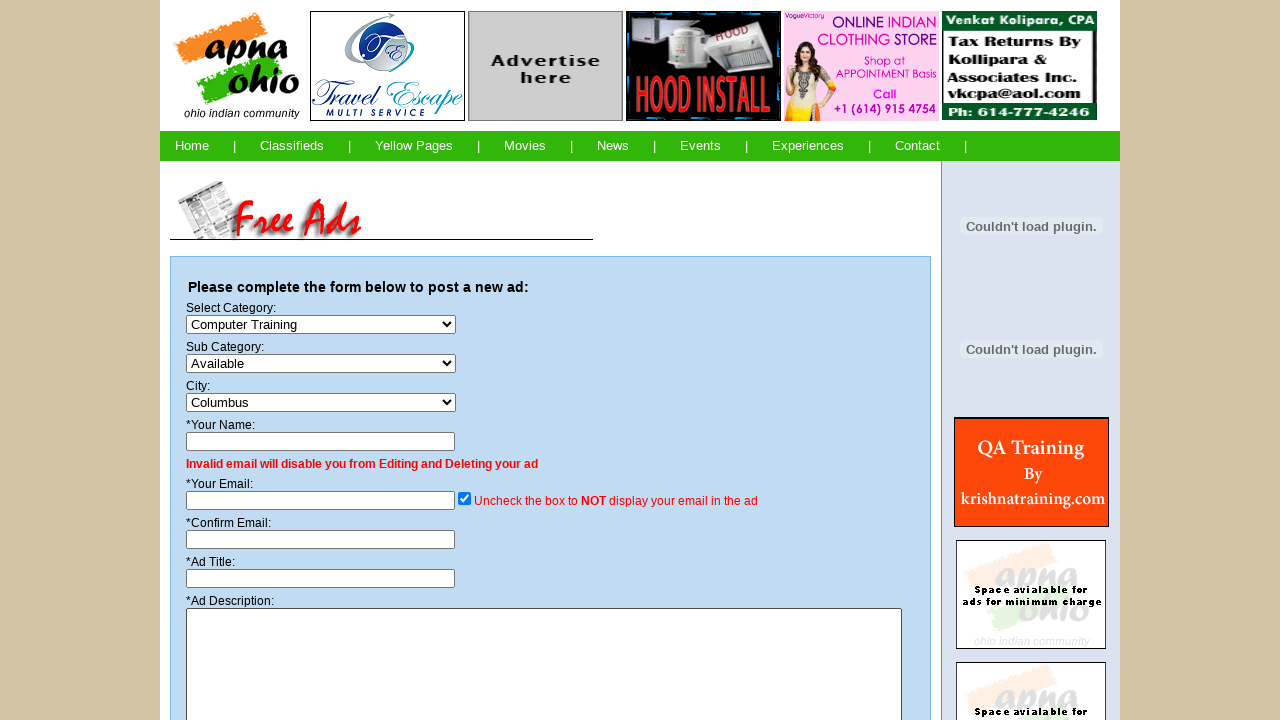

Filled in contact name 'Techtutorialz' on input[name='name']
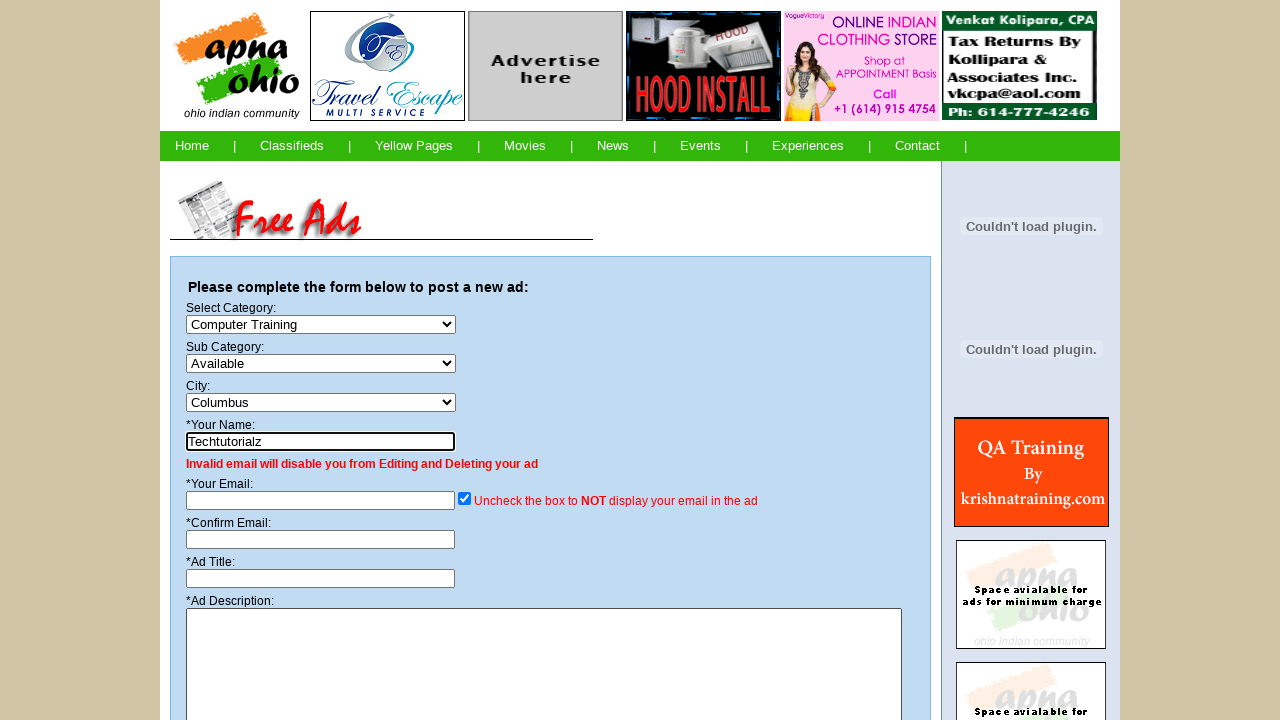

Filled in primary email address on input[name='email']
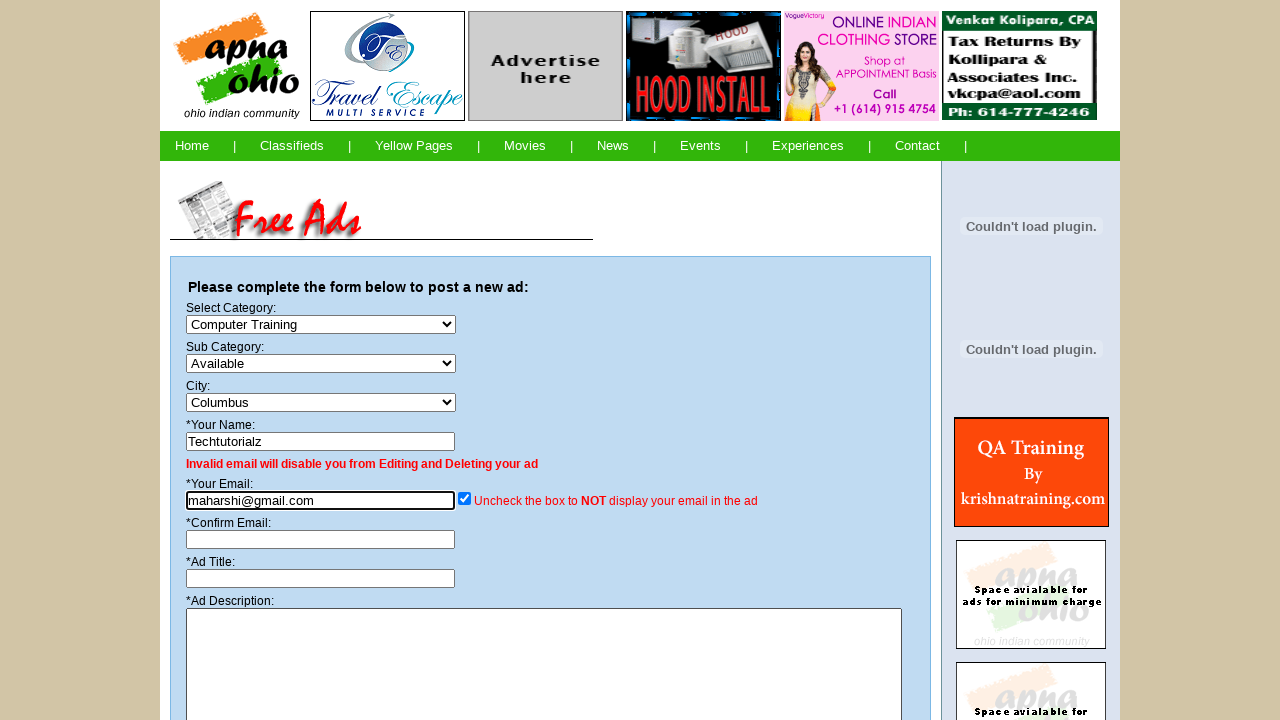

Confirmed email address on input[name='email2']
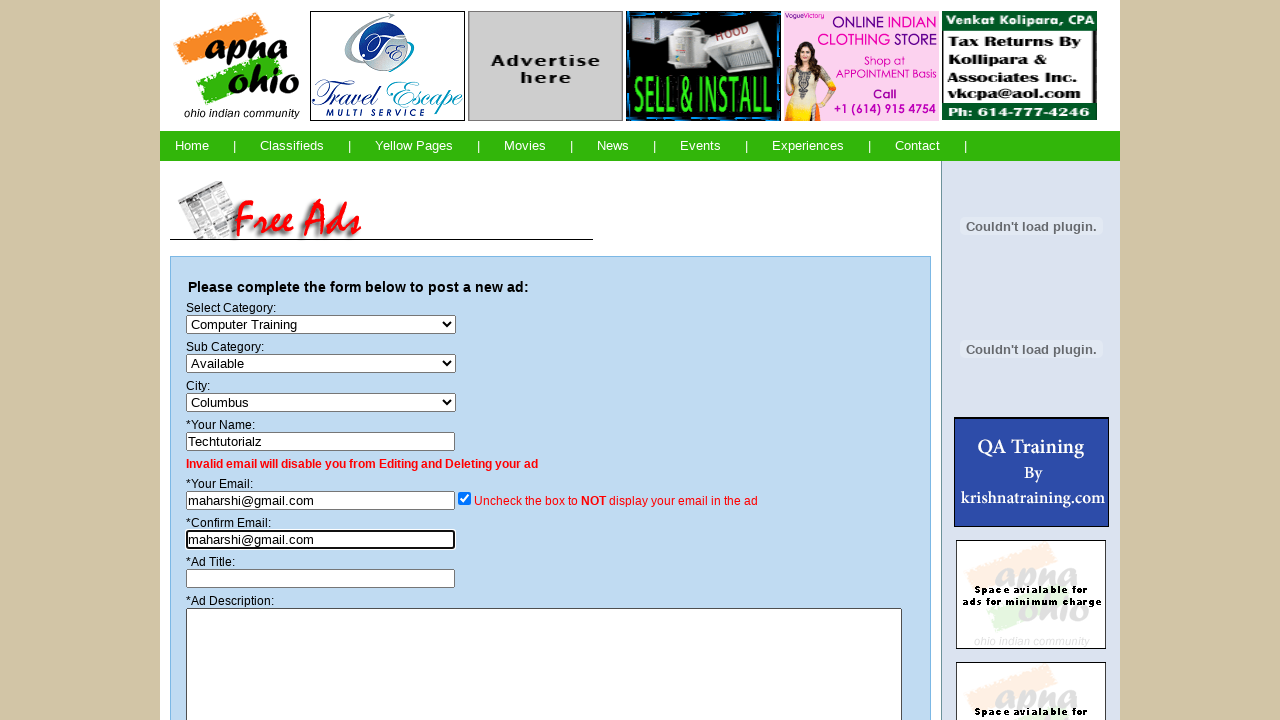

Filled in ad title with training services description on #title
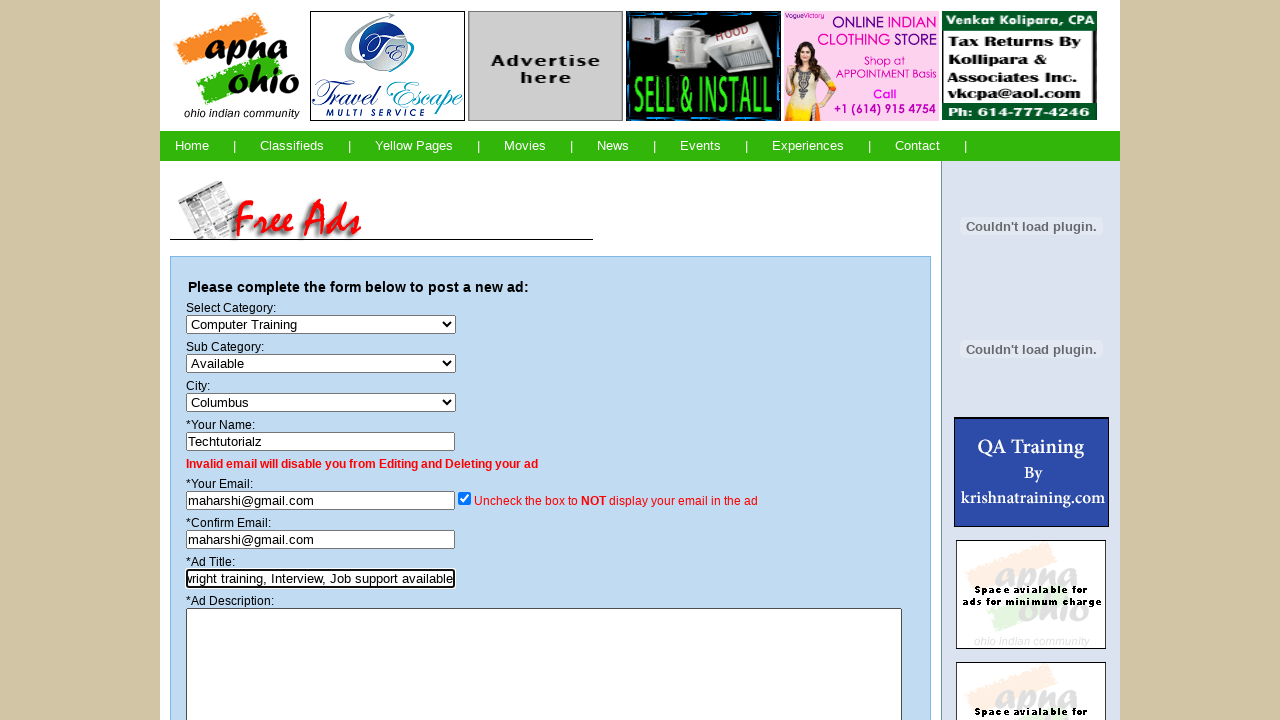

Filled in ad description on textarea[name='desc']
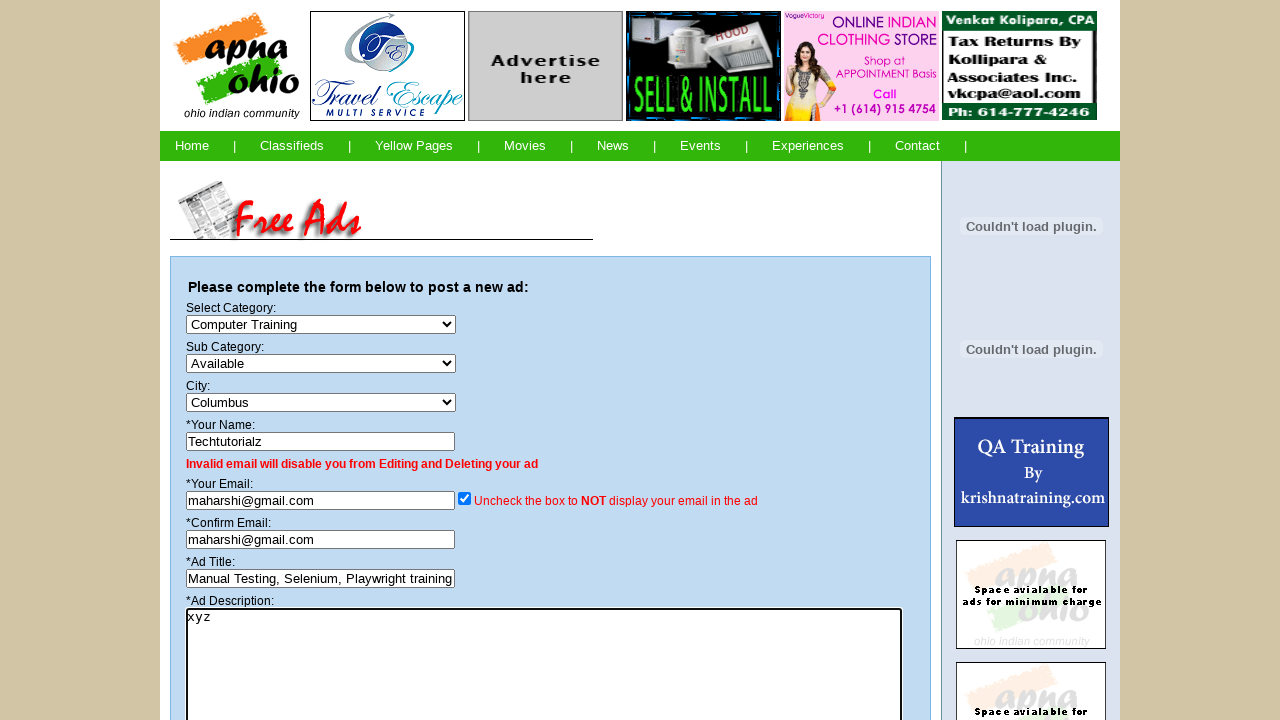

Selected city 'Dayton' from dropdown on select[name='city']
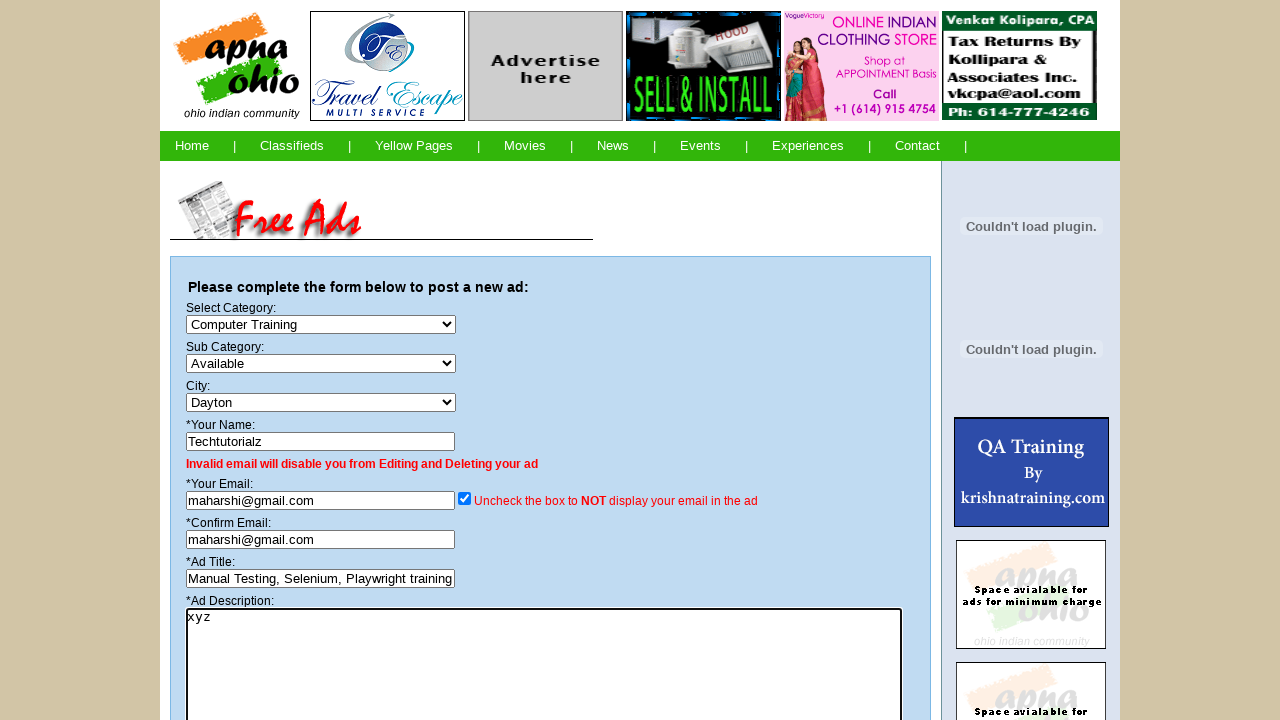

Accepted Terms and Conditions at (192, 630) on input[name='TAC']
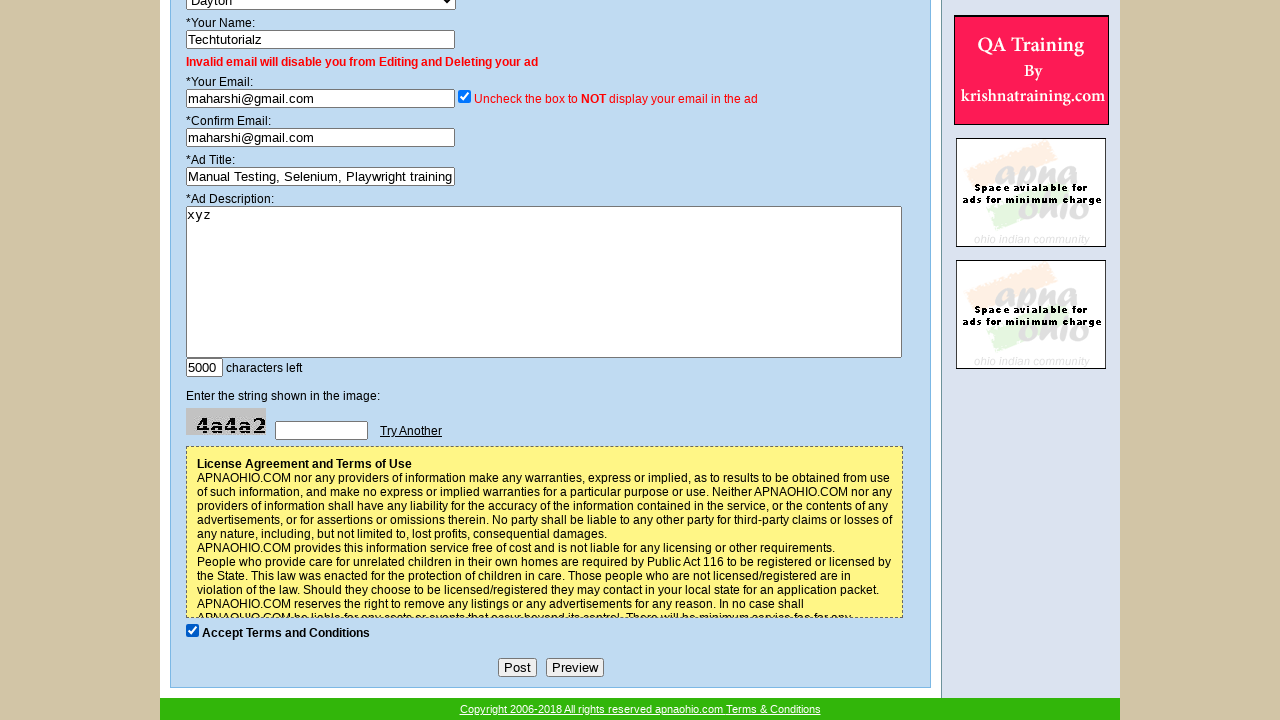

Waited 7 seconds before submission
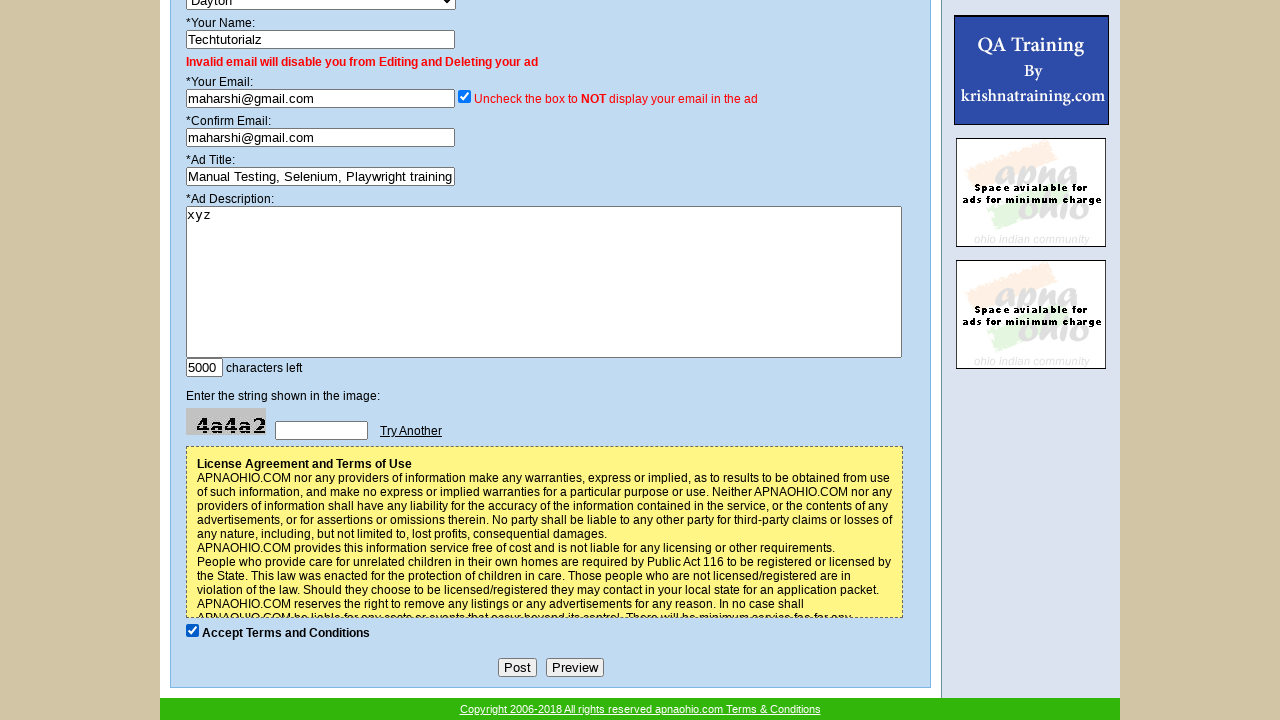

Submitted ad for Dayton at (517, 668) on input[type='submit']
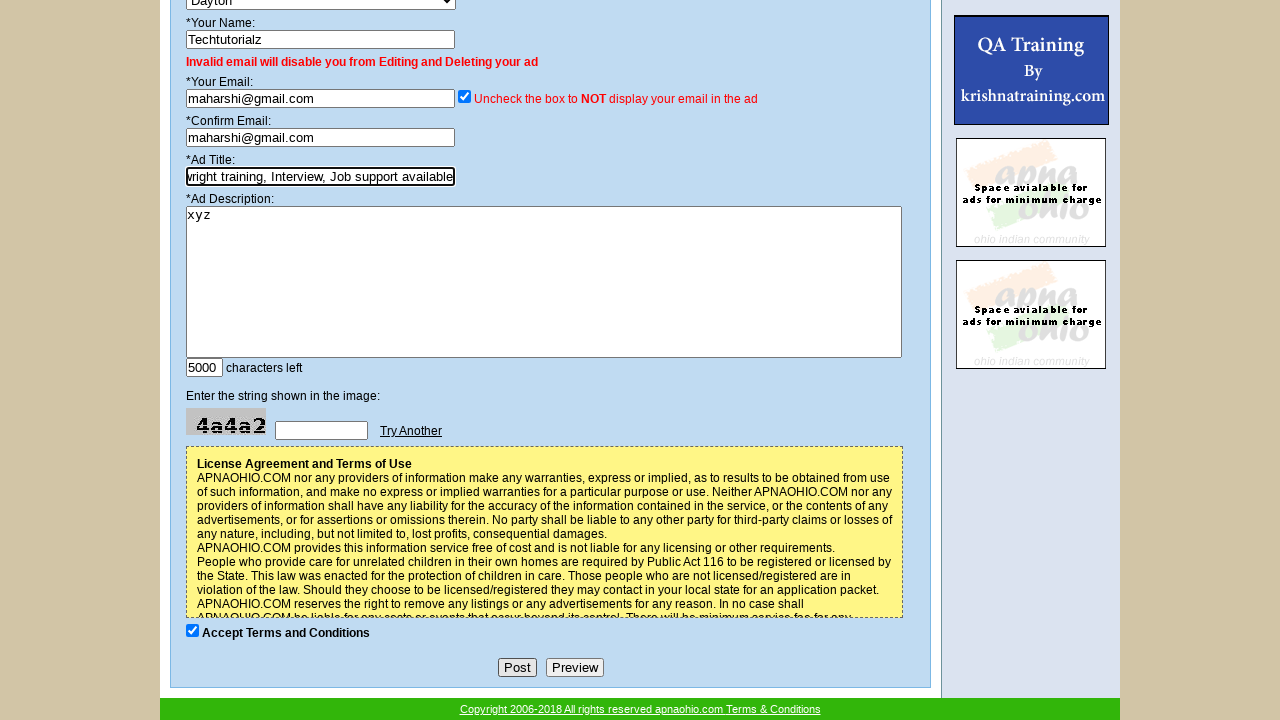

Waited 2 seconds for submission completion
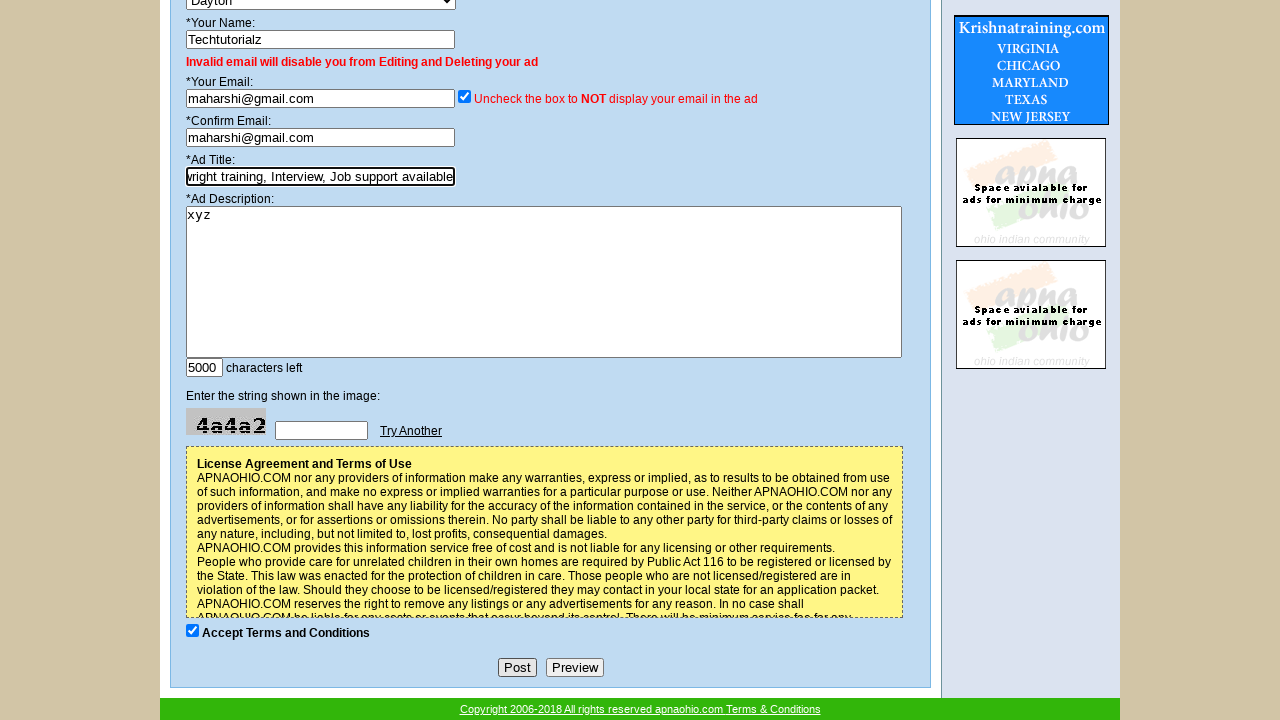

Navigated to new ad page for city 4
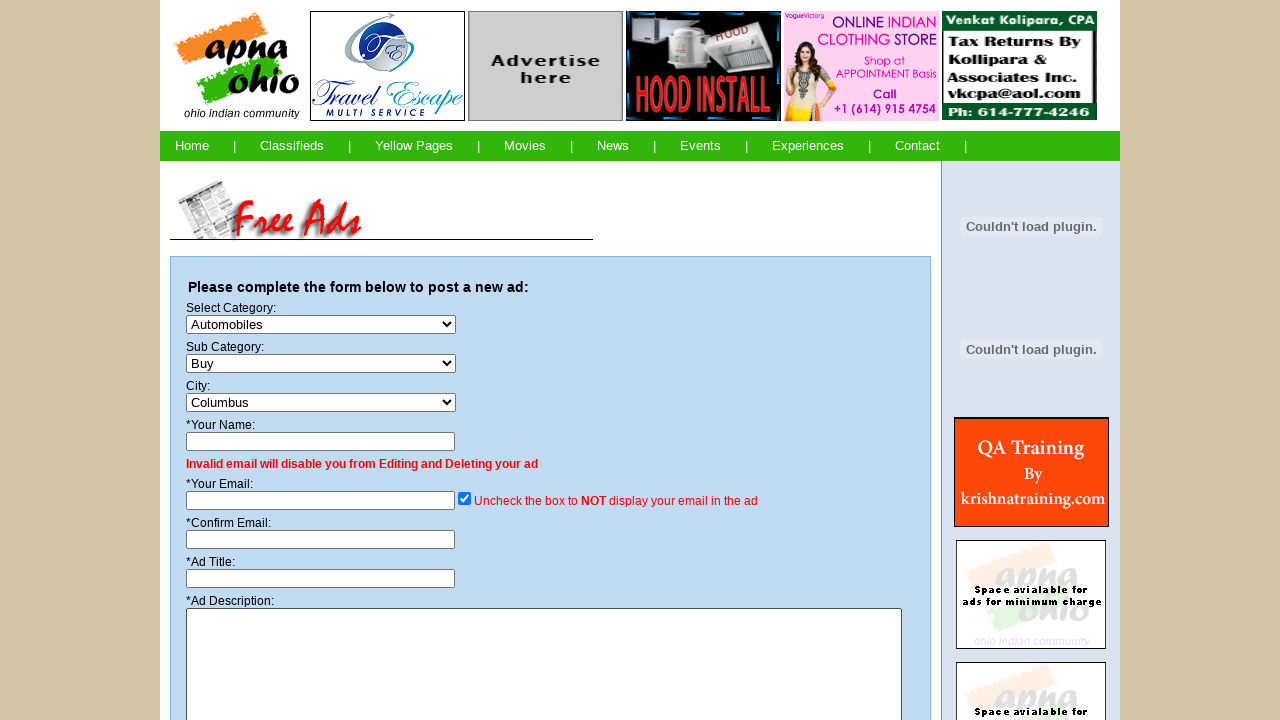

Selected 'Computer Training' category on #category
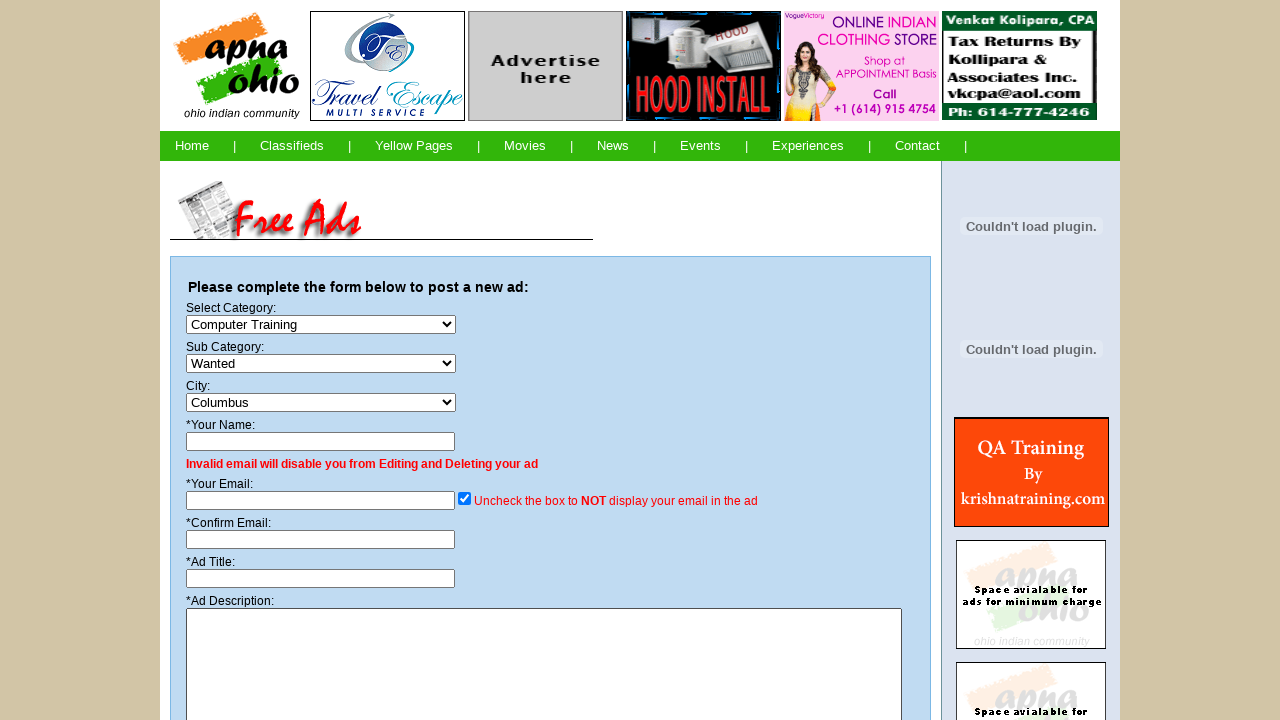

Selected 'Available' subcategory on #subcat
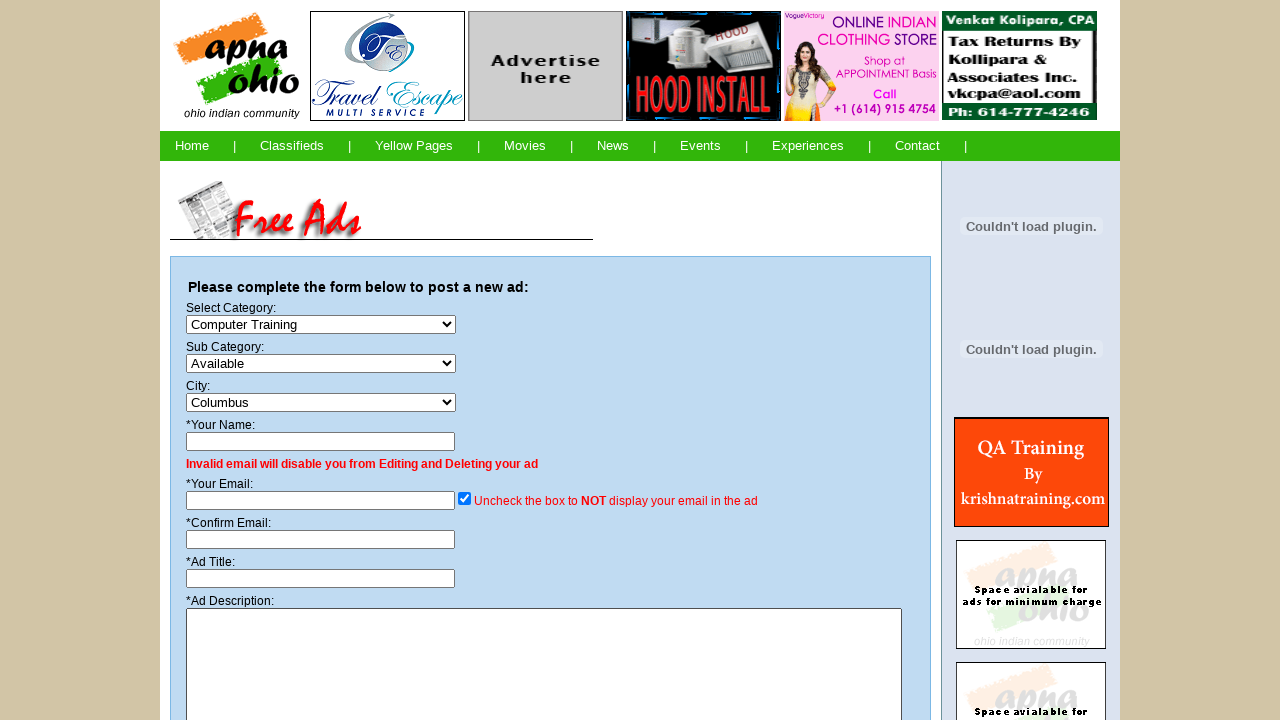

Filled in contact name 'Techtutorialz' on input[name='name']
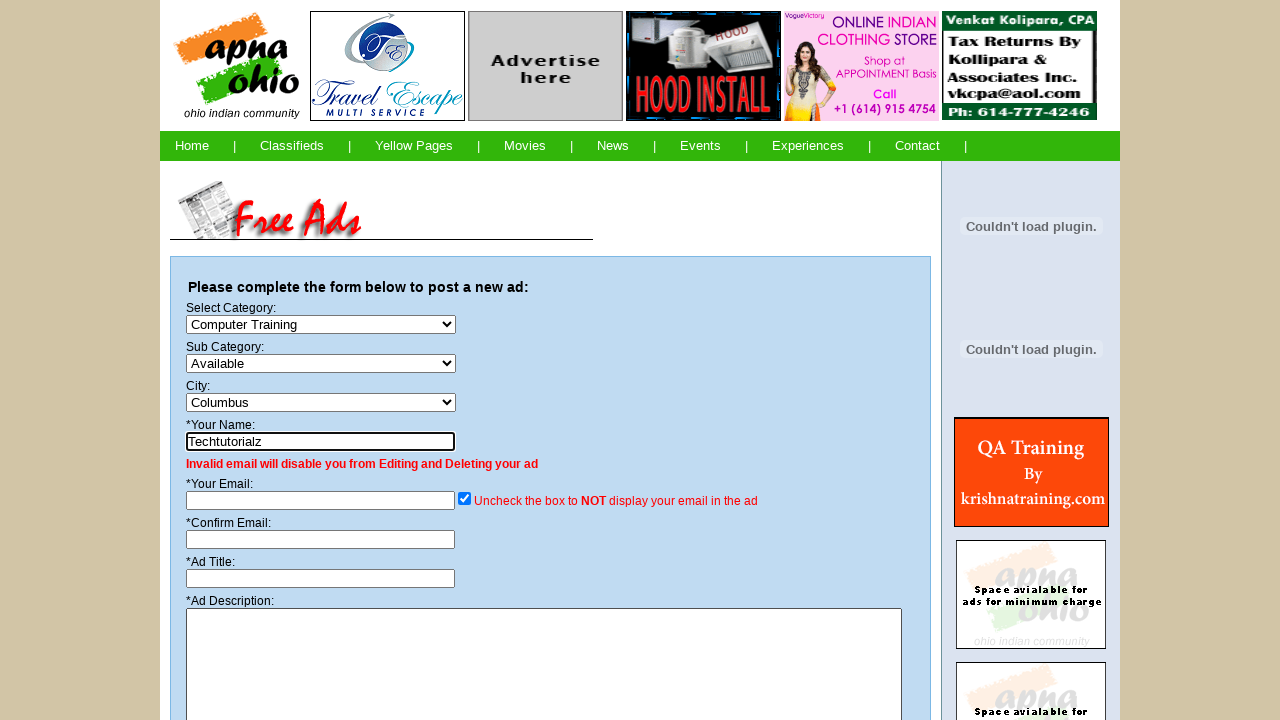

Filled in primary email address on input[name='email']
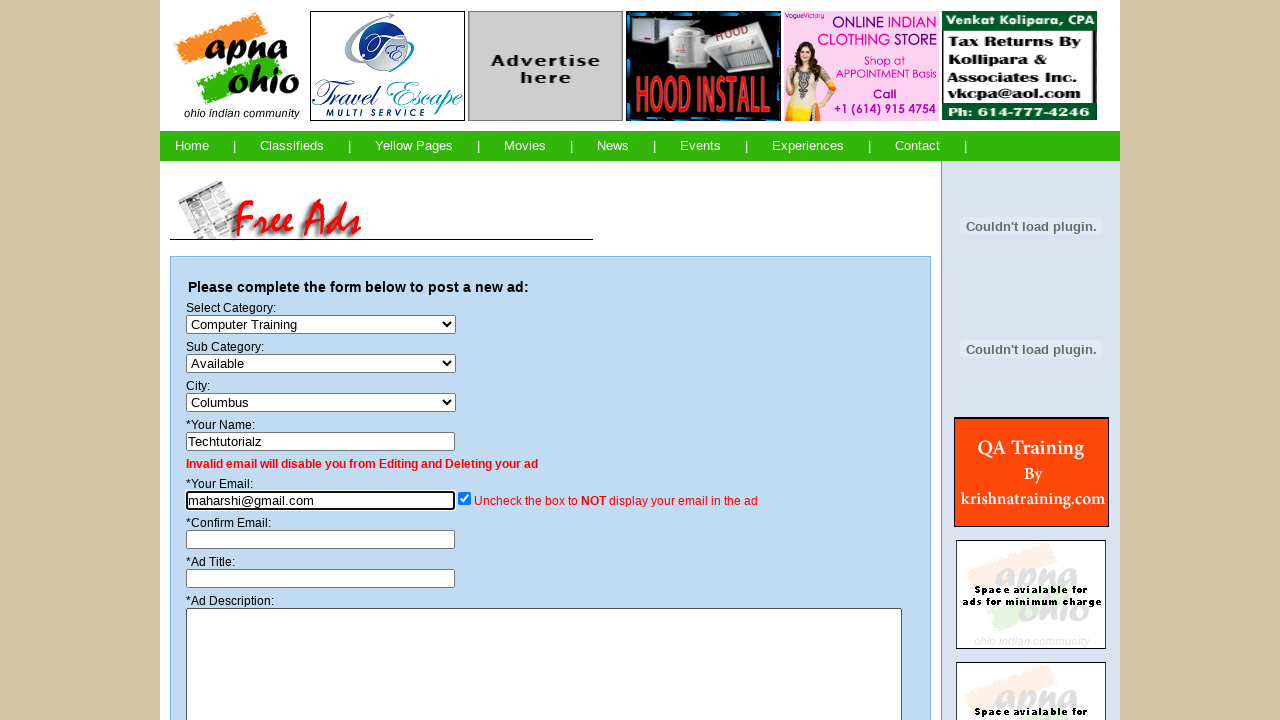

Confirmed email address on input[name='email2']
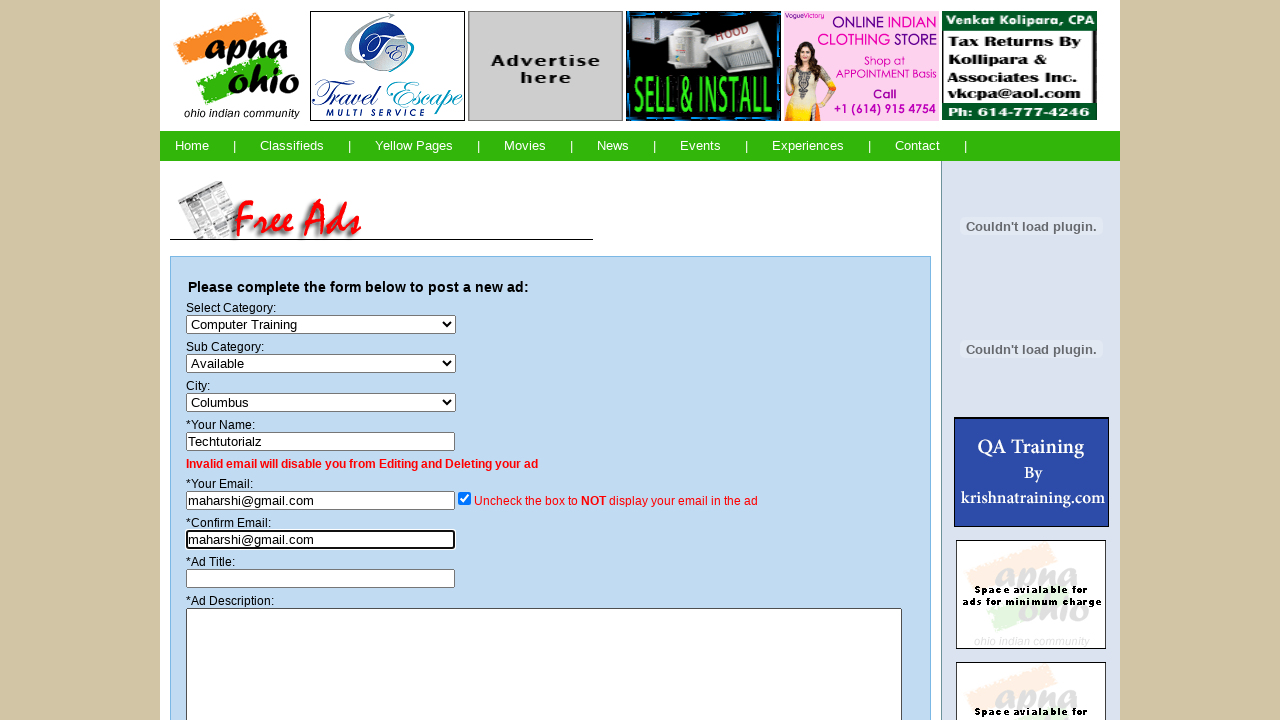

Filled in ad title with training services description on #title
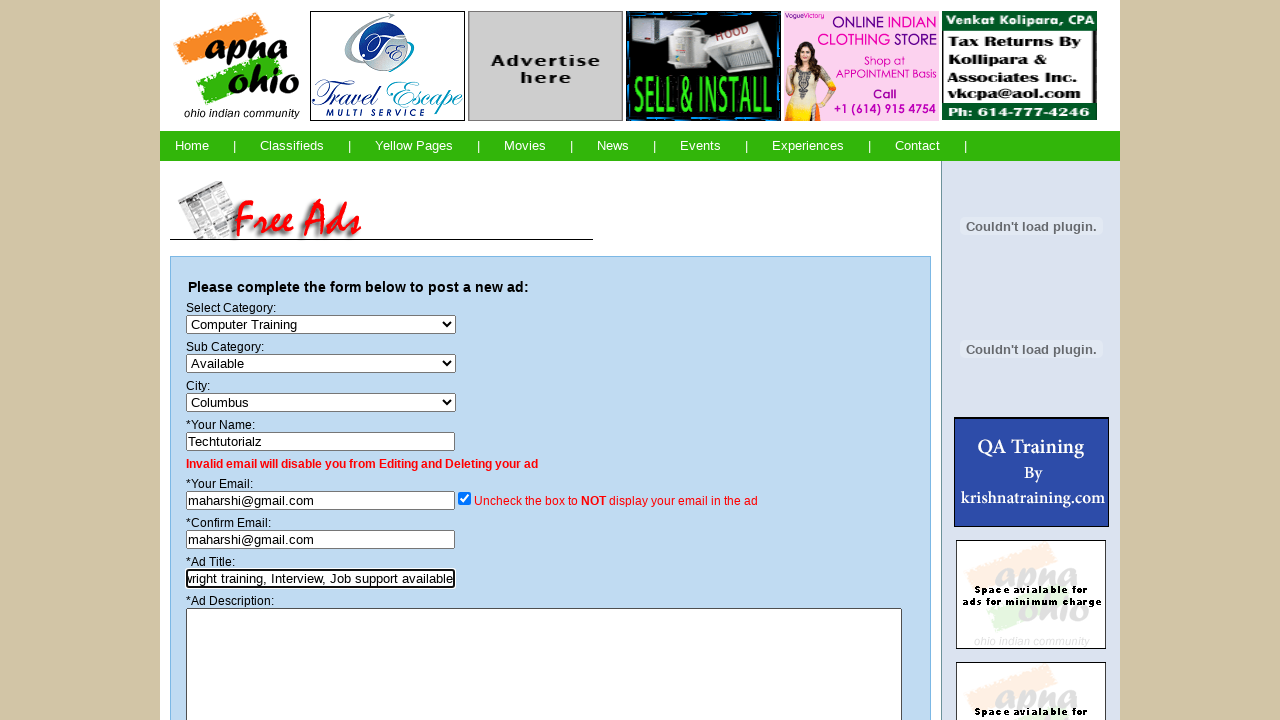

Filled in ad description on textarea[name='desc']
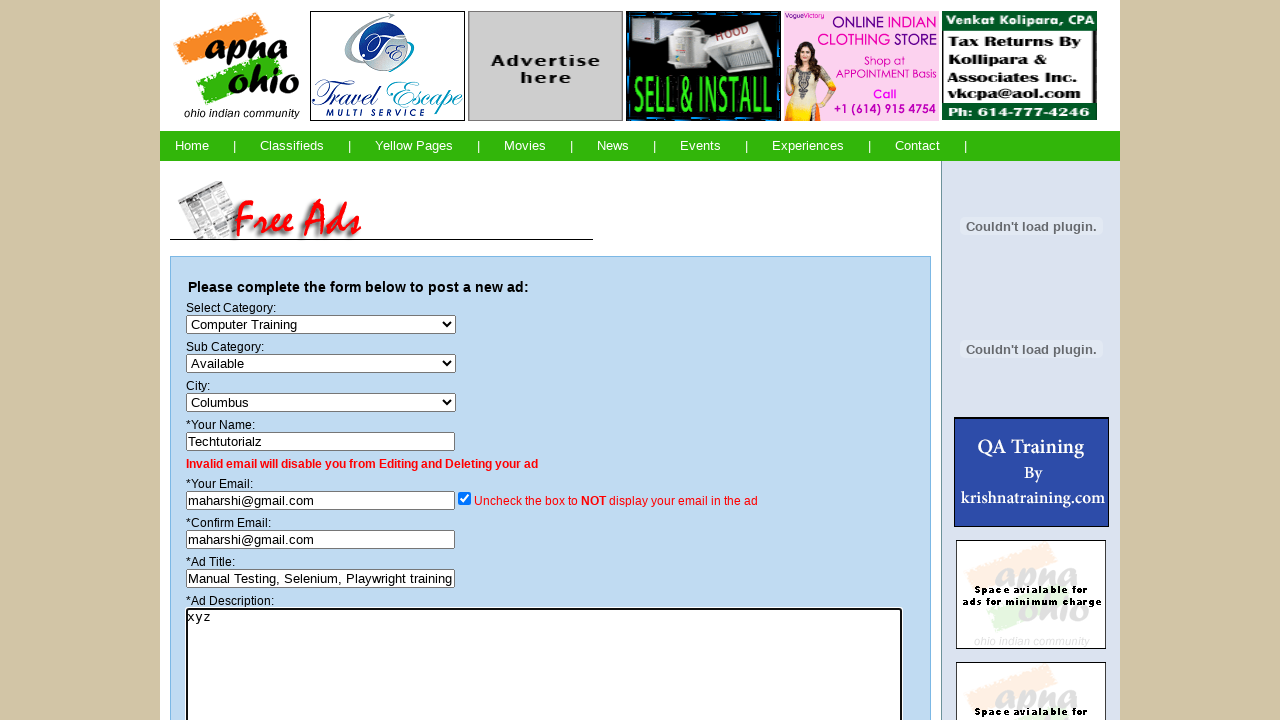

Selected city 'Cleveland' from dropdown on select[name='city']
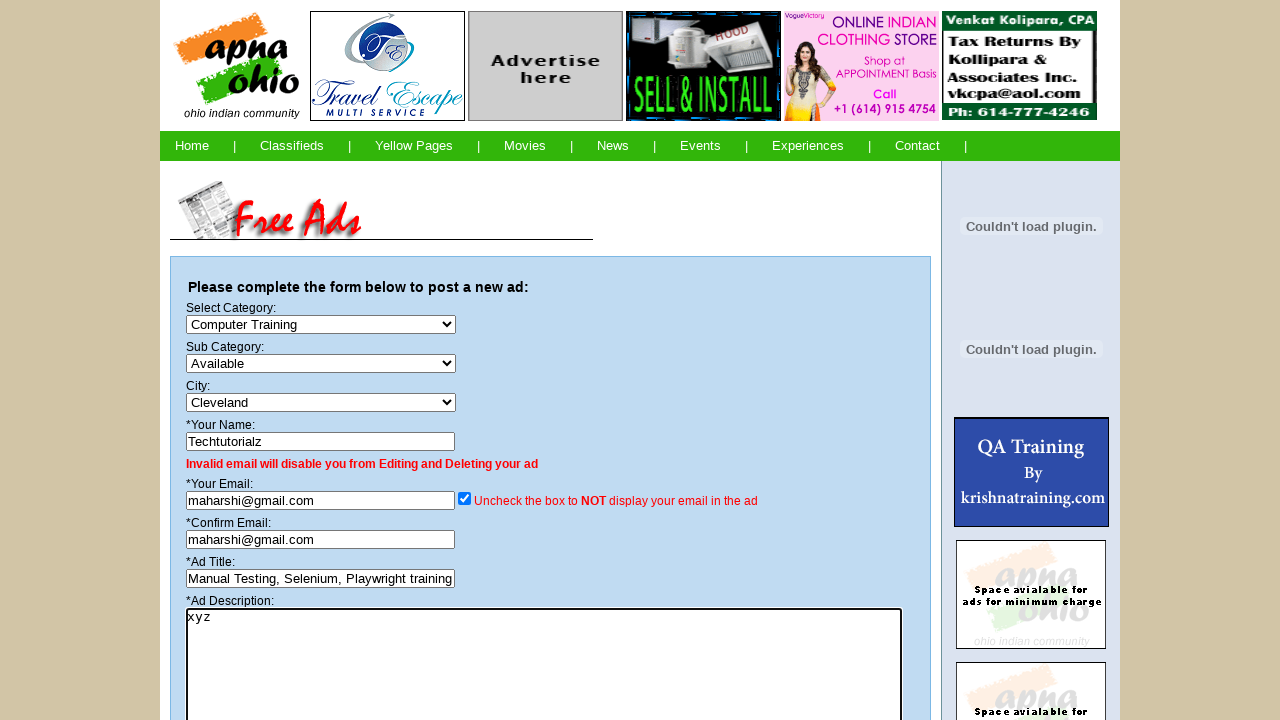

Accepted Terms and Conditions at (192, 630) on input[name='TAC']
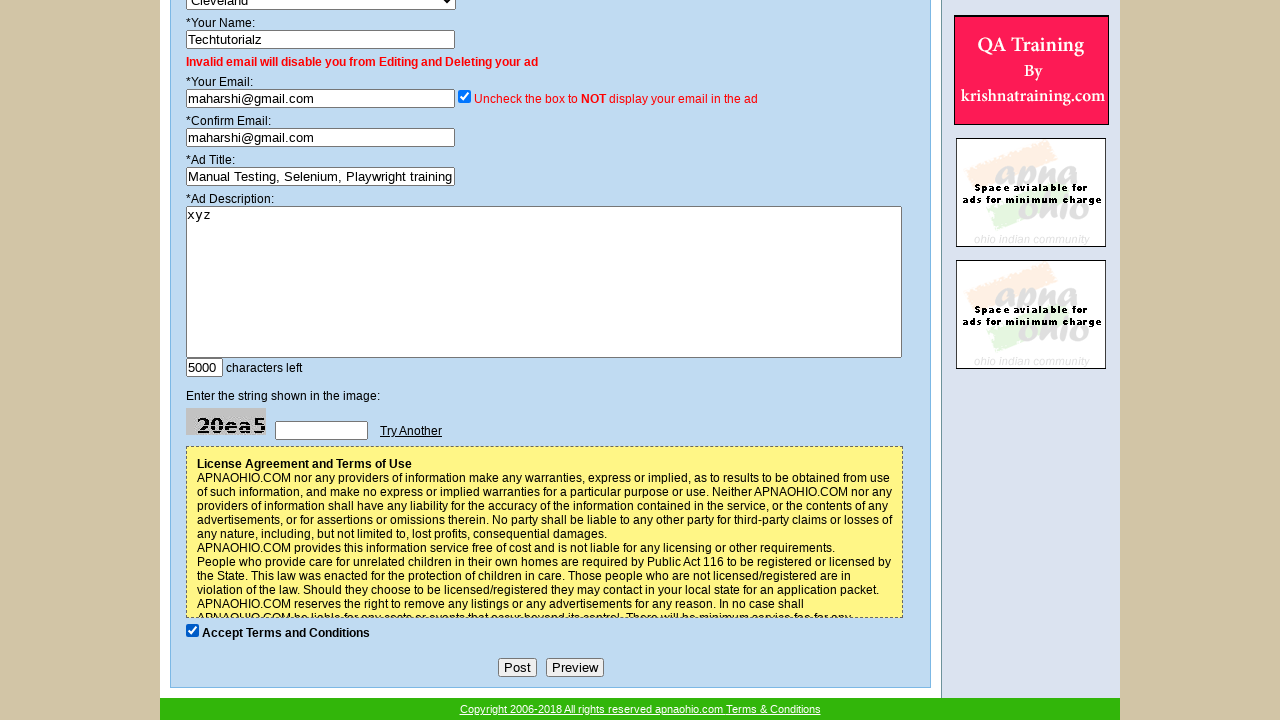

Waited 7 seconds before submission
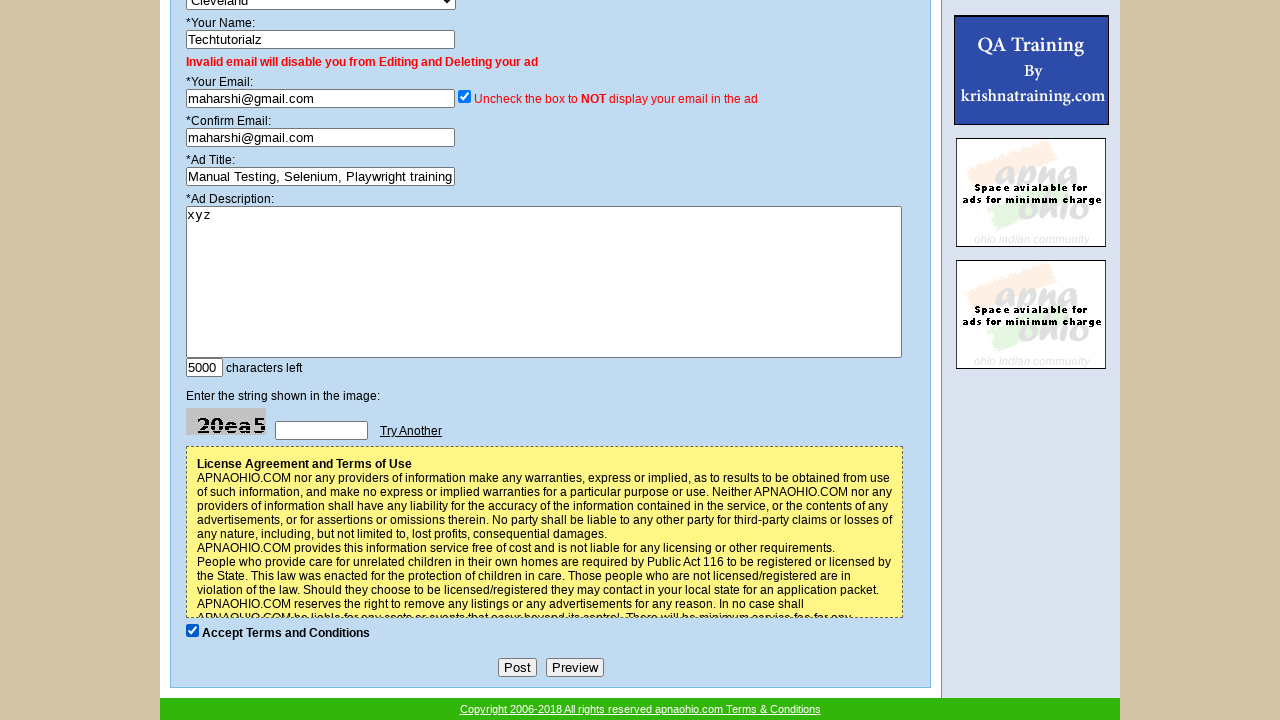

Submitted ad for Cleveland at (517, 668) on input[type='submit']
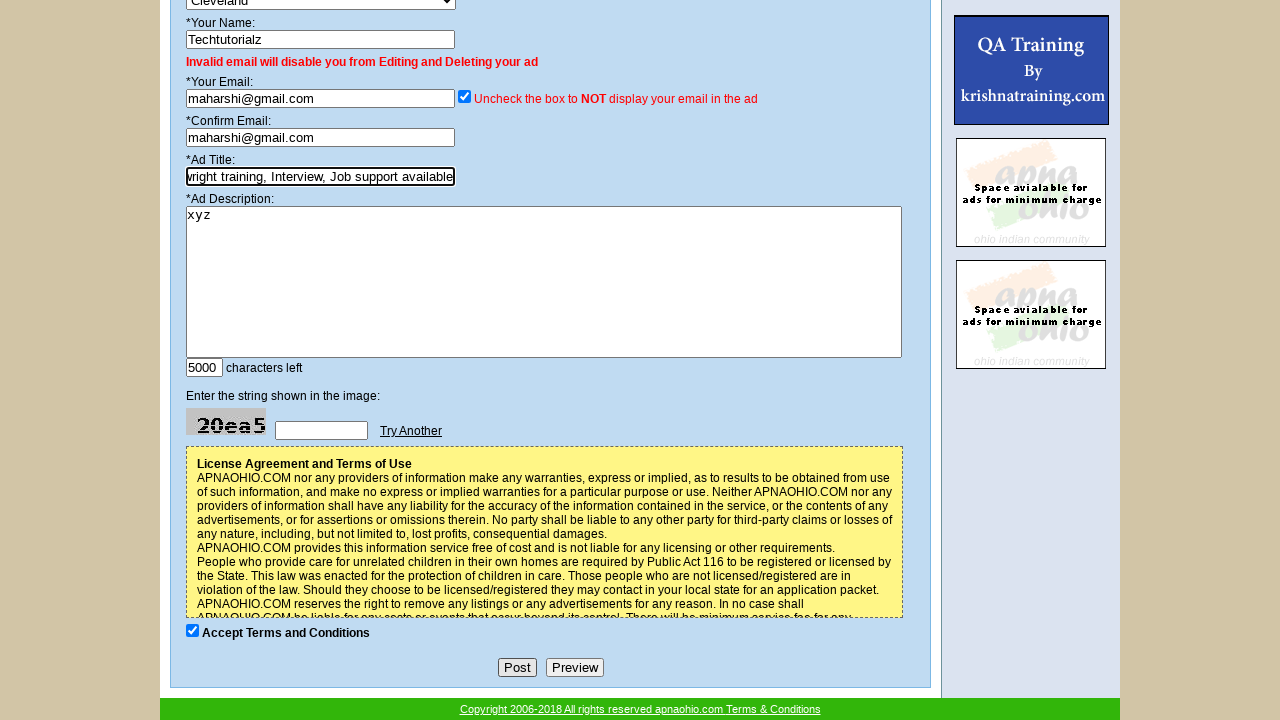

Waited 2 seconds for submission completion
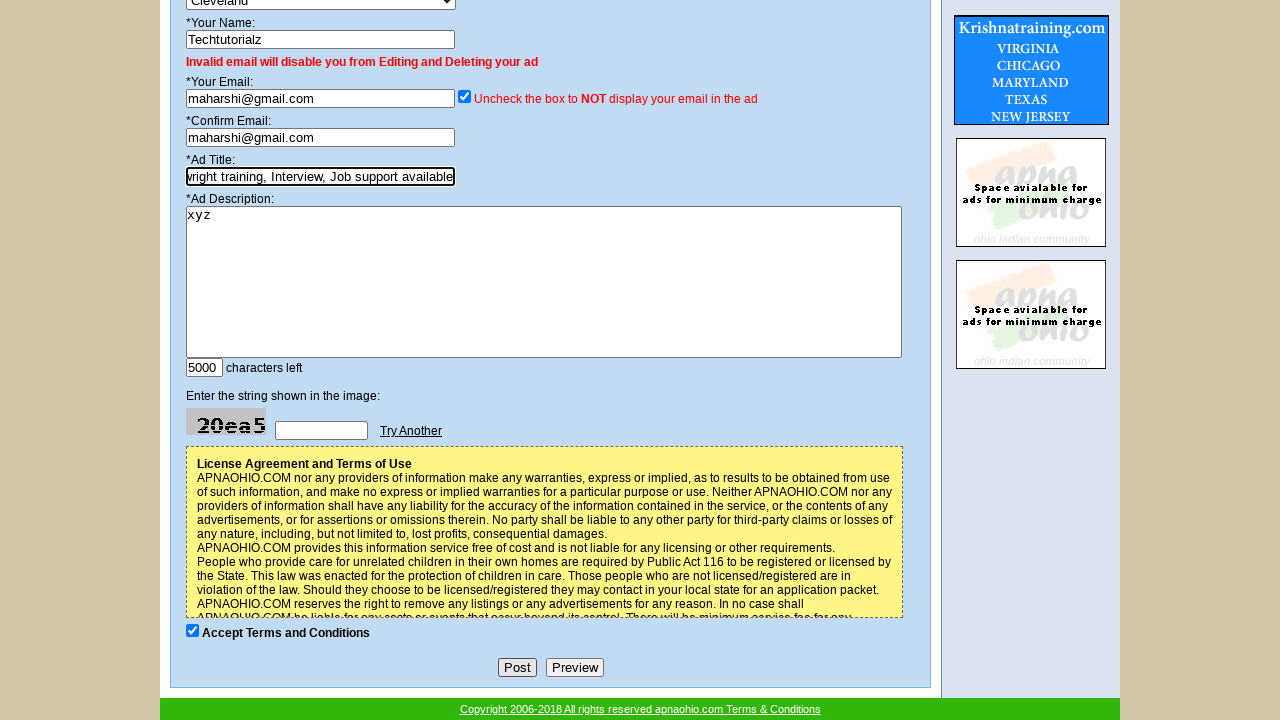

Navigated to new ad page for city 5
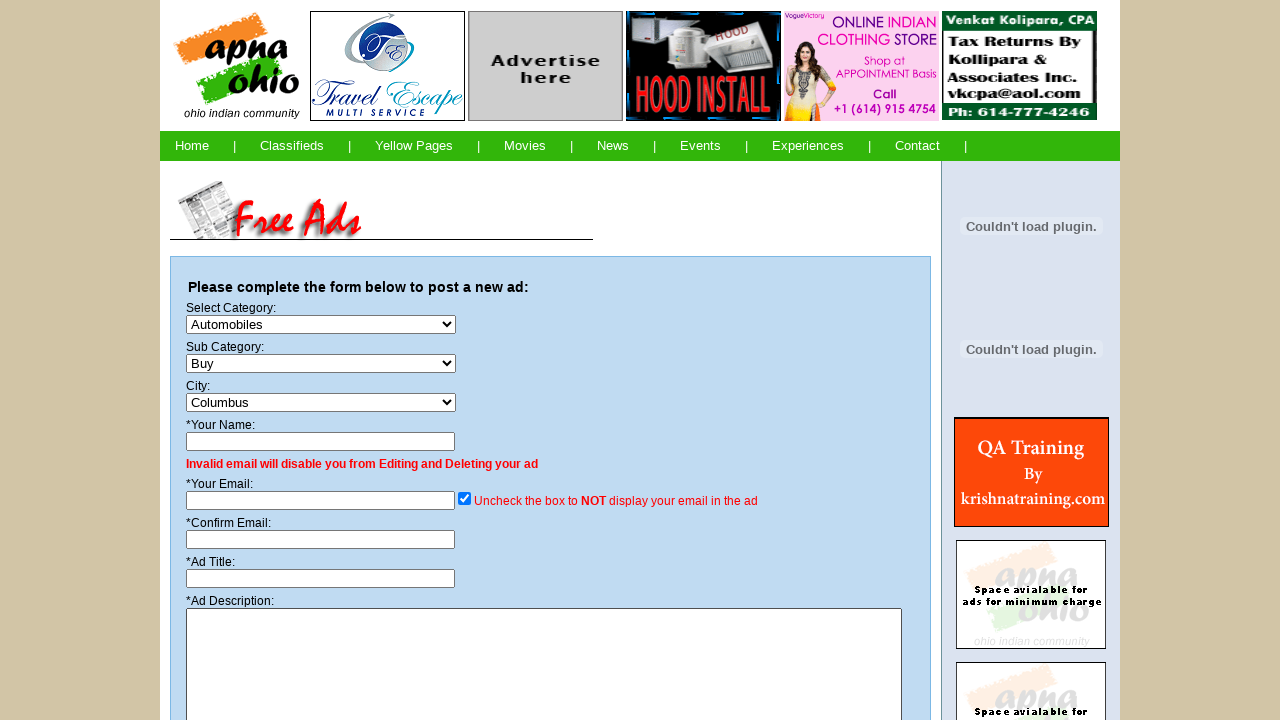

Selected 'Computer Training' category on #category
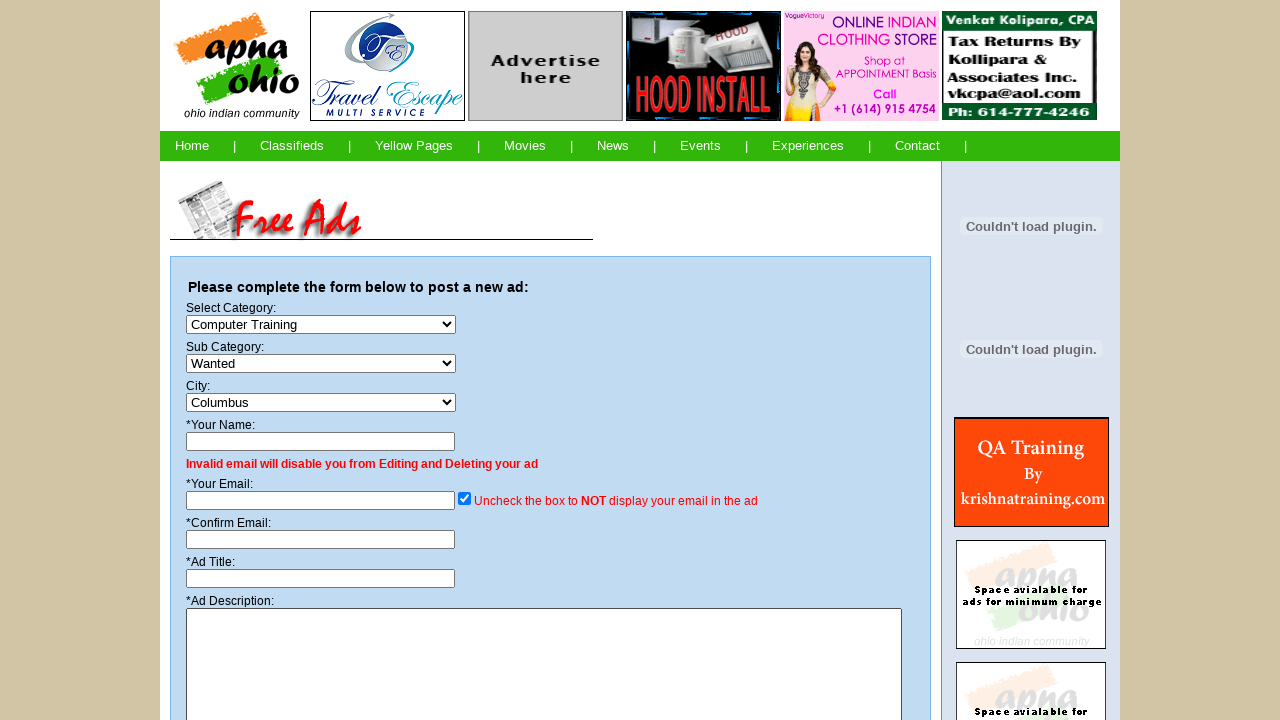

Selected 'Available' subcategory on #subcat
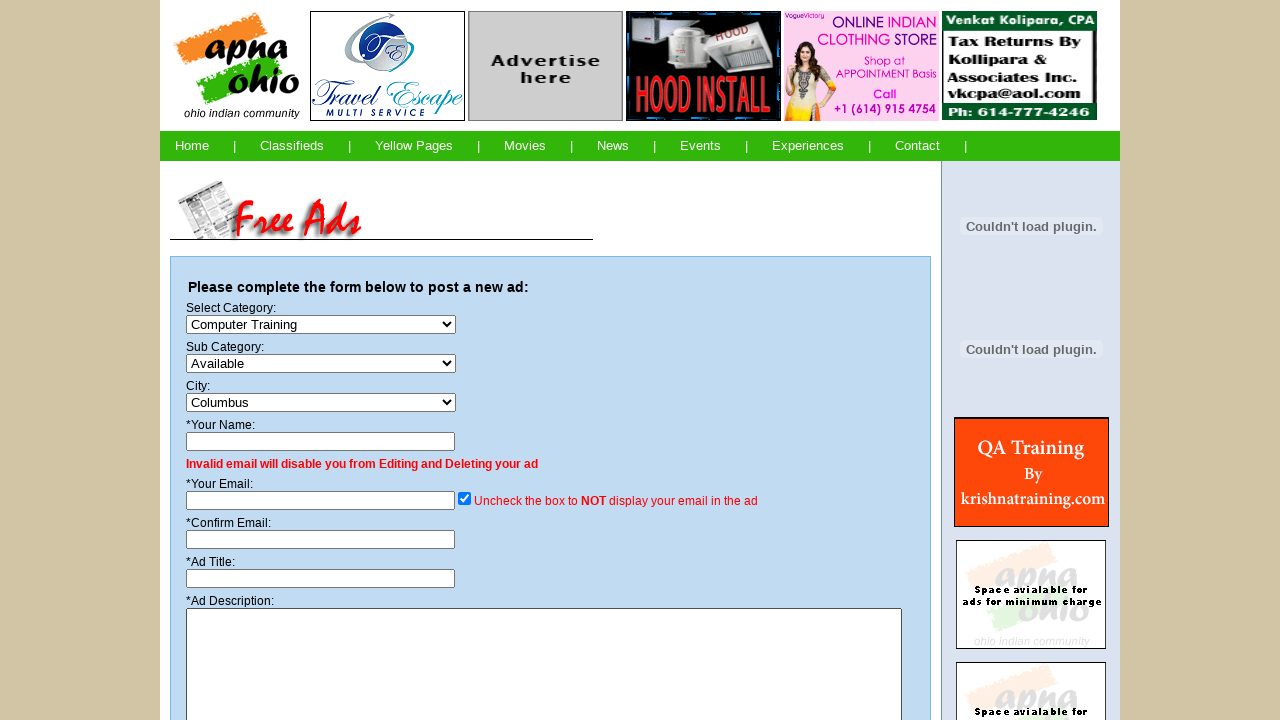

Filled in contact name 'Techtutorialz' on input[name='name']
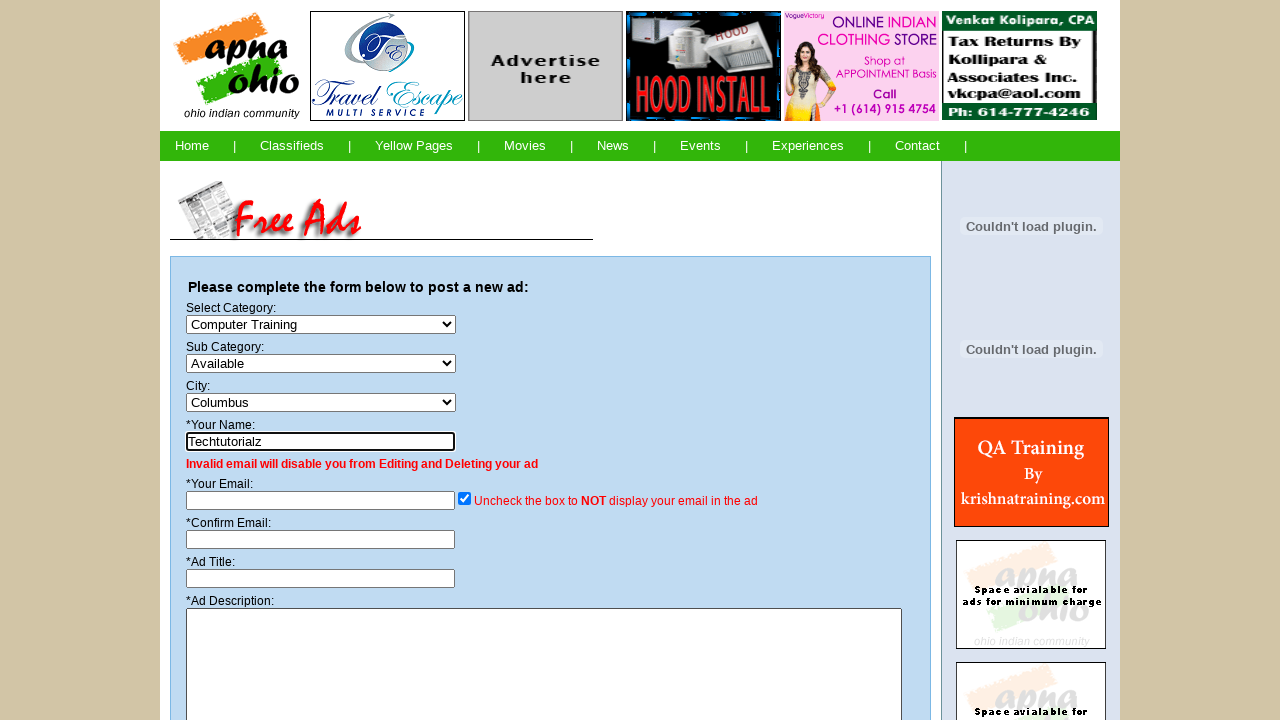

Filled in primary email address on input[name='email']
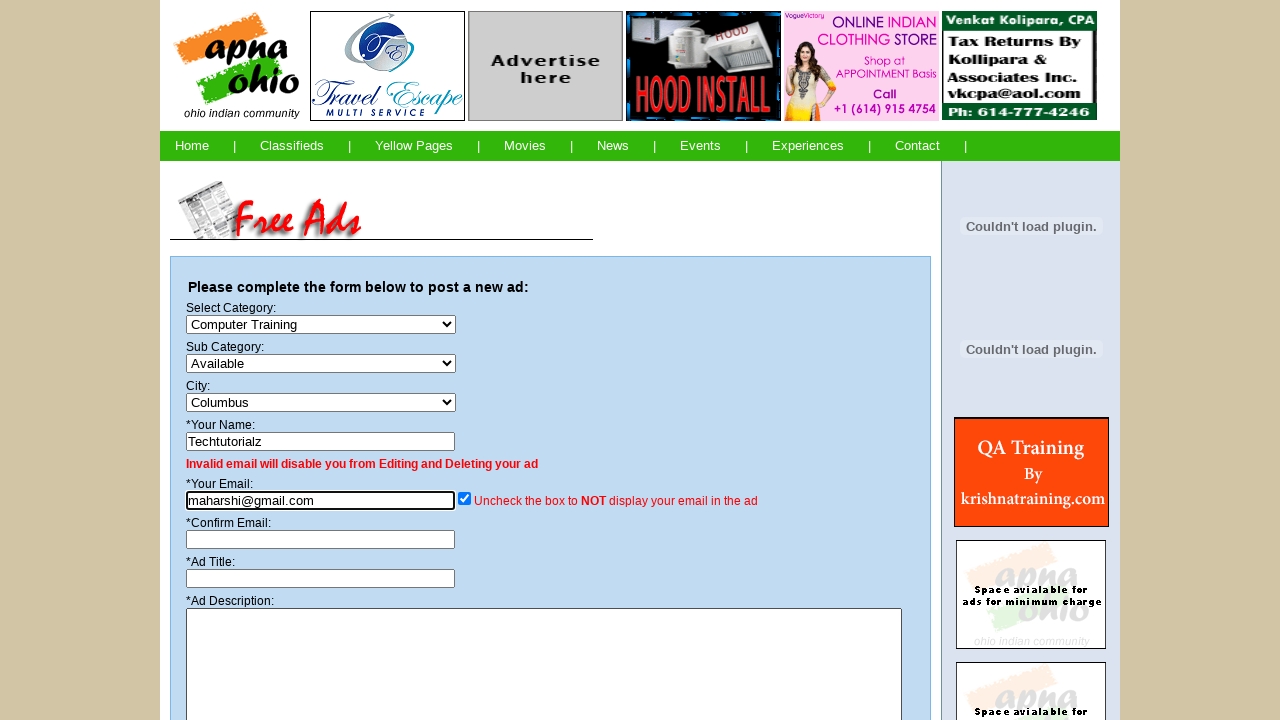

Confirmed email address on input[name='email2']
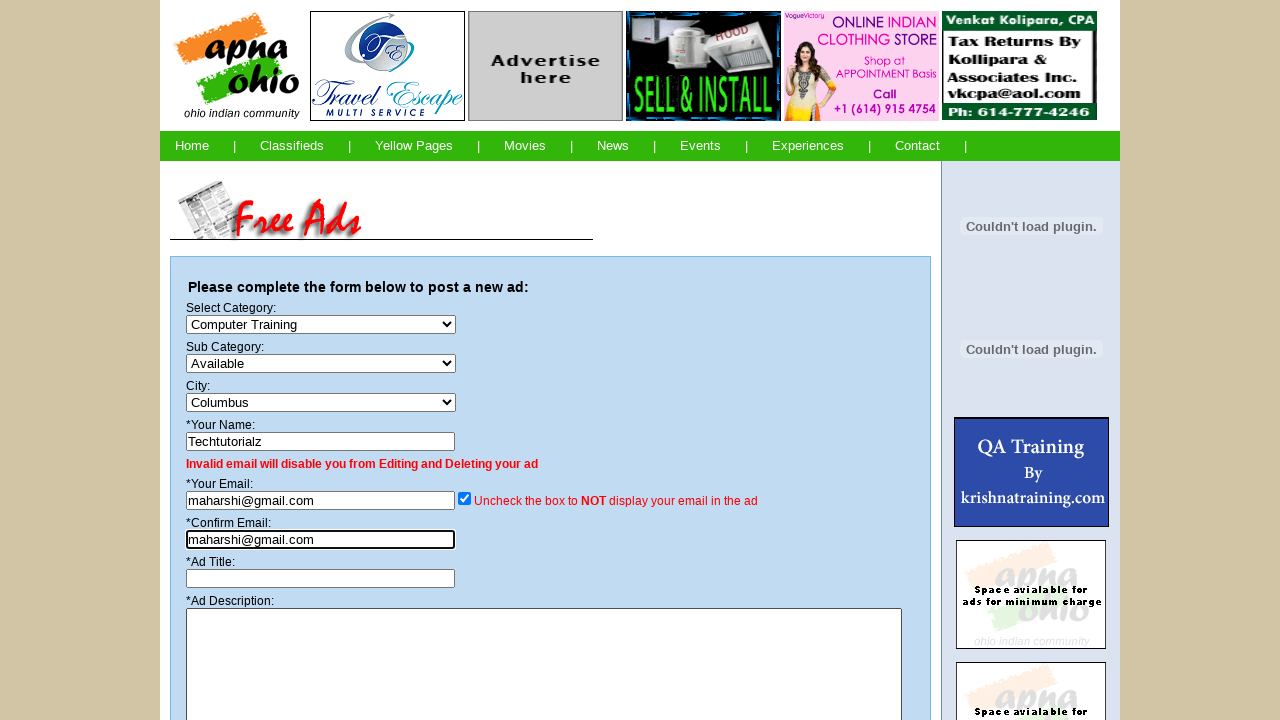

Filled in ad title with training services description on #title
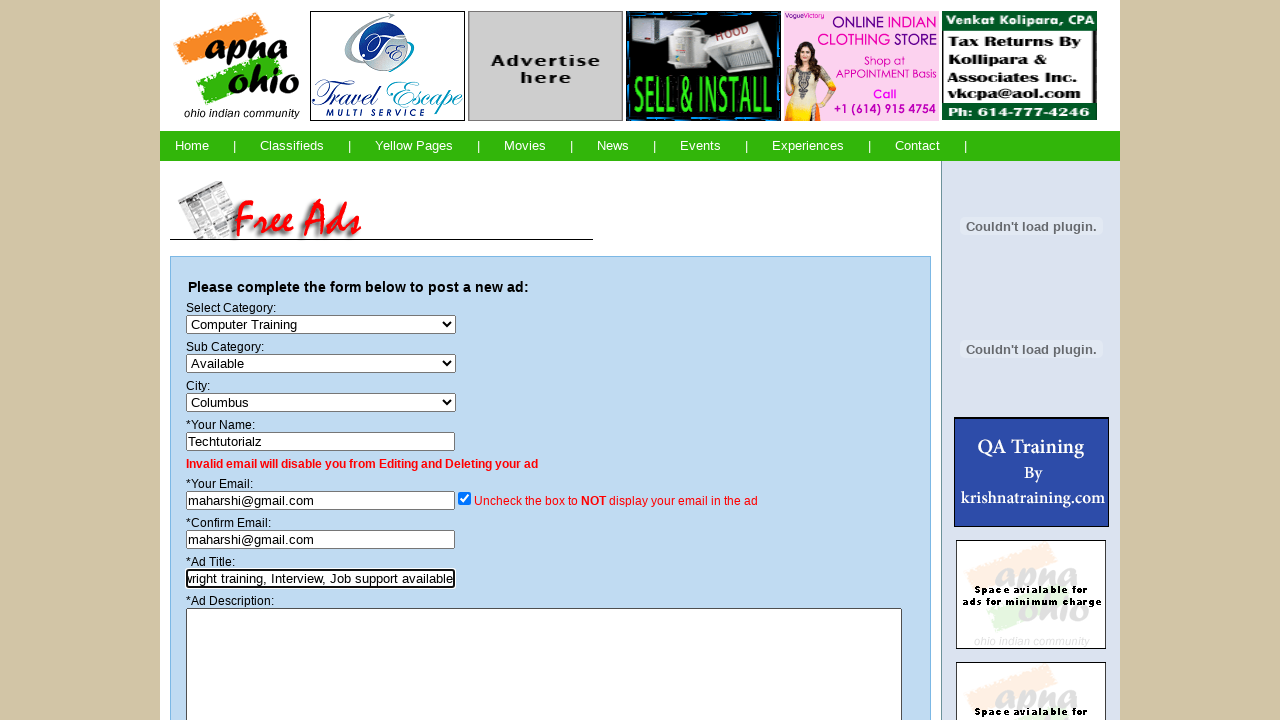

Filled in ad description on textarea[name='desc']
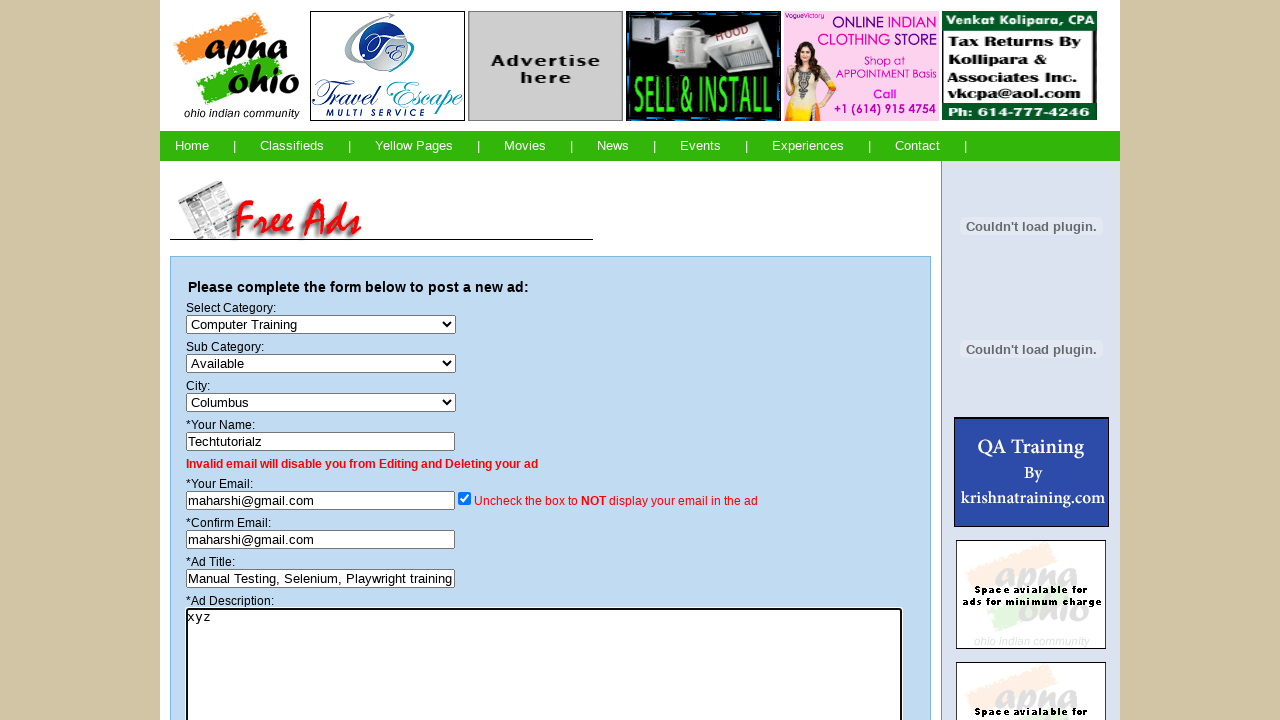

Selected city 'Toledo' from dropdown on select[name='city']
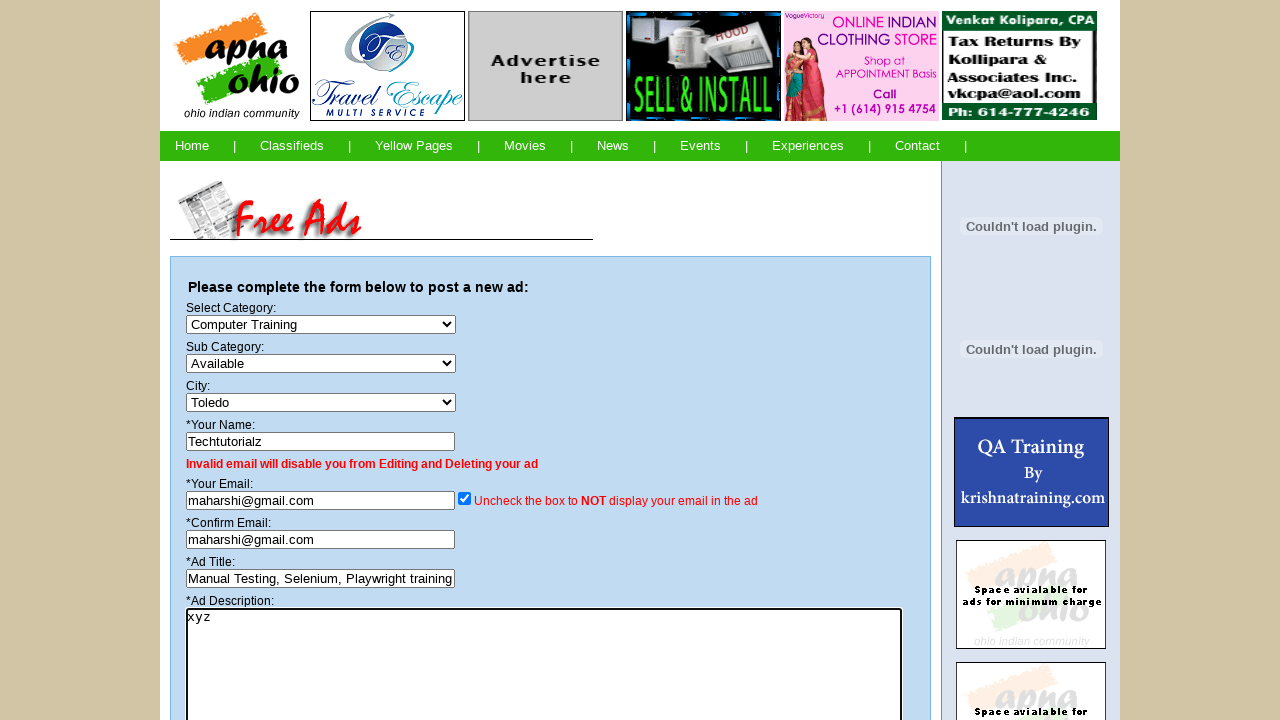

Accepted Terms and Conditions at (192, 630) on input[name='TAC']
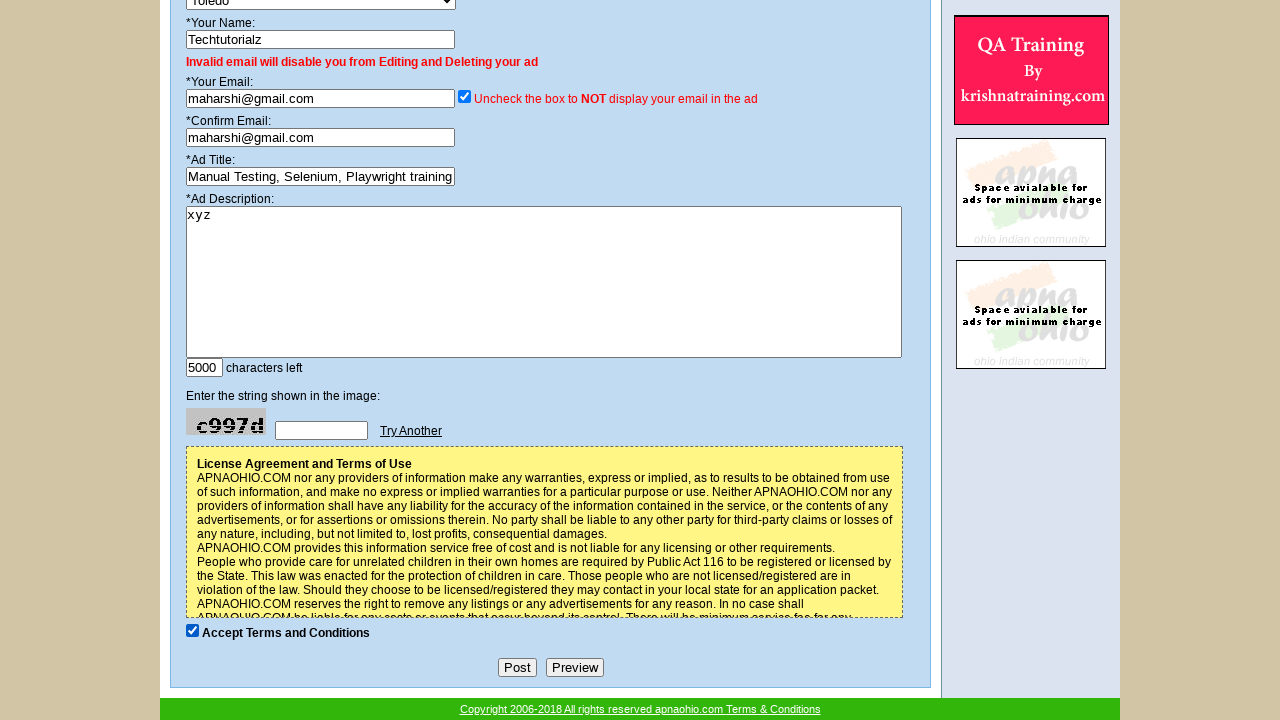

Waited 7 seconds before submission
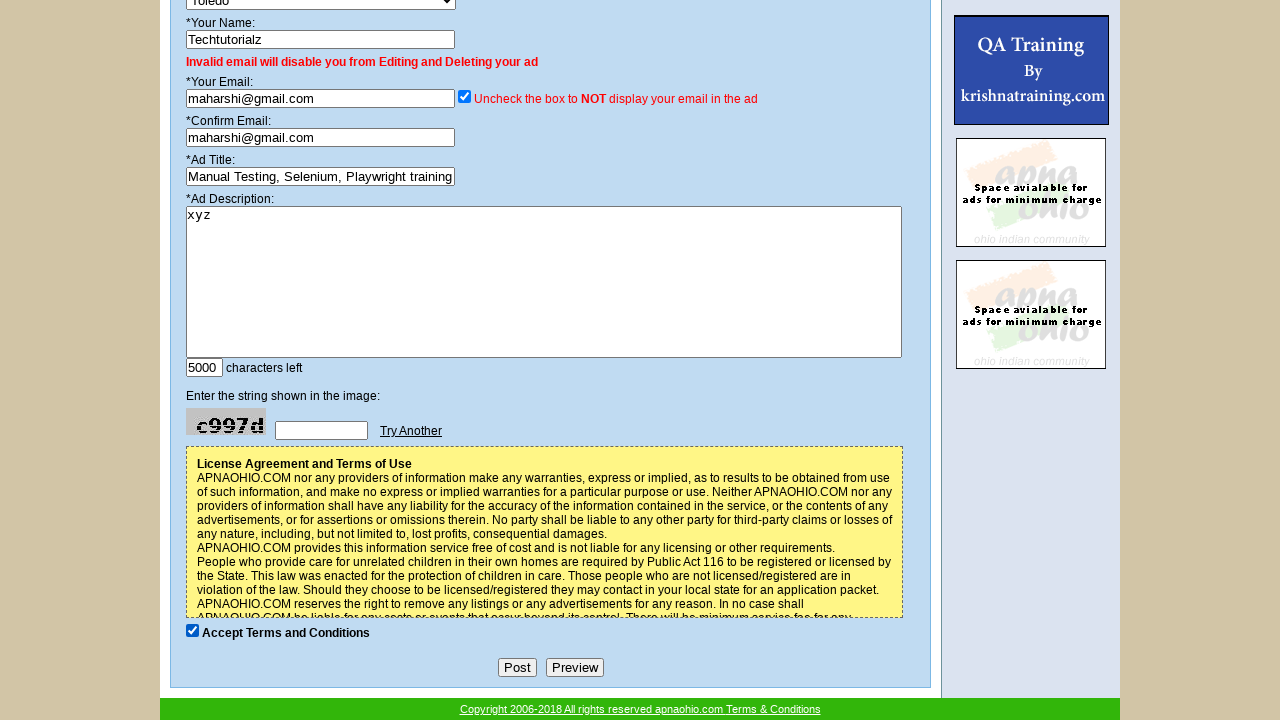

Submitted ad for Toledo at (517, 668) on input[type='submit']
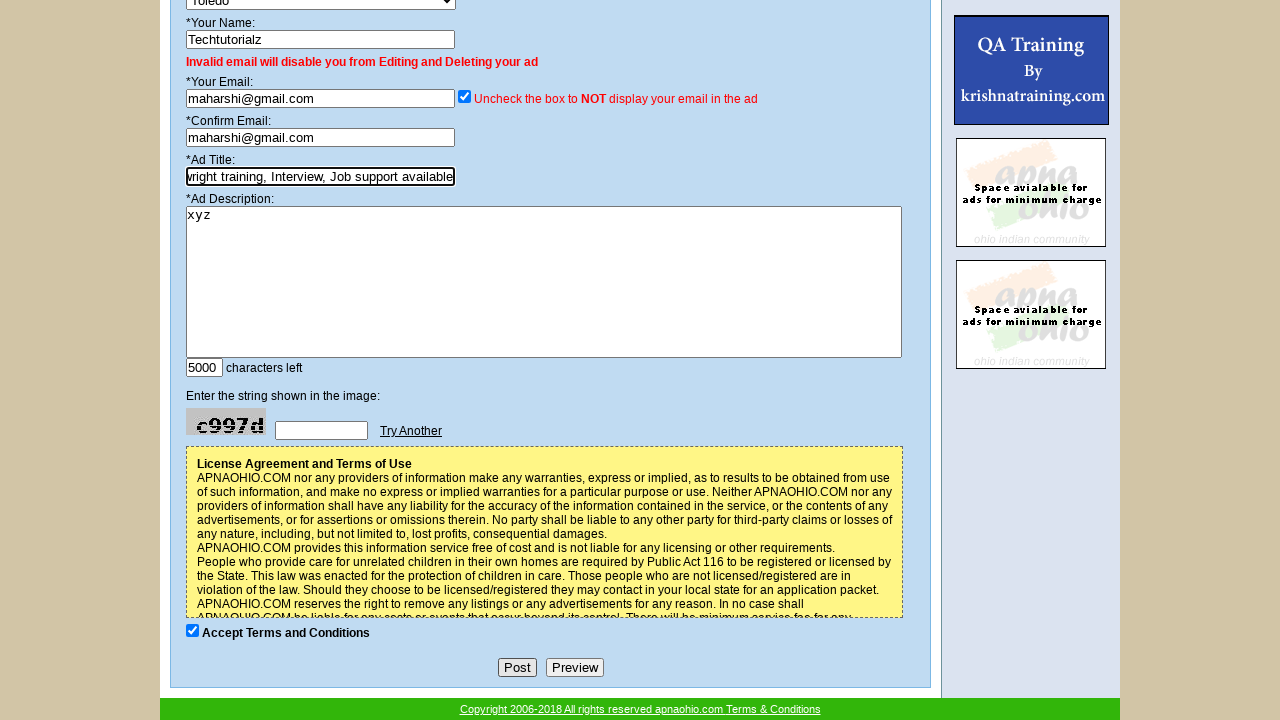

Waited 2 seconds for submission completion
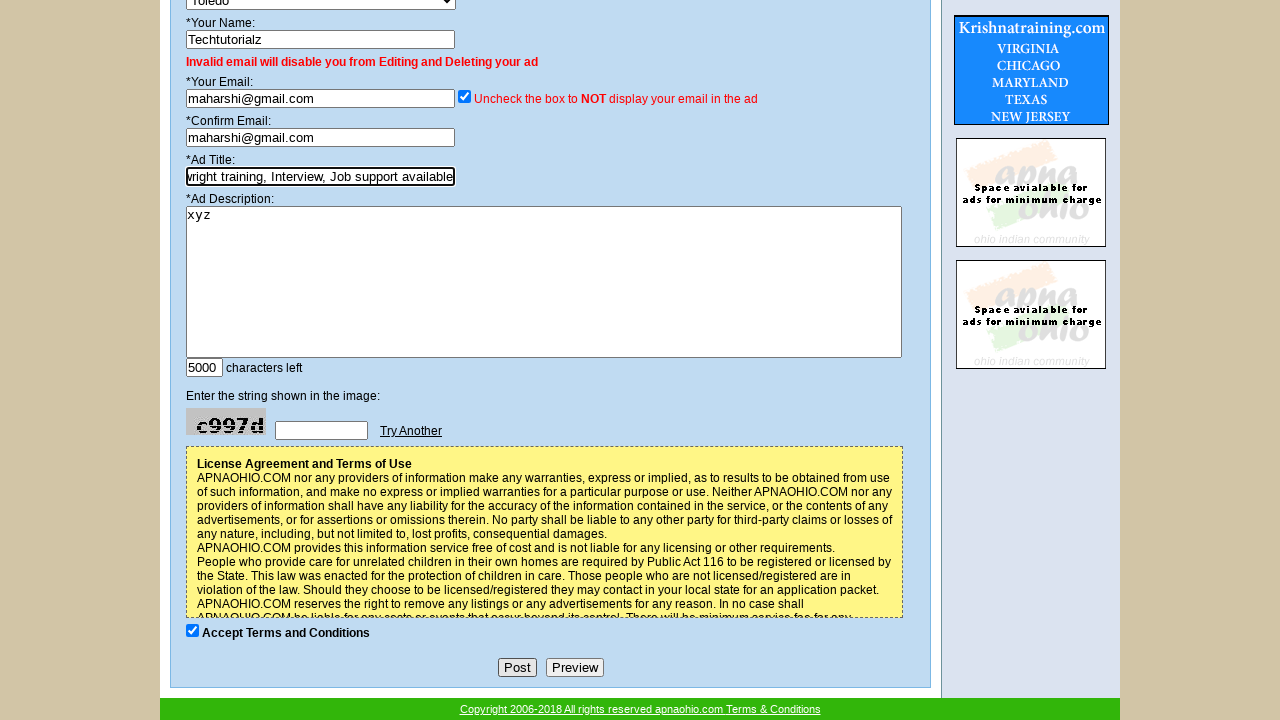

Navigated to new ad page for city 6
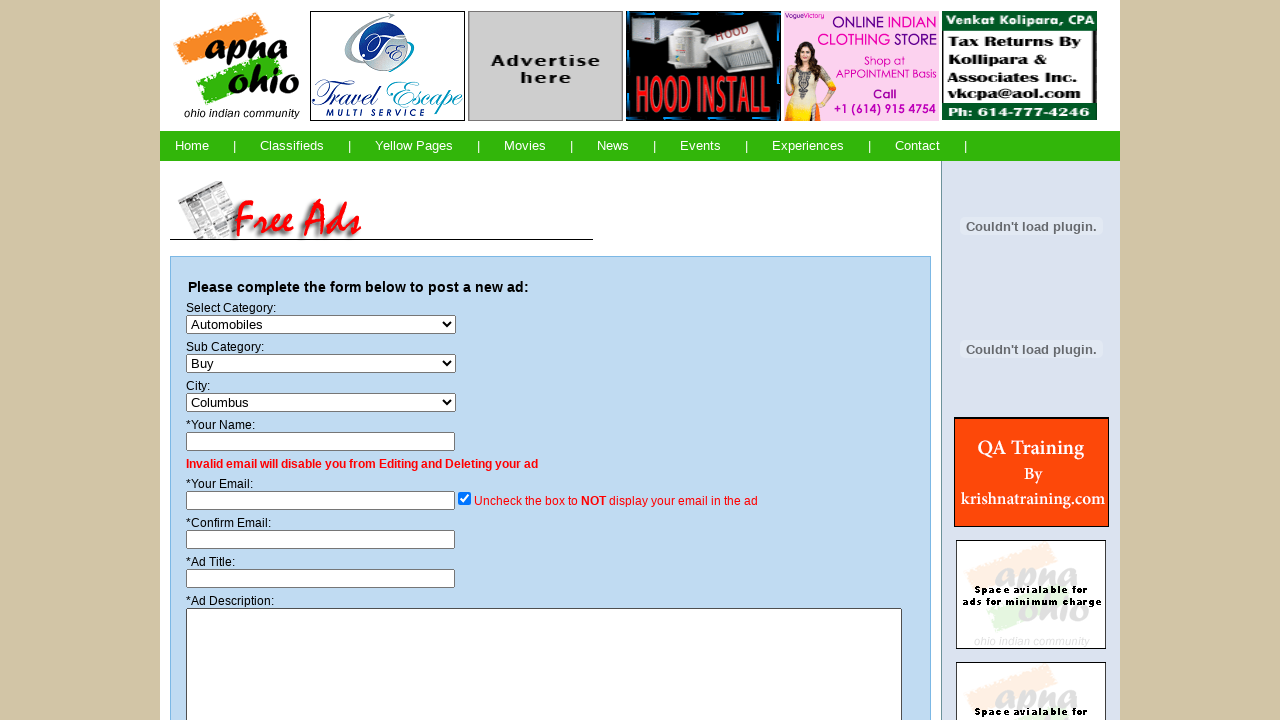

Selected 'Computer Training' category on #category
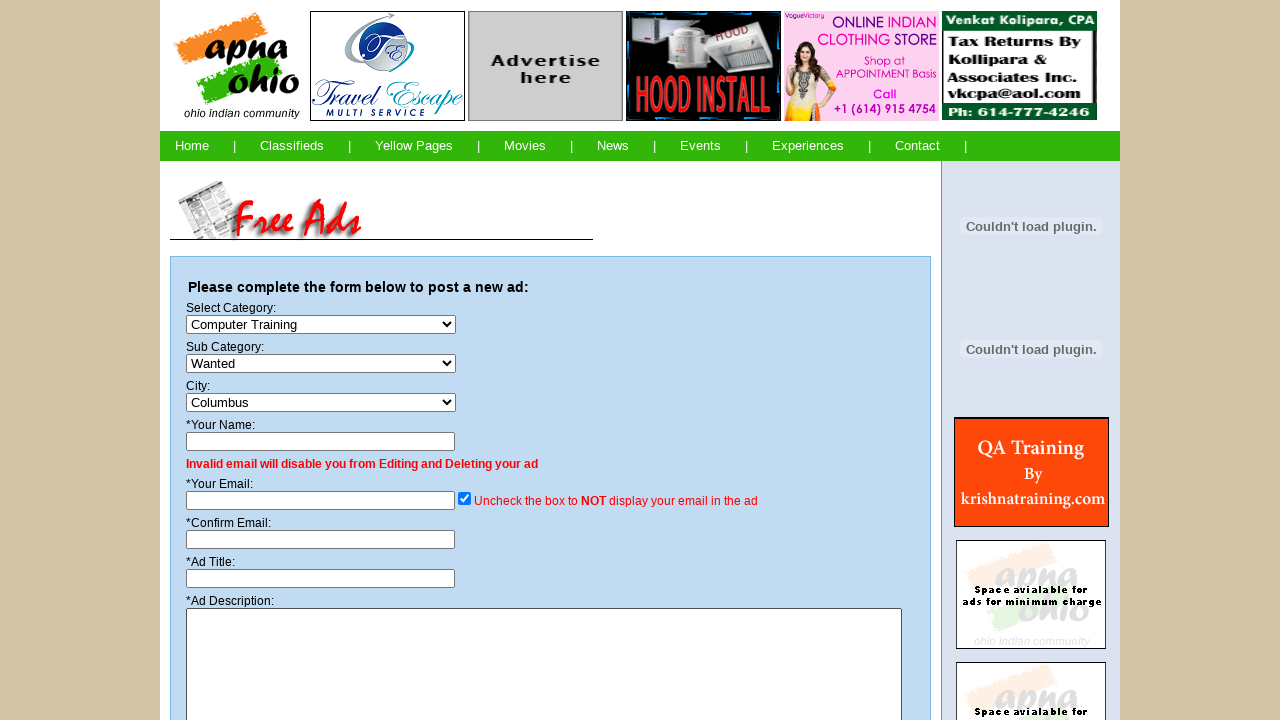

Selected 'Available' subcategory on #subcat
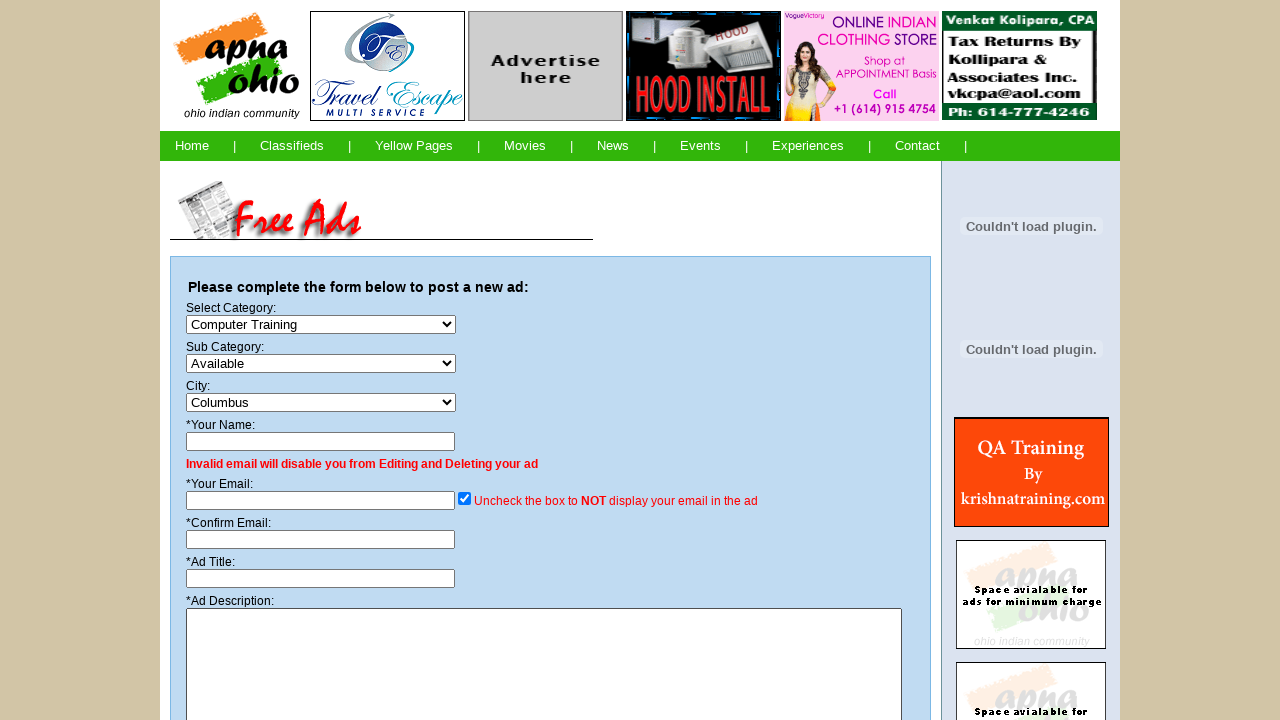

Filled in contact name 'Techtutorialz' on input[name='name']
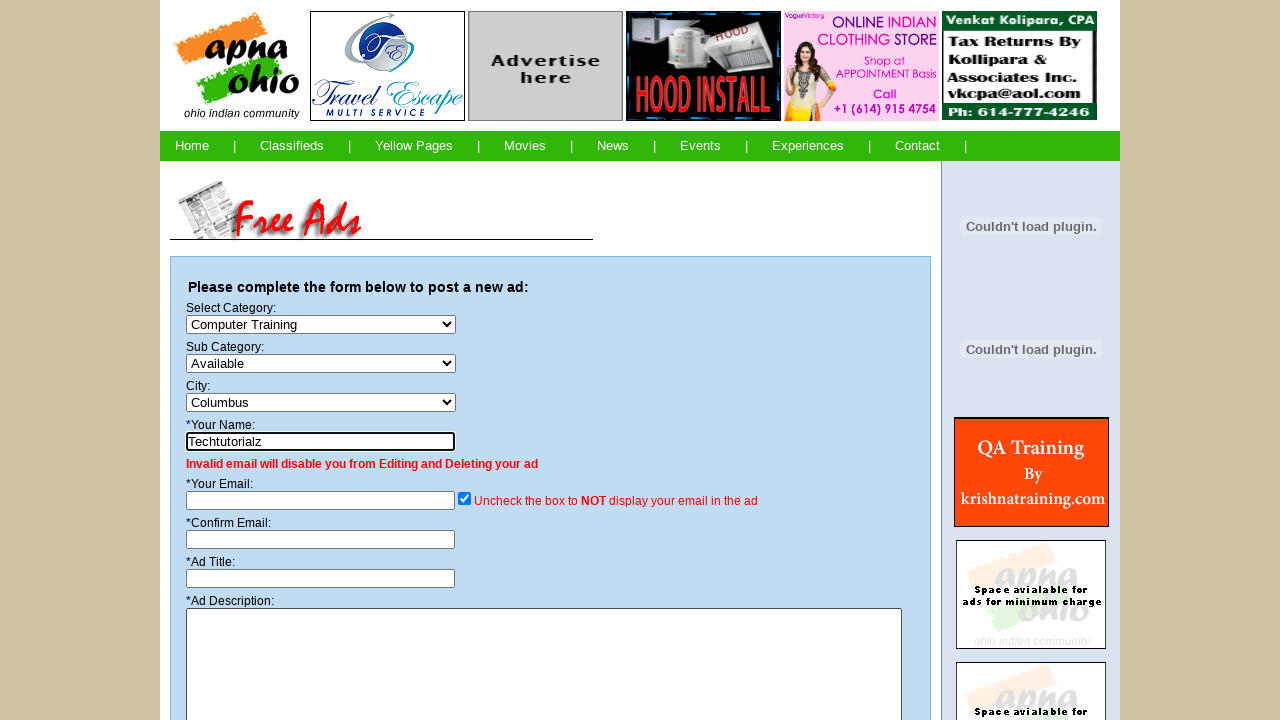

Filled in primary email address on input[name='email']
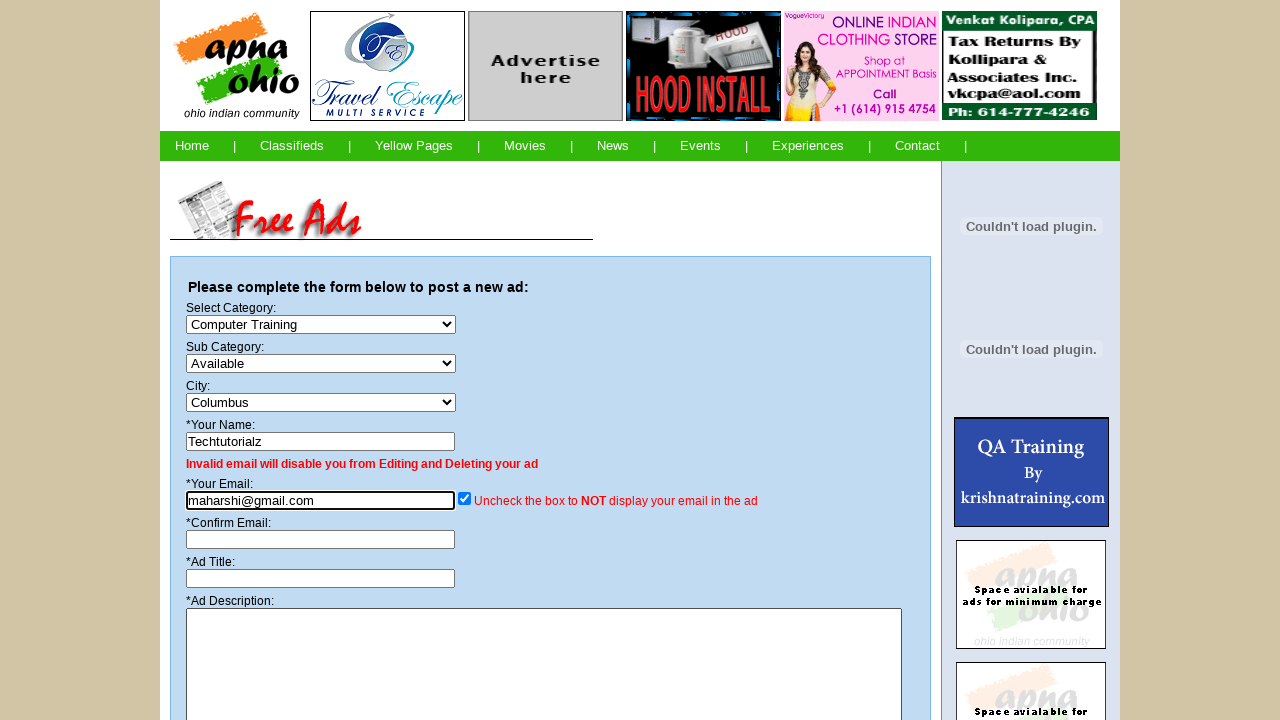

Confirmed email address on input[name='email2']
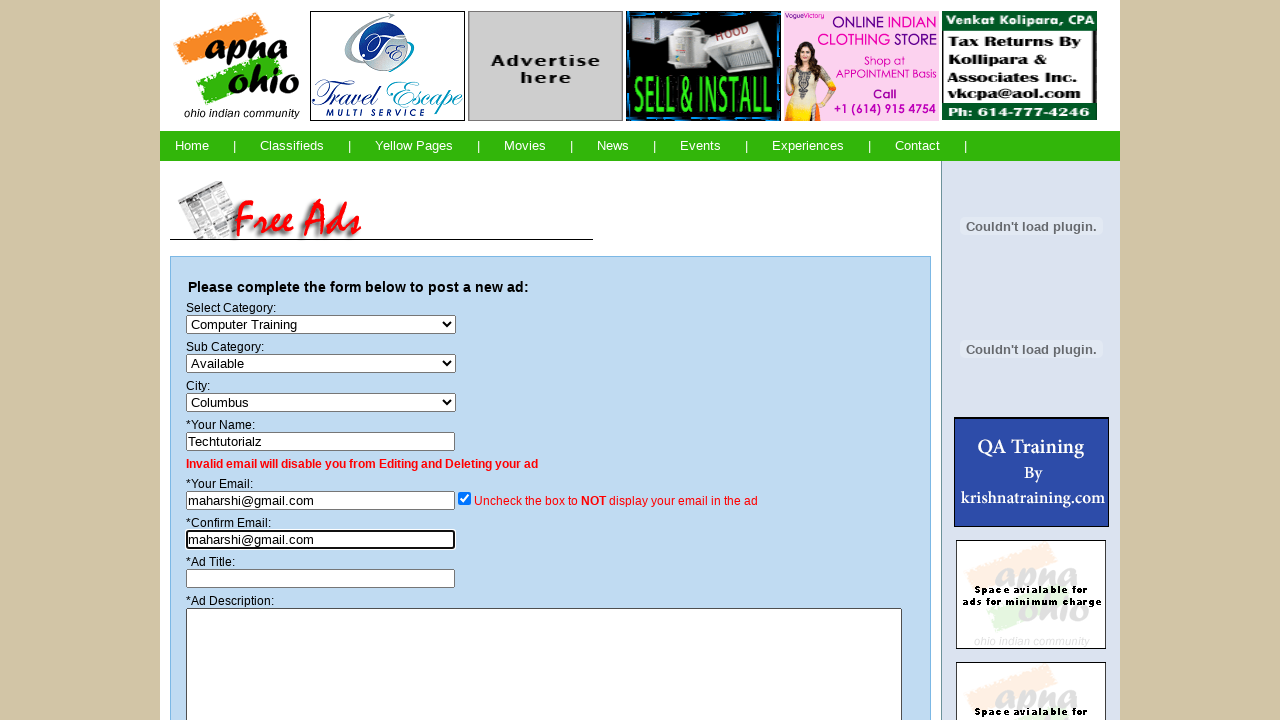

Filled in ad title with training services description on #title
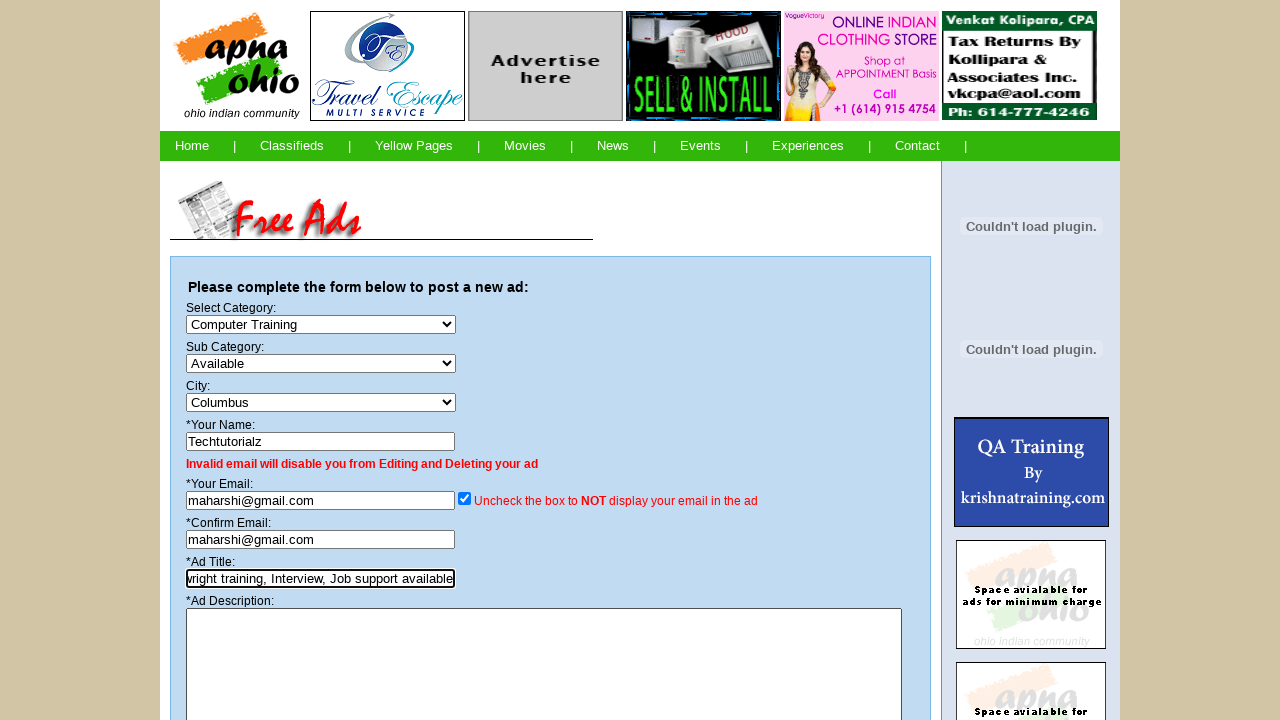

Filled in ad description on textarea[name='desc']
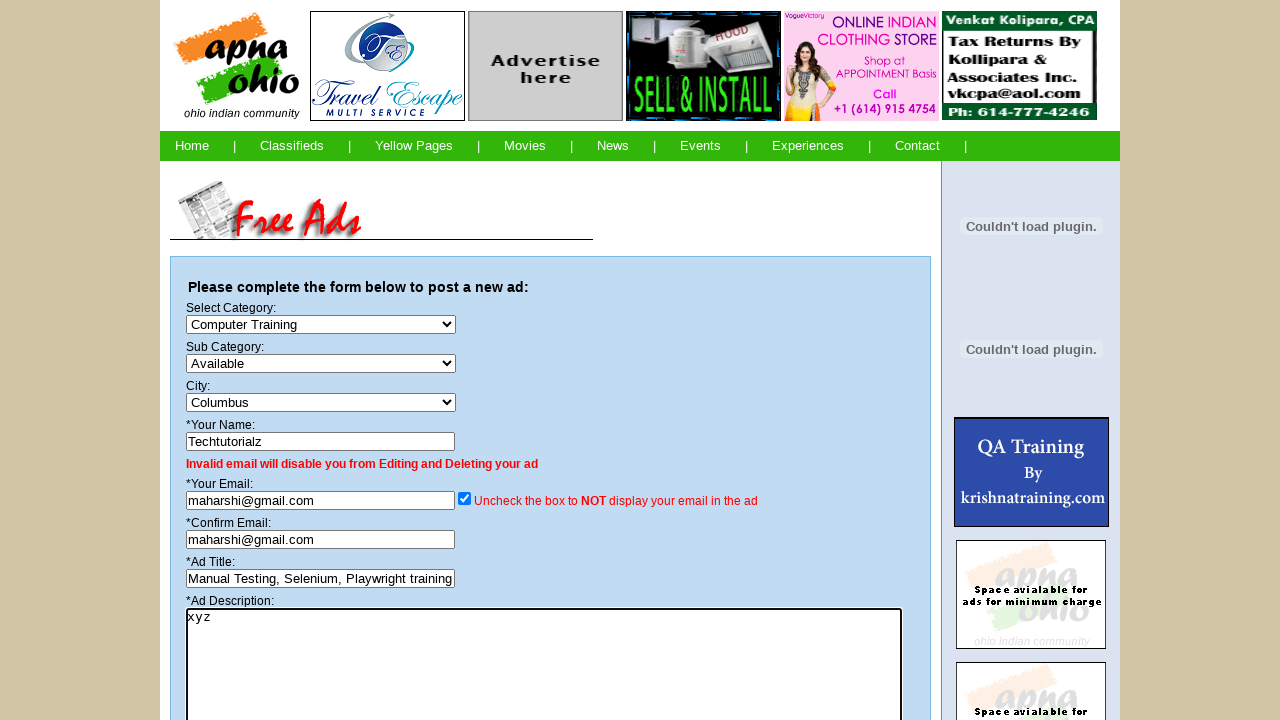

Selected city 'Other' from dropdown on select[name='city']
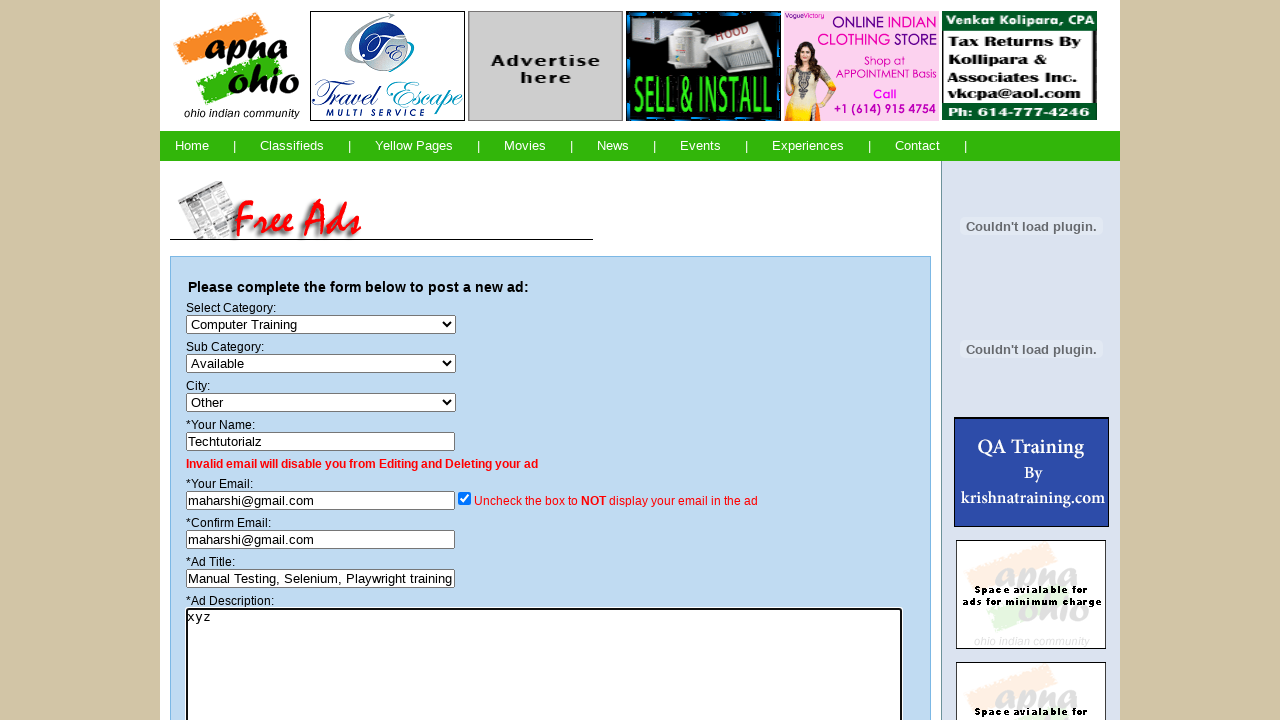

Accepted Terms and Conditions at (192, 630) on input[name='TAC']
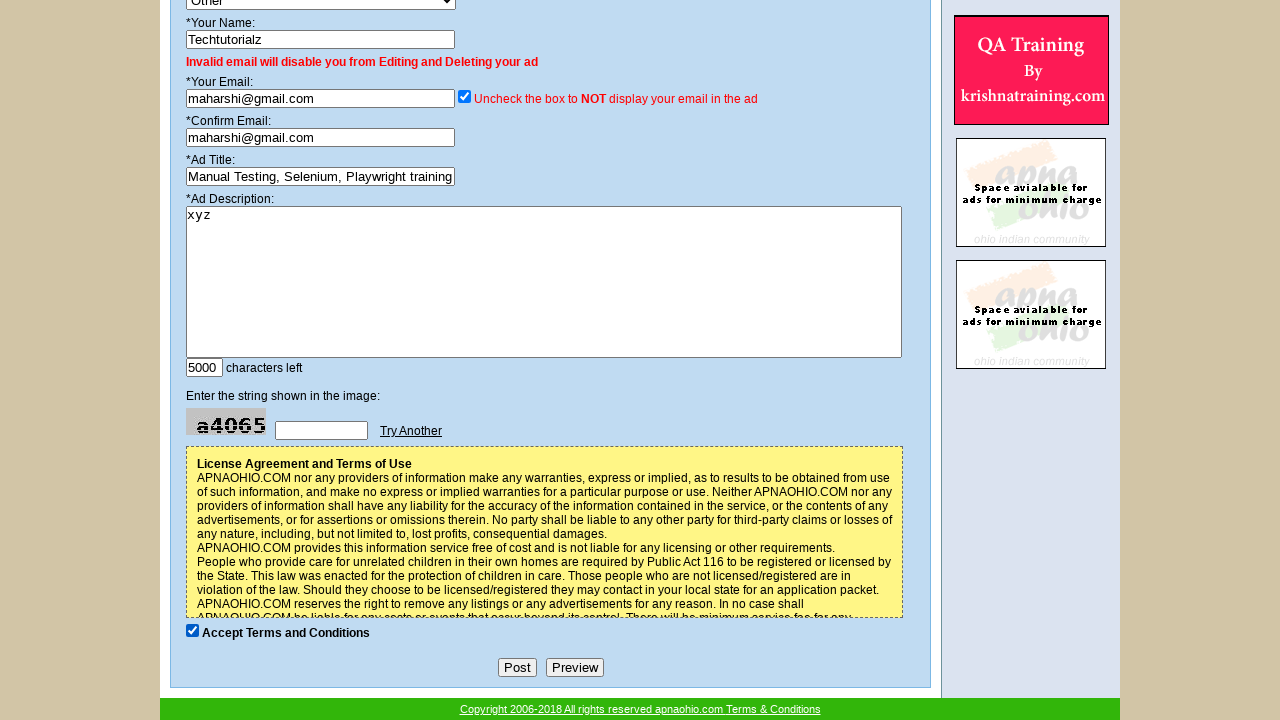

Waited 7 seconds before submission
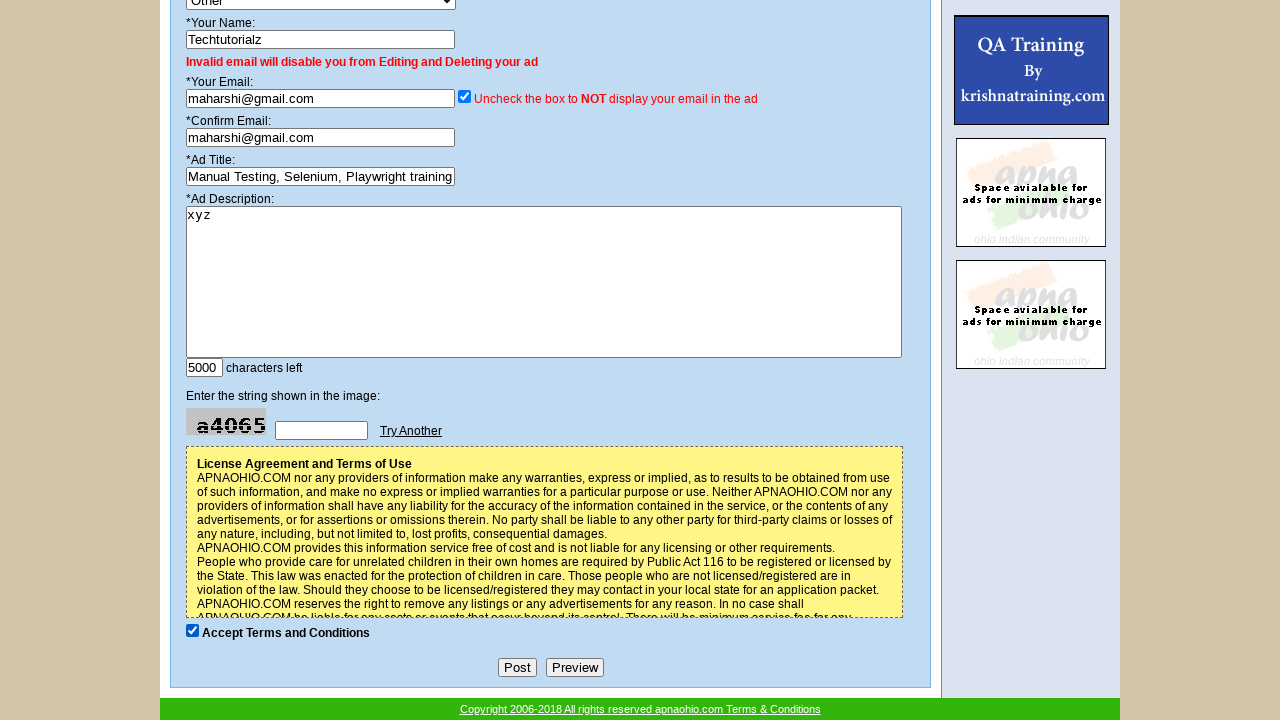

Submitted ad for Other at (517, 668) on input[type='submit']
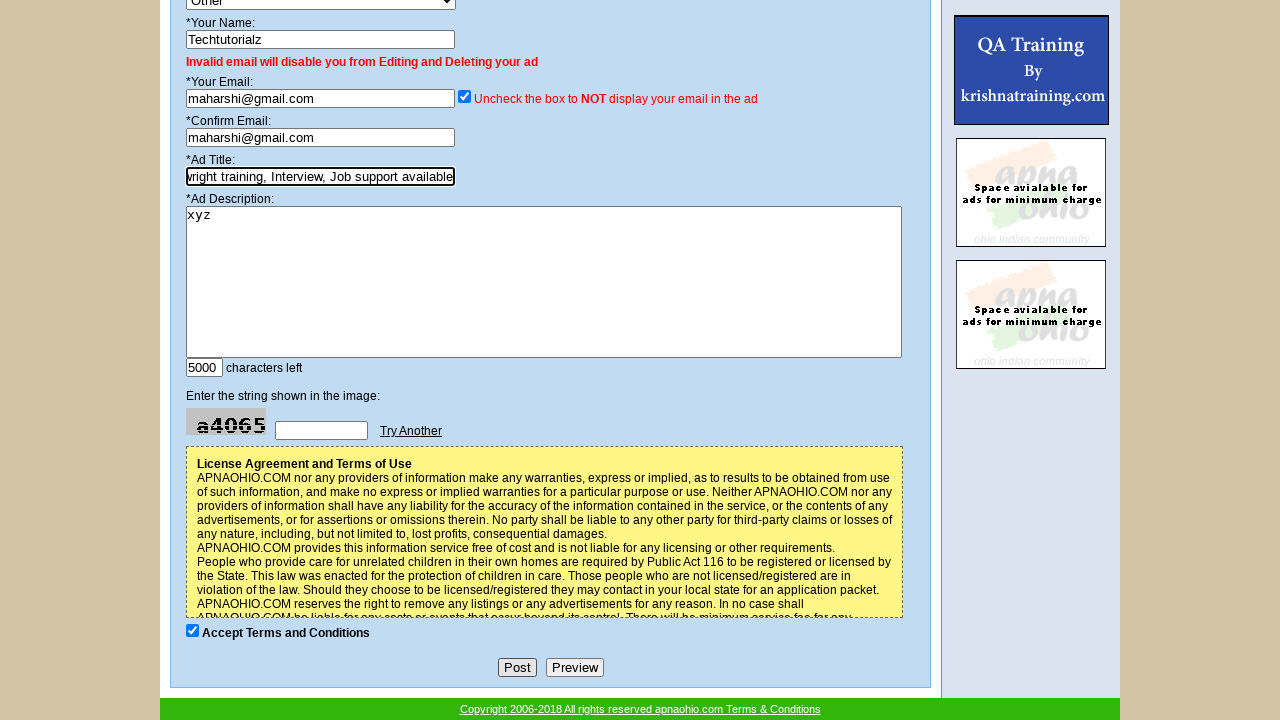

Waited 2 seconds for submission completion
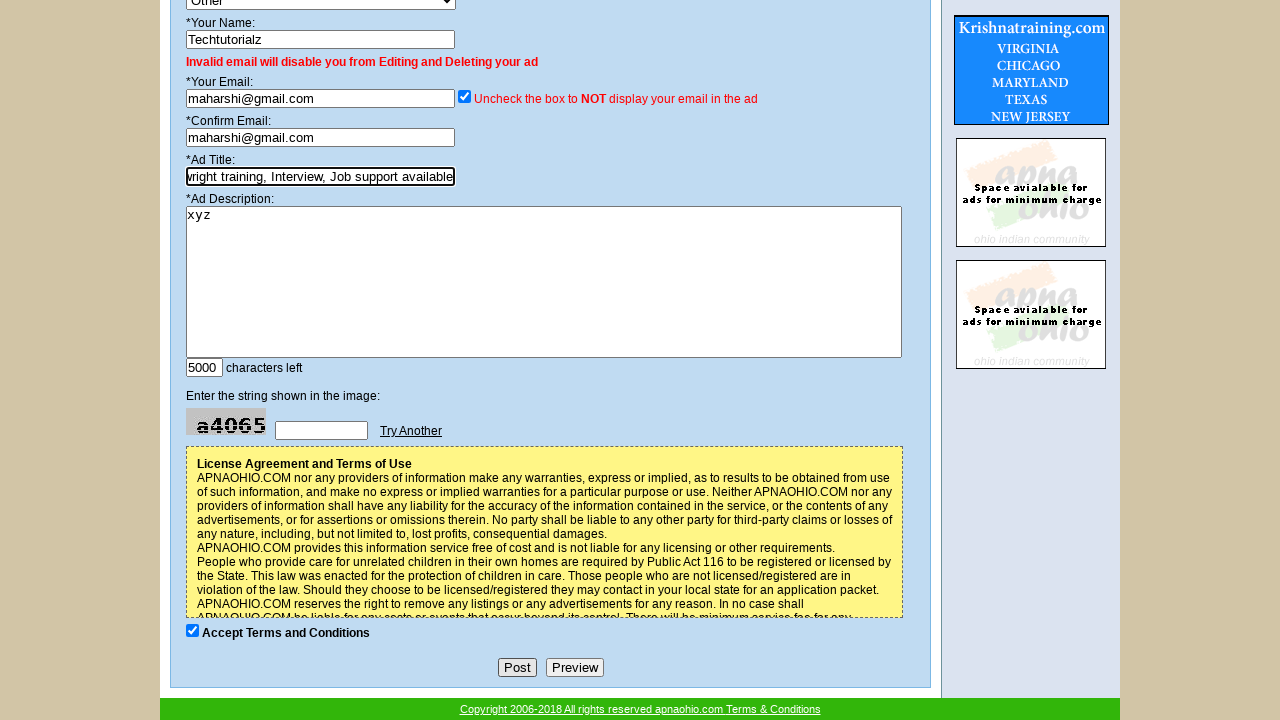

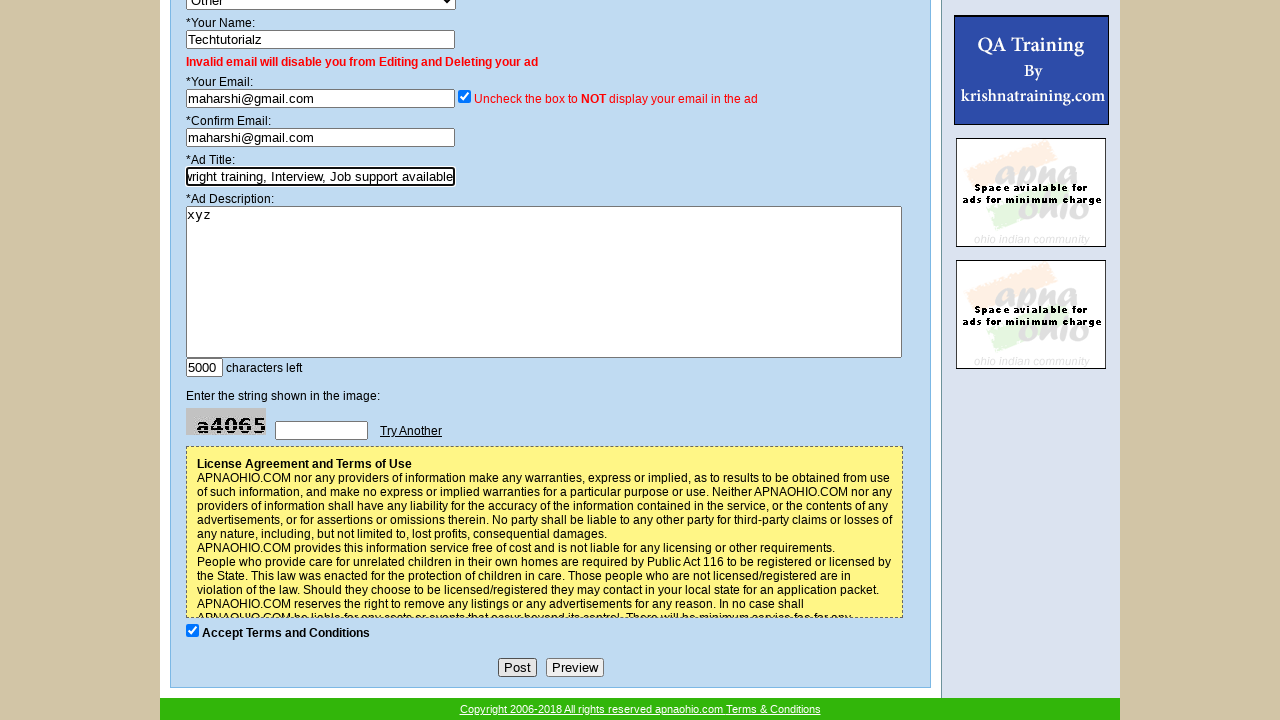